Navigates through all footer links by clicking each one and returning to the original page to test link functionality and handle stale element references

Starting URL: https://naveenautomationlabs.com/opencart/index.php?route=account/login

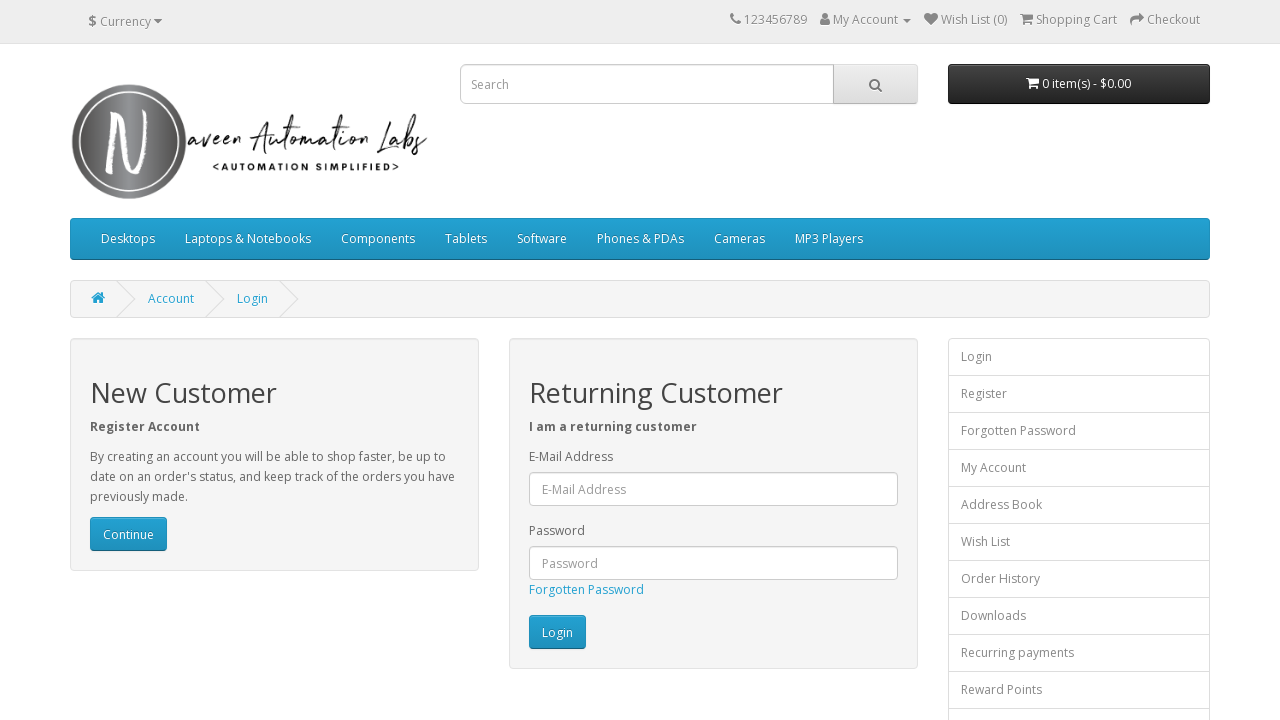

Navigated to OpenCart login page
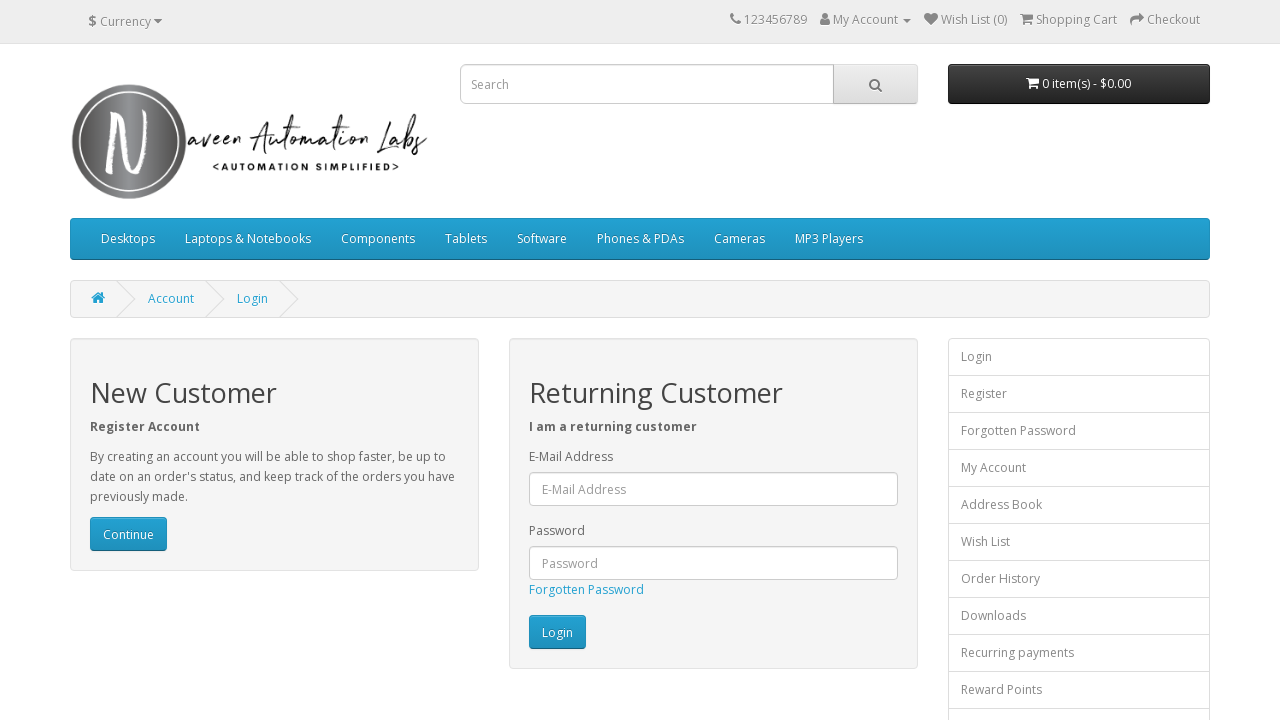

Located 16 footer links
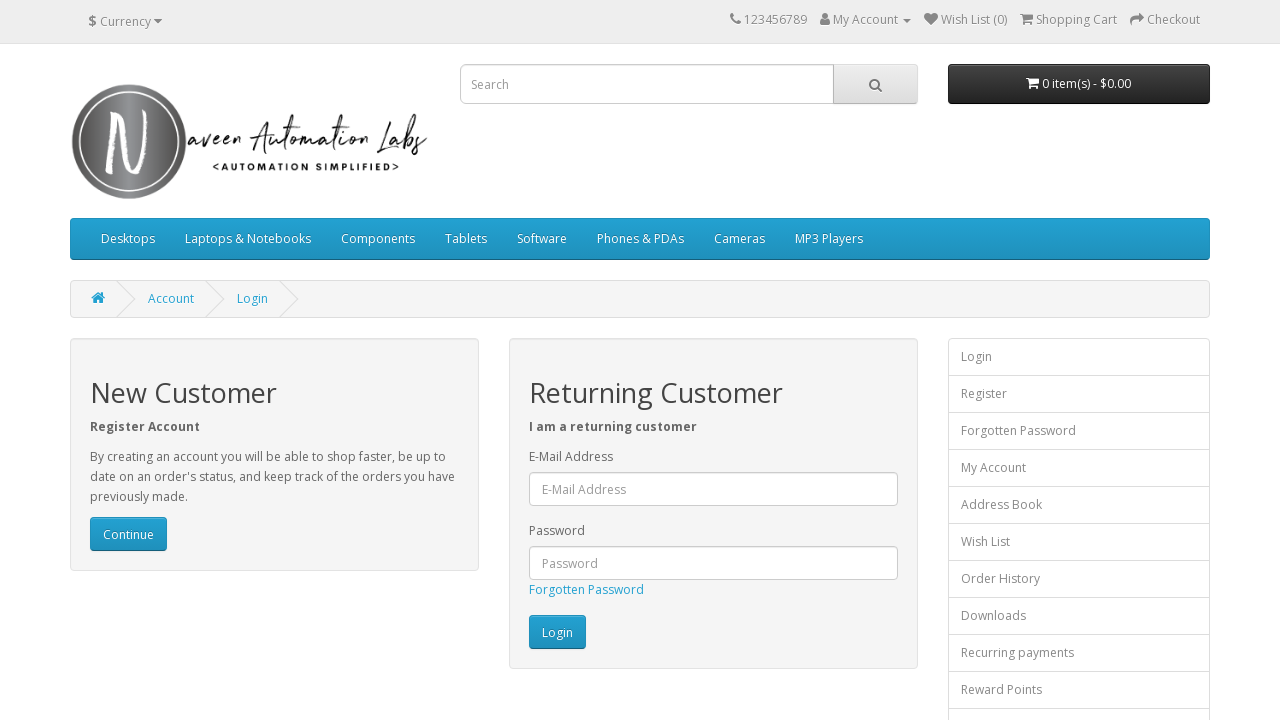

Re-fetched footer links to avoid stale references (iteration 1/16)
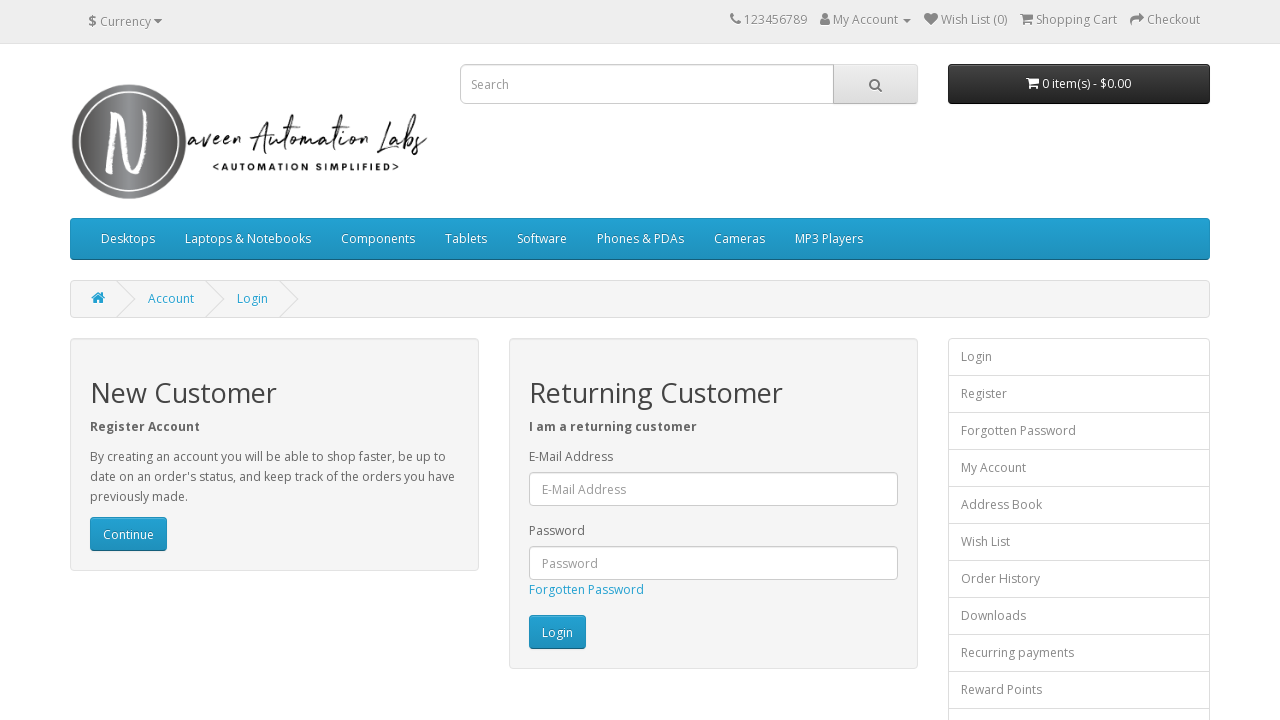

Identified footer link text: 'About Us'
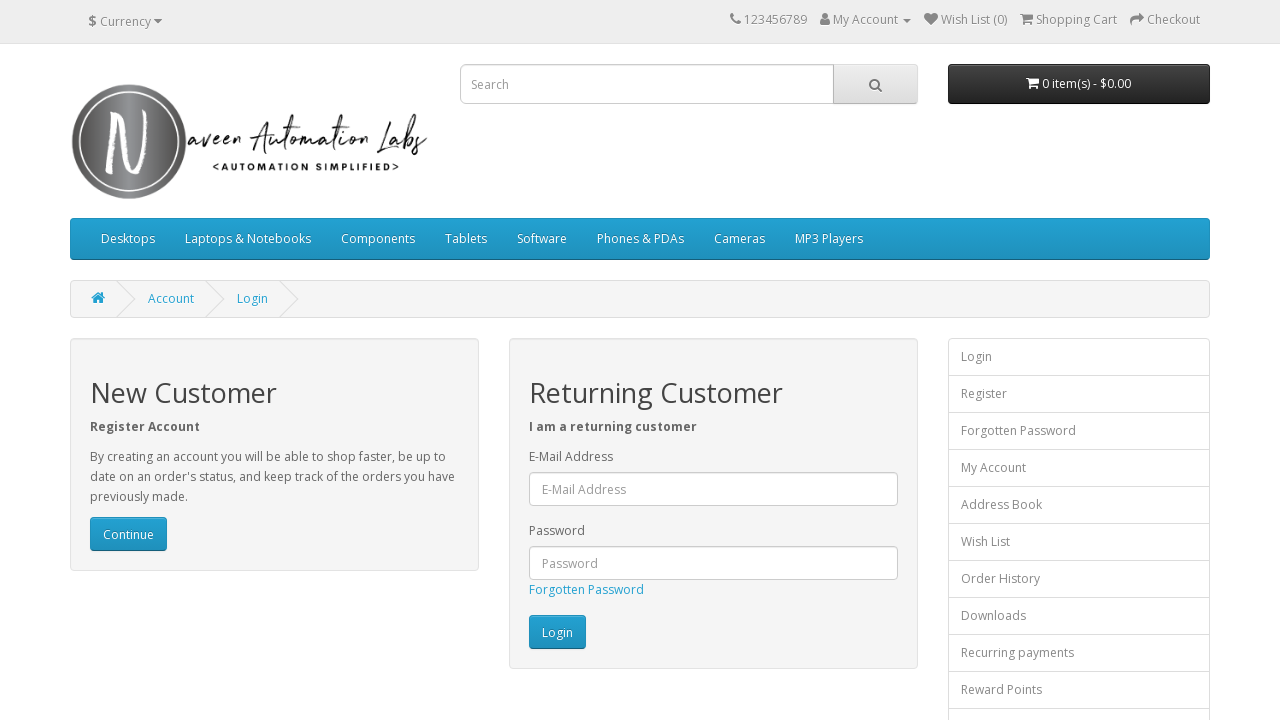

Clicked footer link: 'About Us' at (96, 548) on xpath=//footer//a[@href] >> nth=0
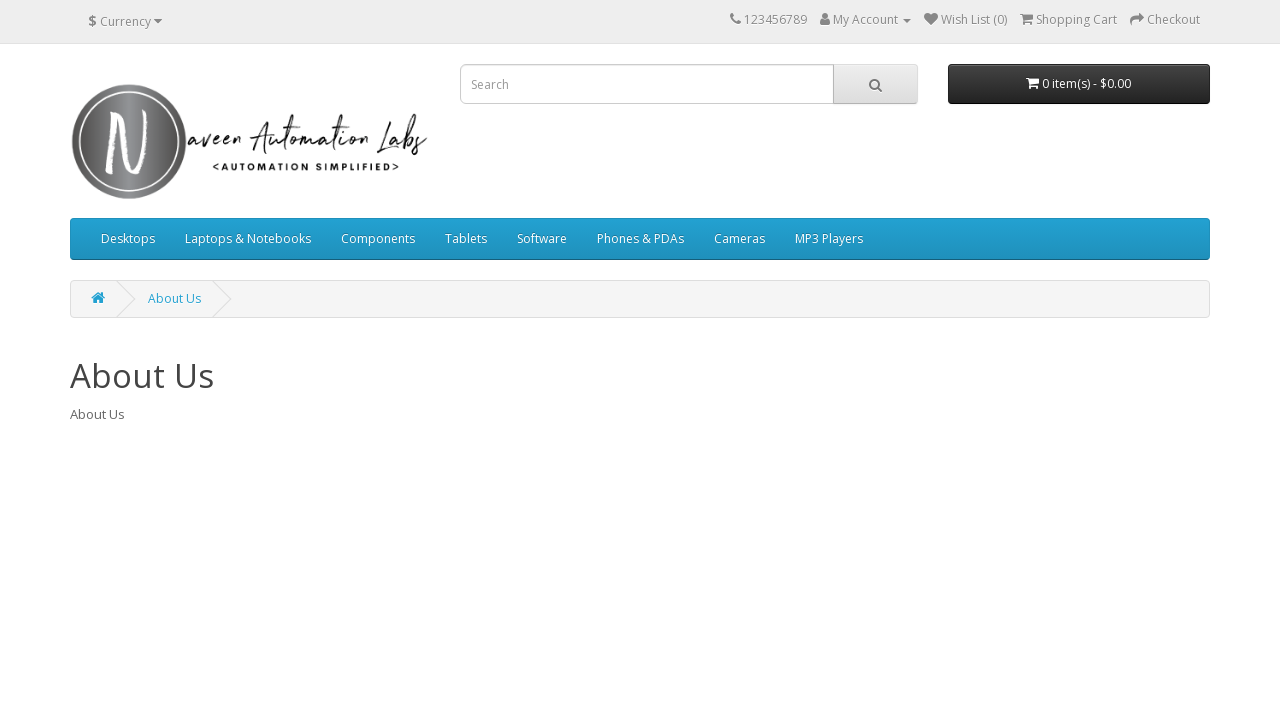

Waited for page to load after clicking 'About Us'
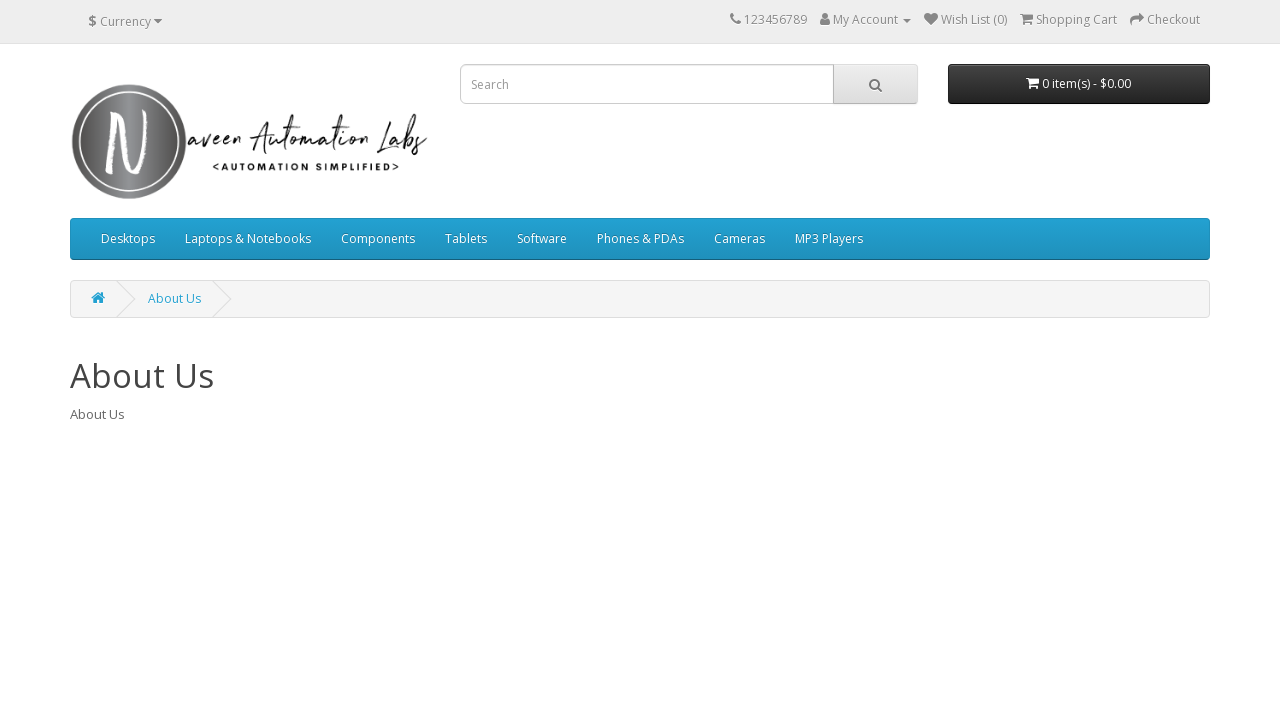

Navigated back to login page
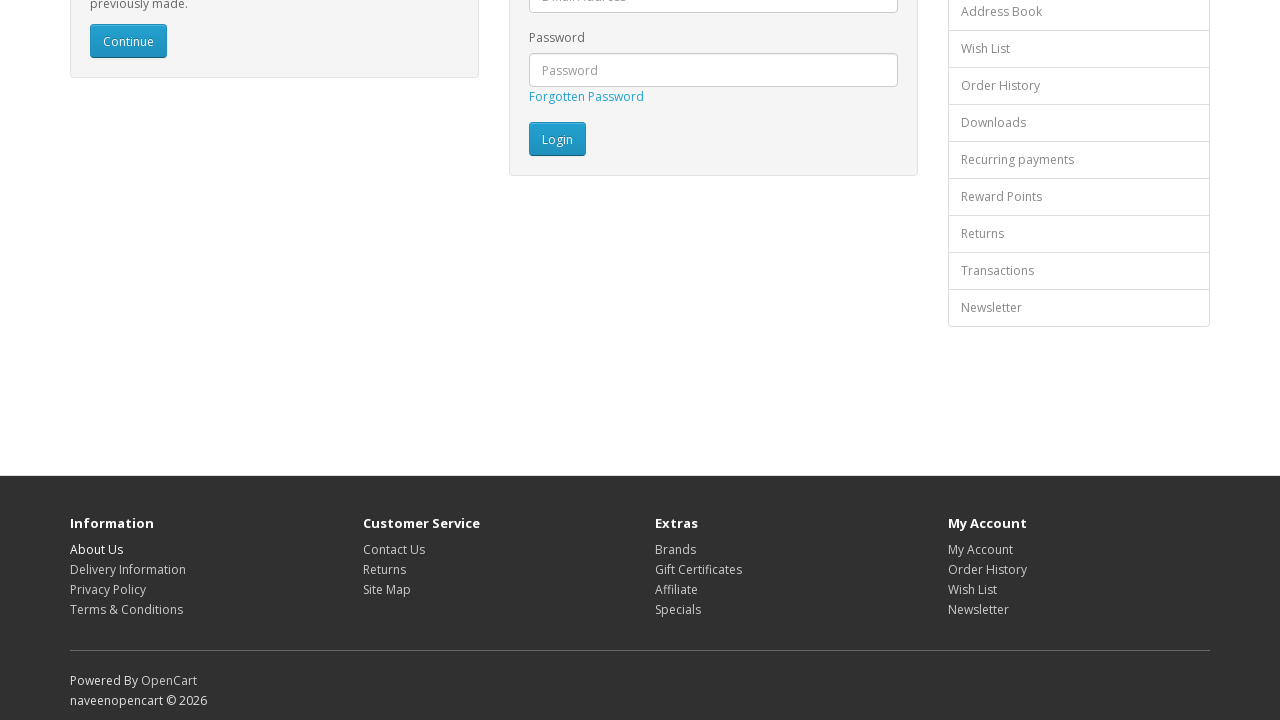

Waited for footer links to be visible again
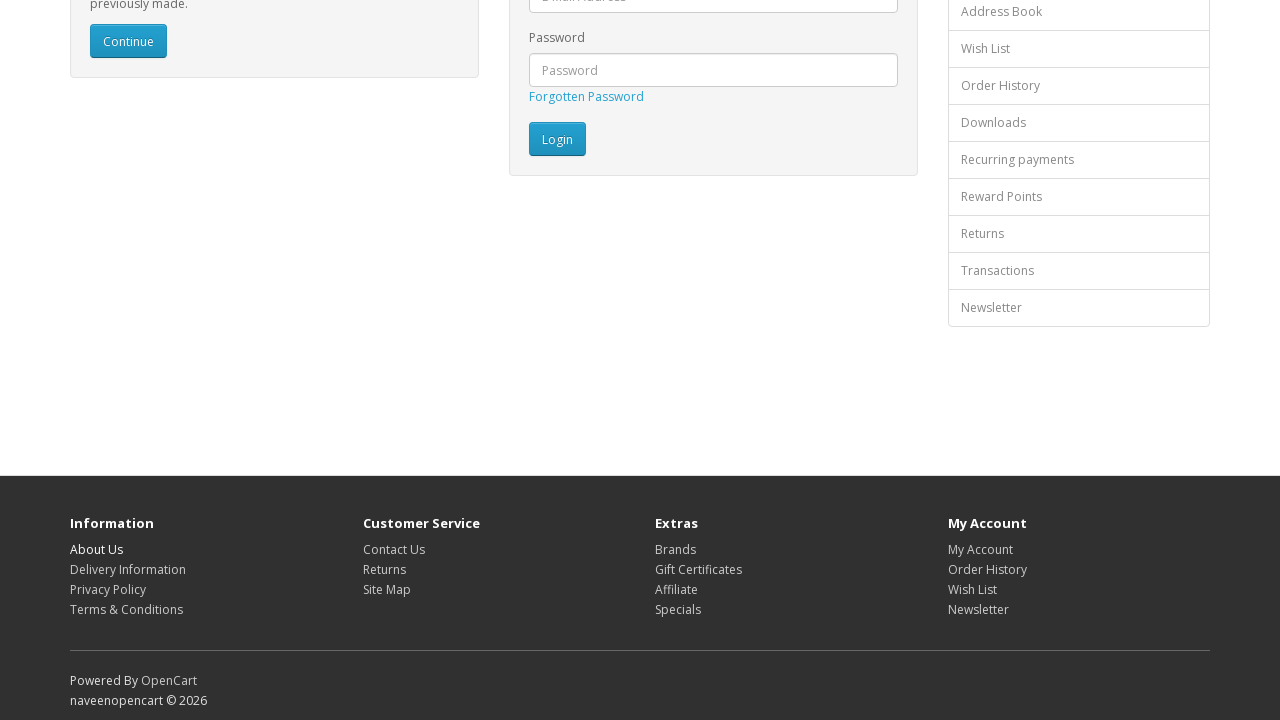

Re-fetched footer links to avoid stale references (iteration 2/16)
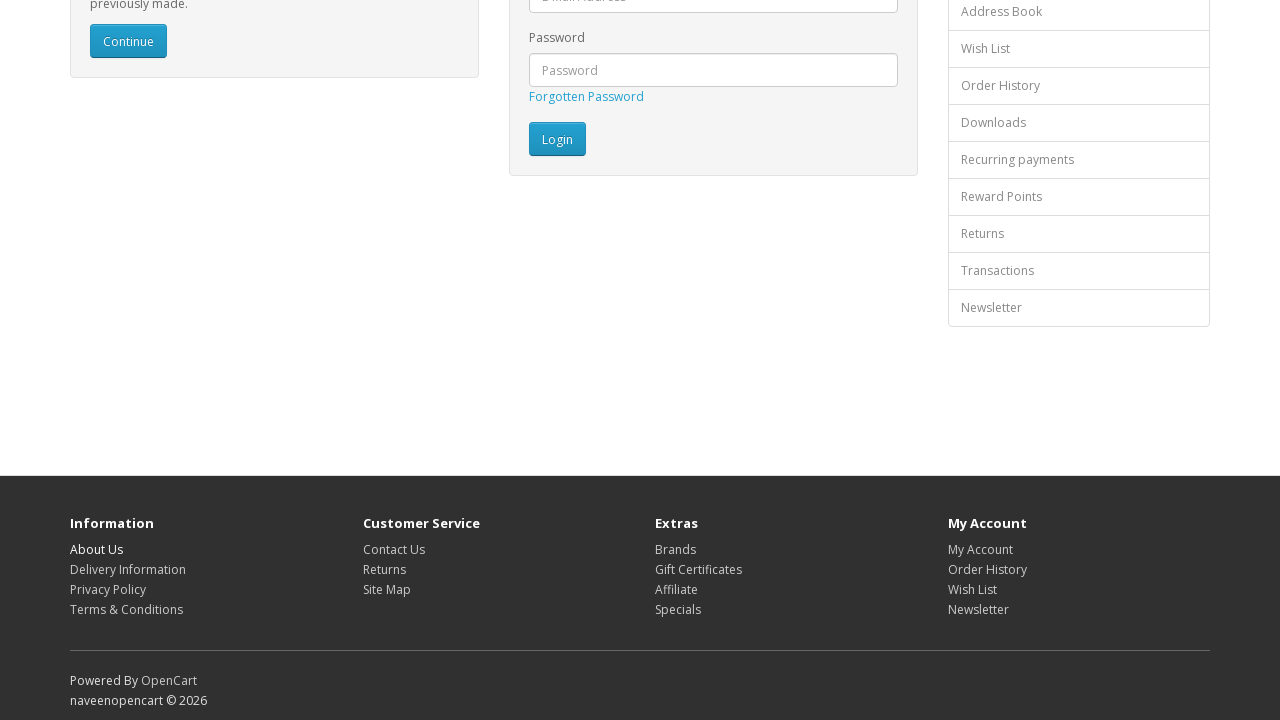

Identified footer link text: 'Delivery Information'
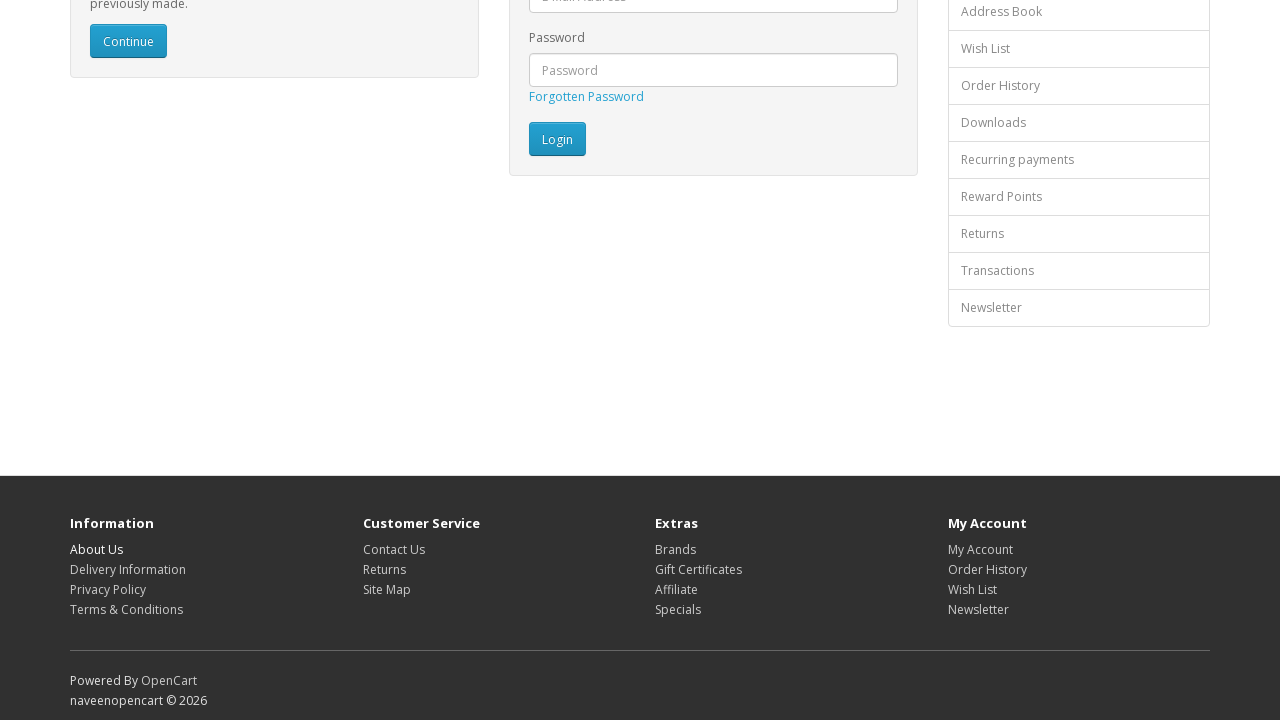

Clicked footer link: 'Delivery Information' at (128, 569) on xpath=//footer//a[@href] >> nth=1
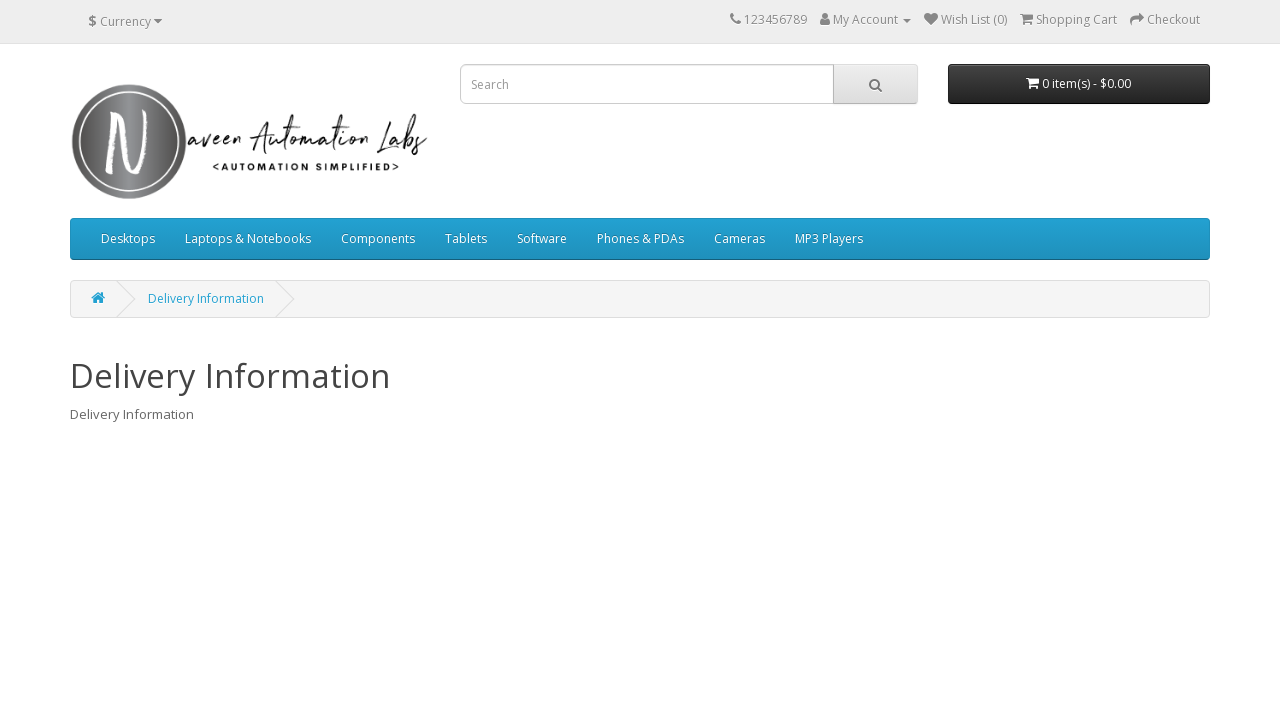

Waited for page to load after clicking 'Delivery Information'
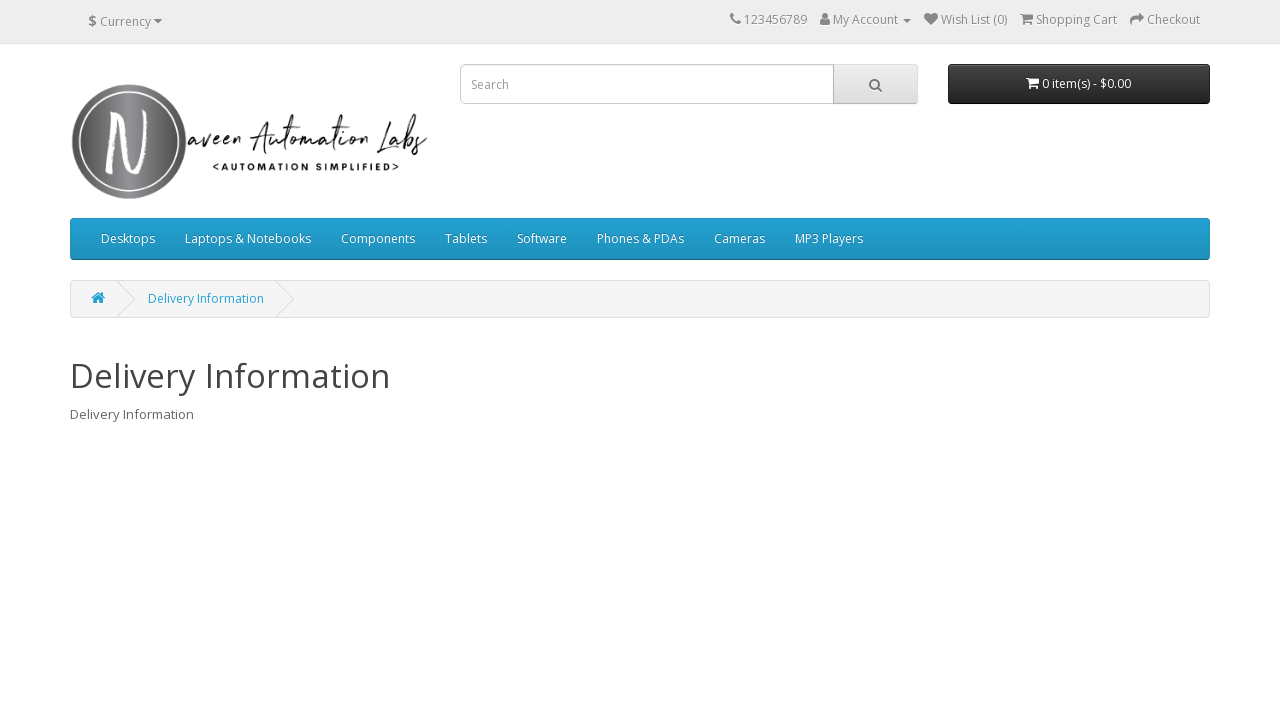

Navigated back to login page
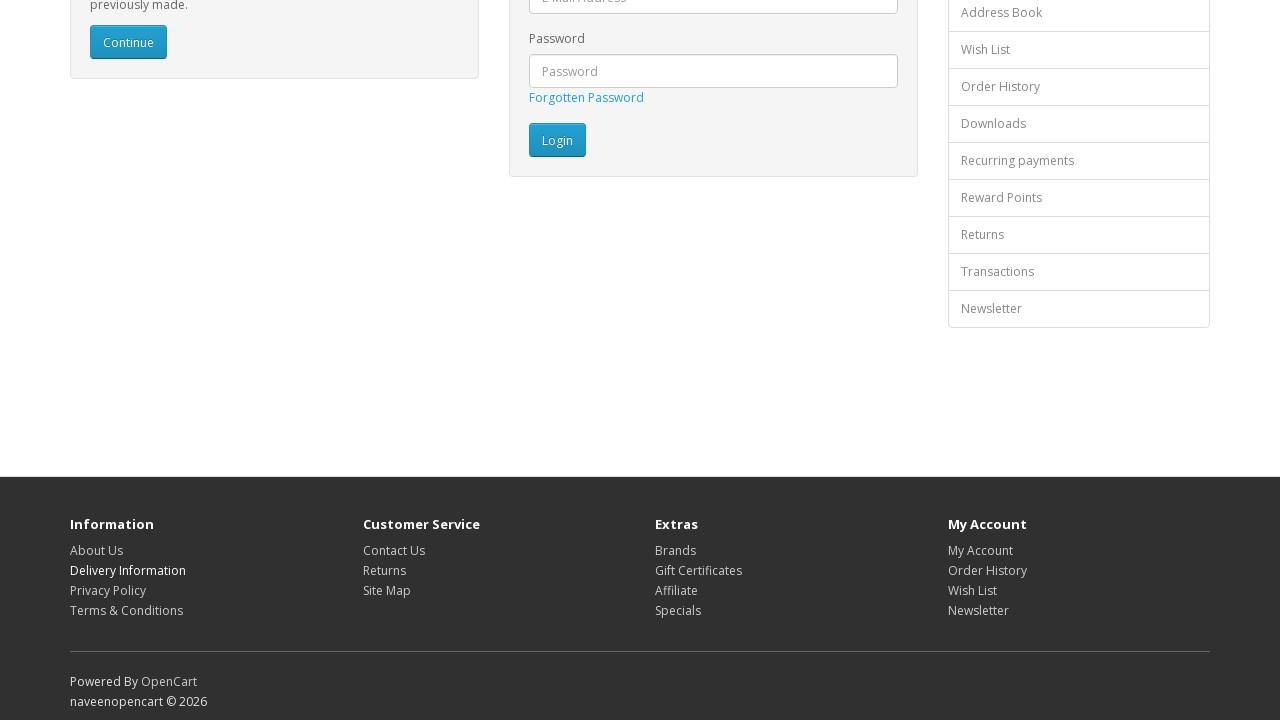

Waited for footer links to be visible again
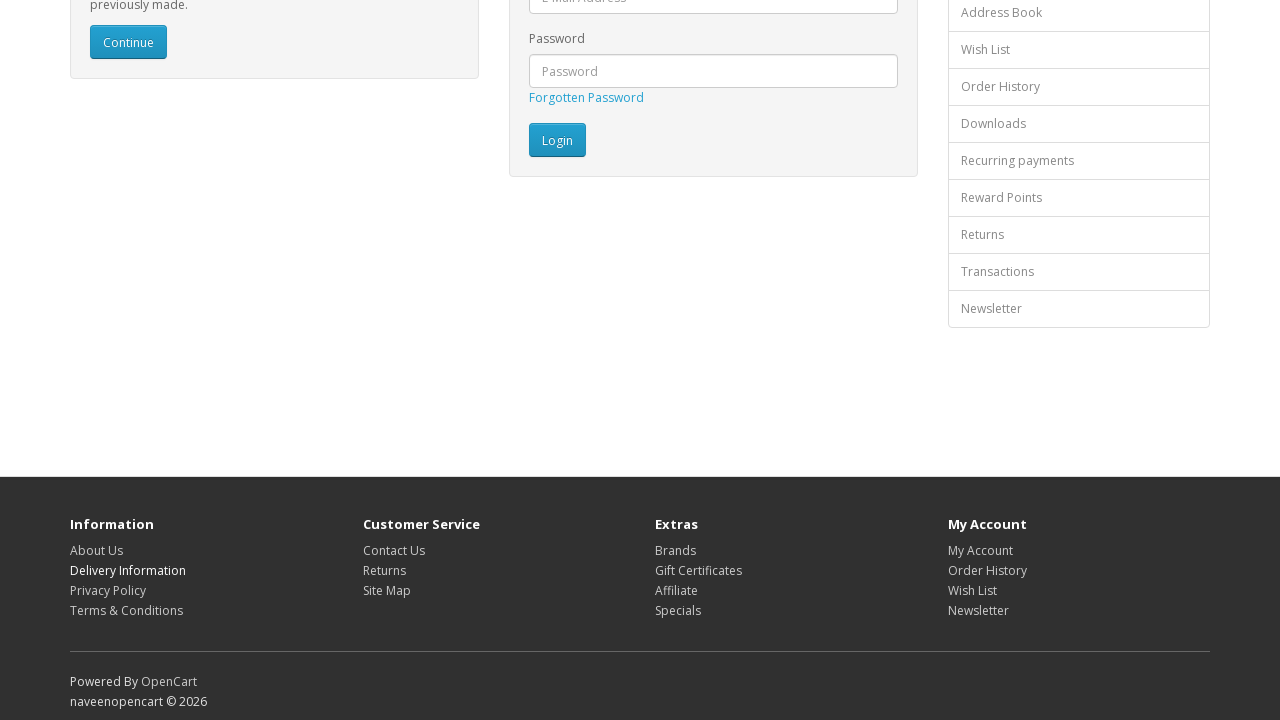

Re-fetched footer links to avoid stale references (iteration 3/16)
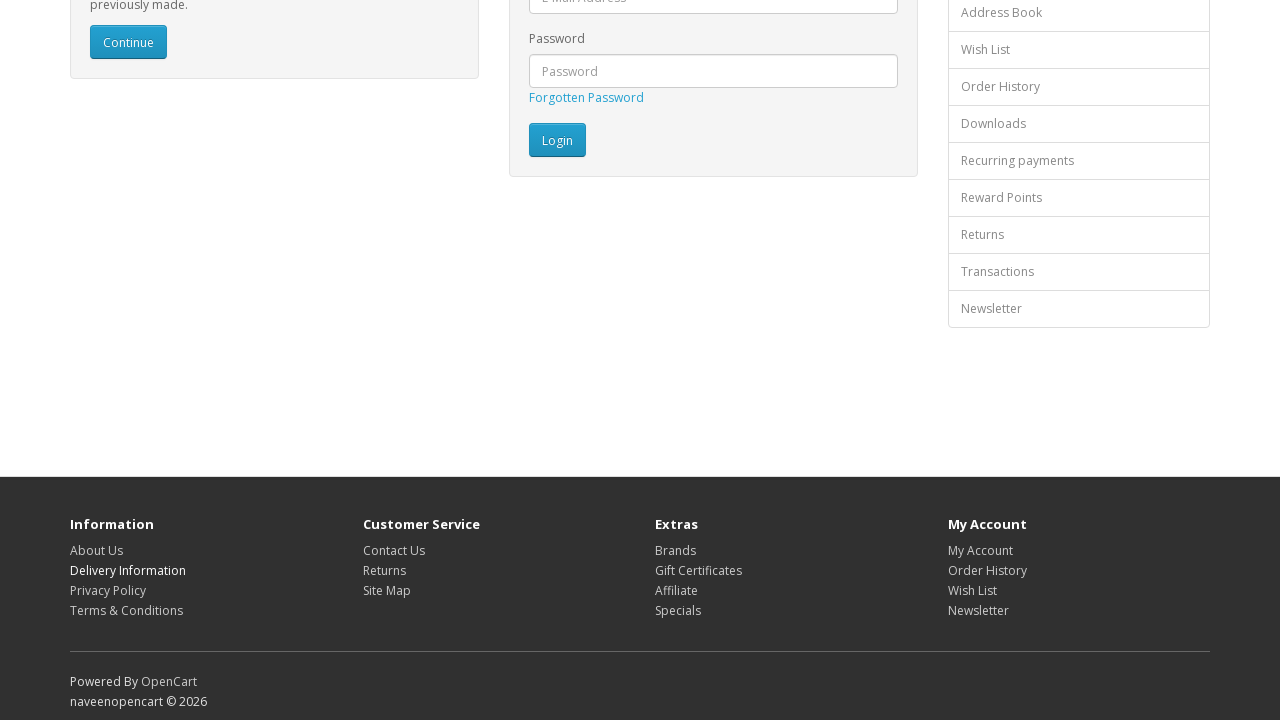

Identified footer link text: 'Privacy Policy'
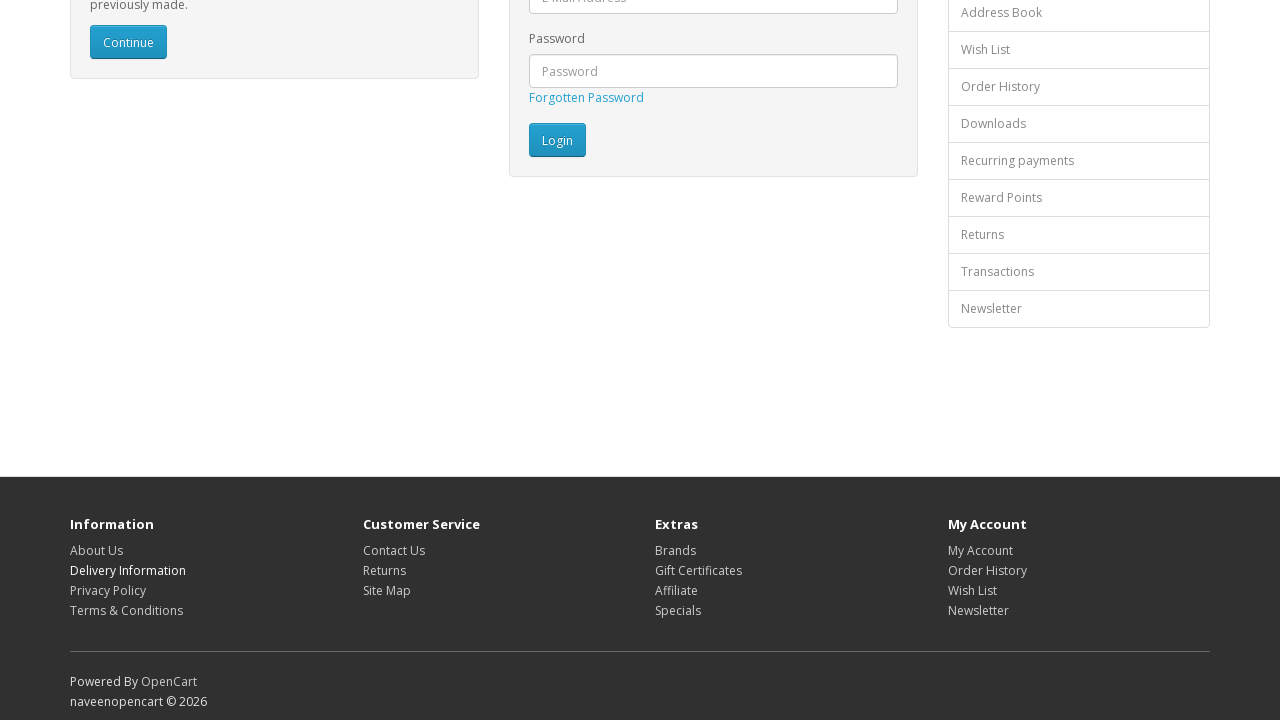

Clicked footer link: 'Privacy Policy' at (108, 590) on xpath=//footer//a[@href] >> nth=2
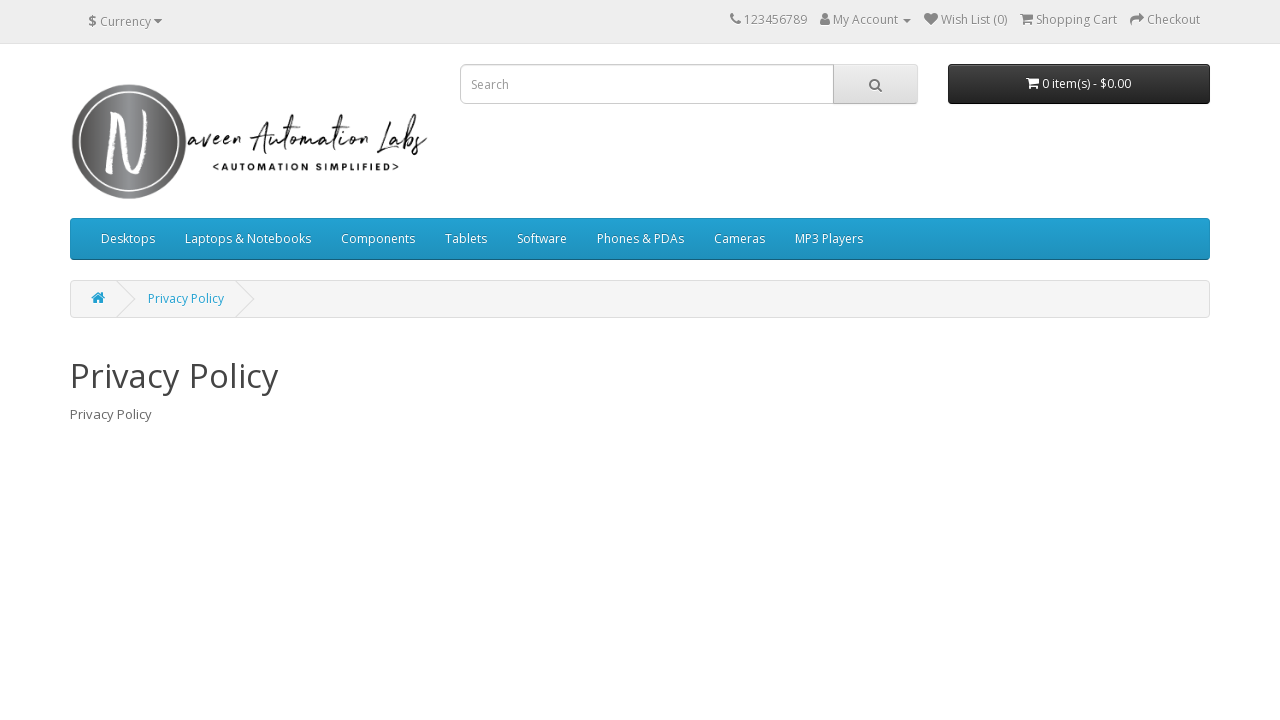

Waited for page to load after clicking 'Privacy Policy'
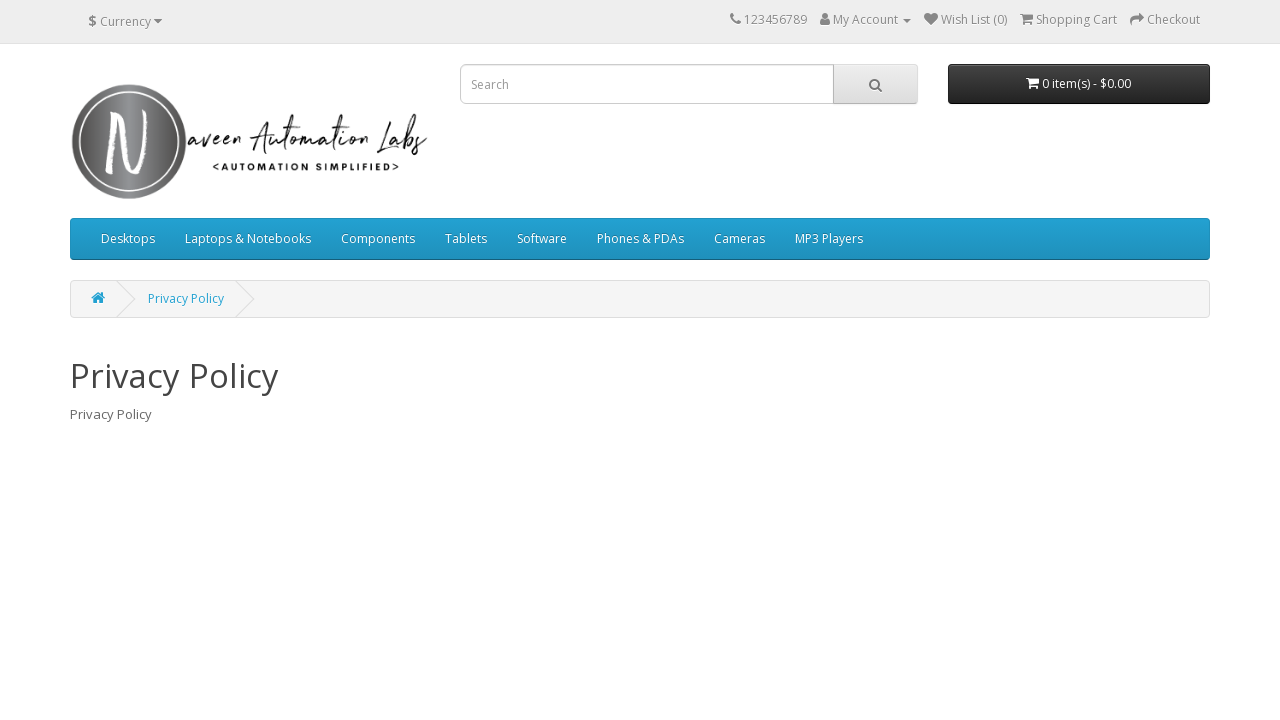

Navigated back to login page
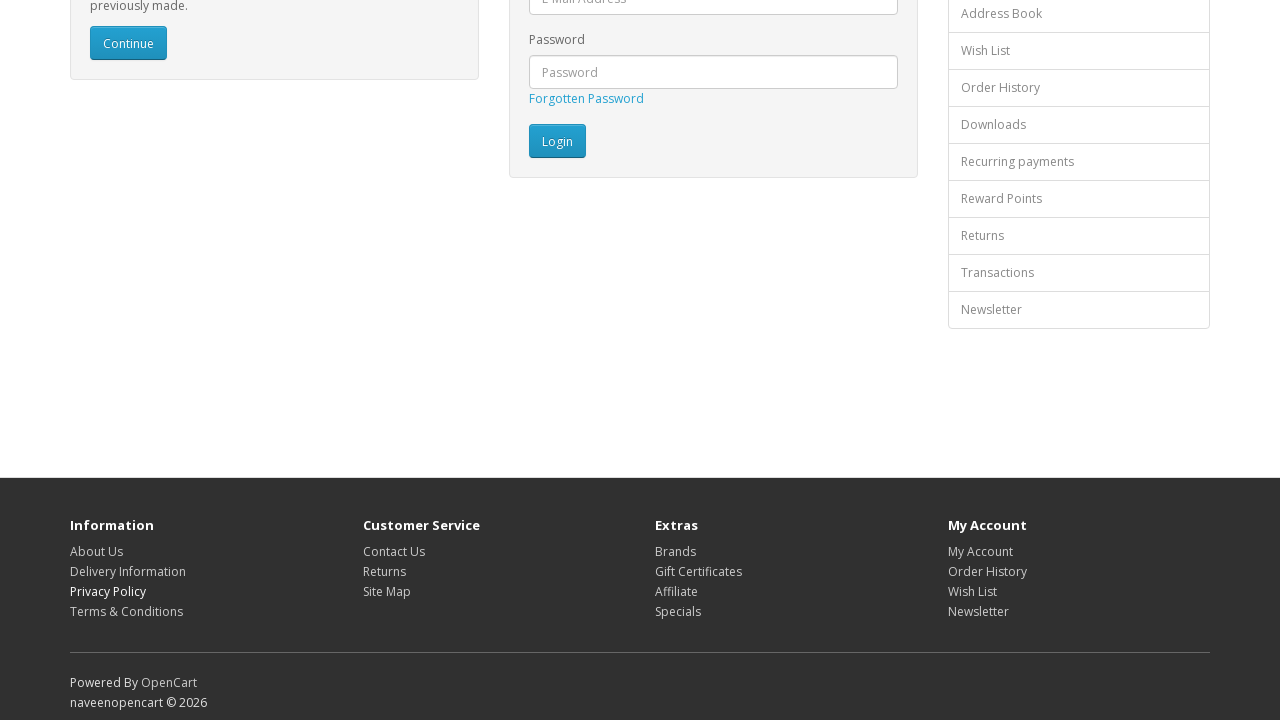

Waited for footer links to be visible again
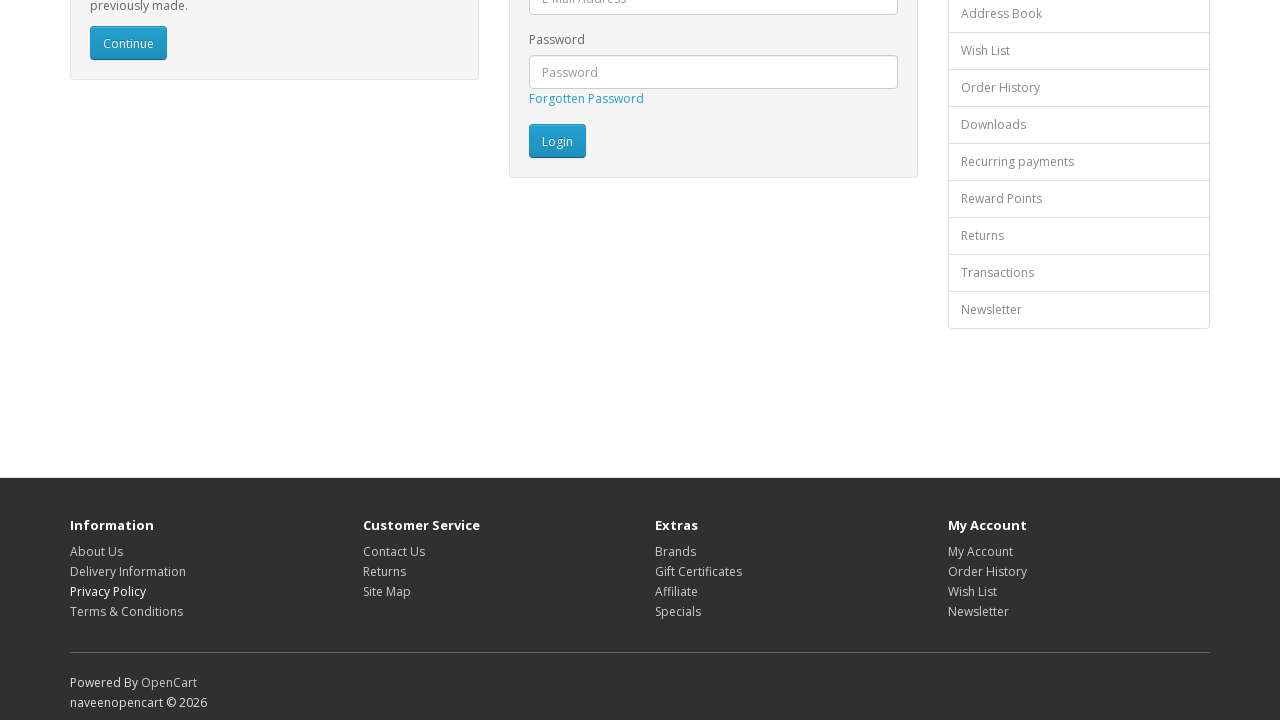

Re-fetched footer links to avoid stale references (iteration 4/16)
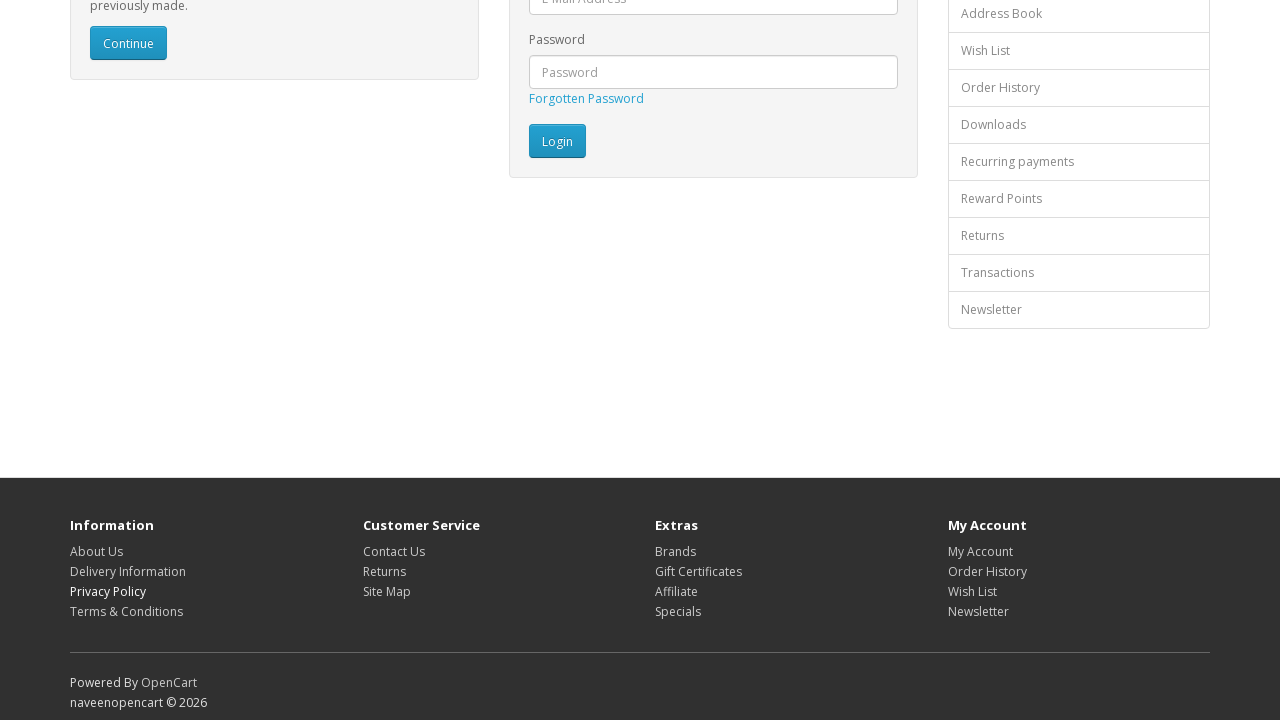

Identified footer link text: 'Terms & Conditions'
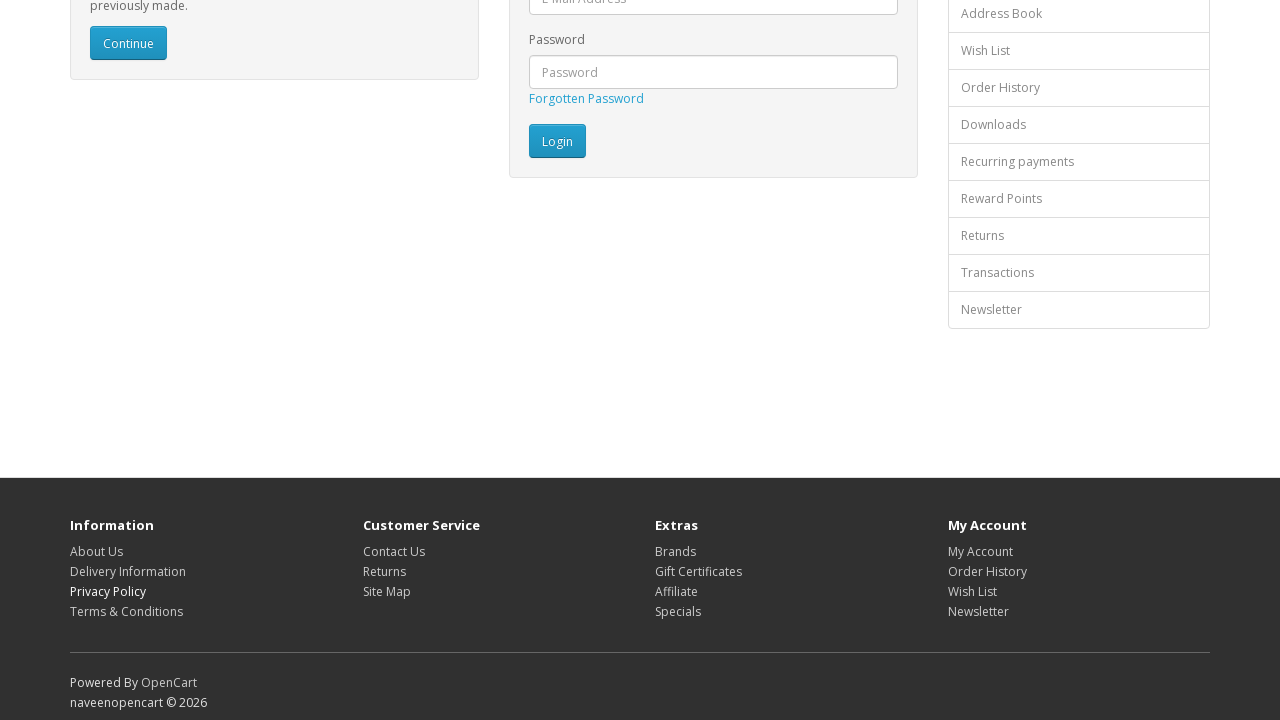

Clicked footer link: 'Terms & Conditions' at (126, 611) on xpath=//footer//a[@href] >> nth=3
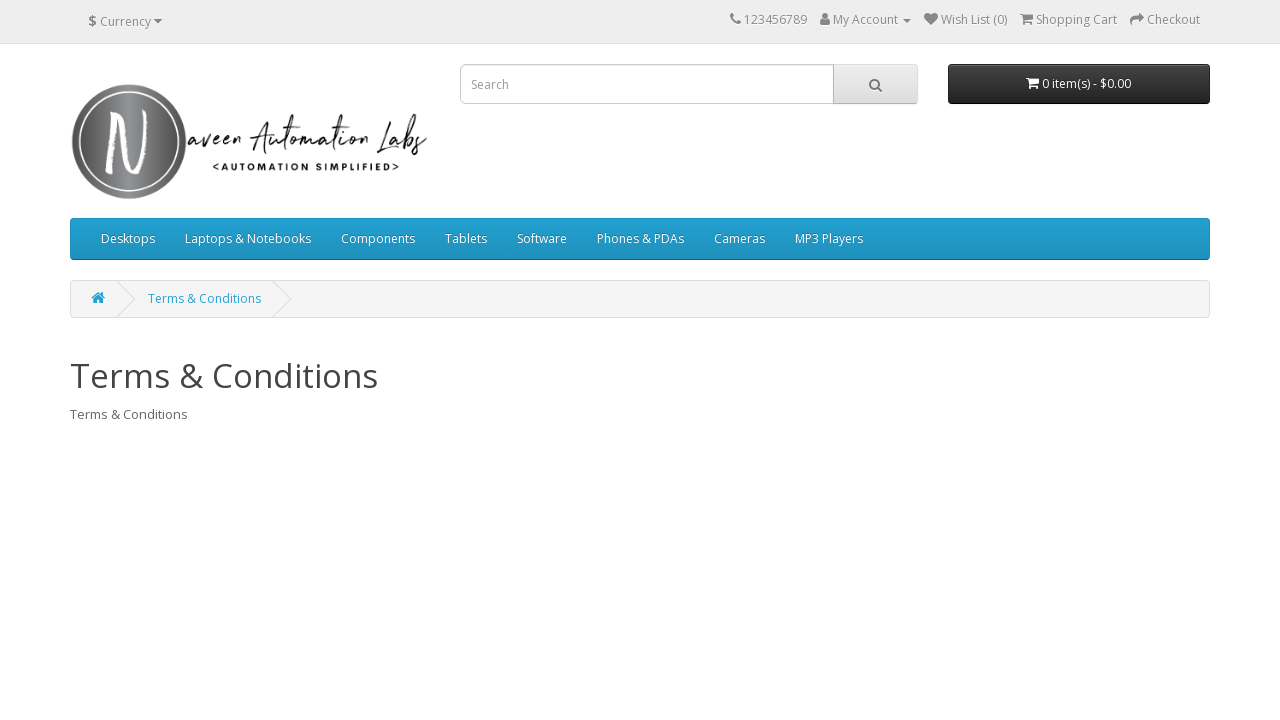

Waited for page to load after clicking 'Terms & Conditions'
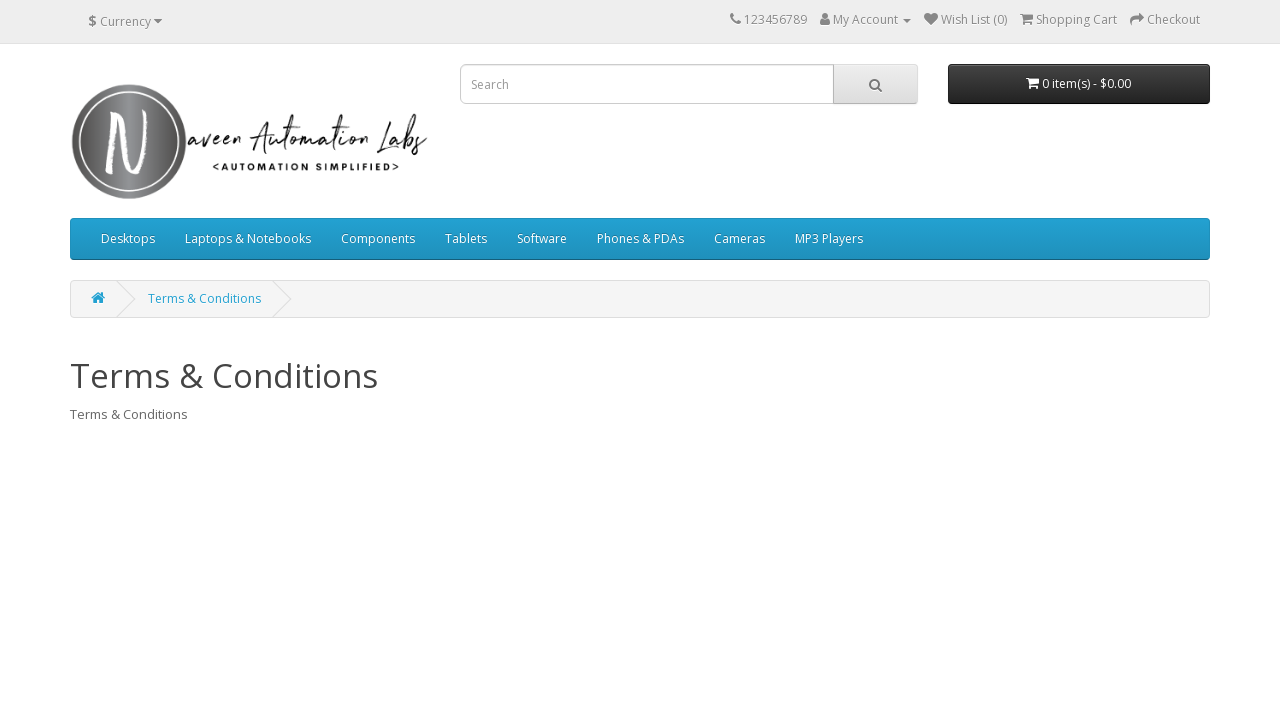

Navigated back to login page
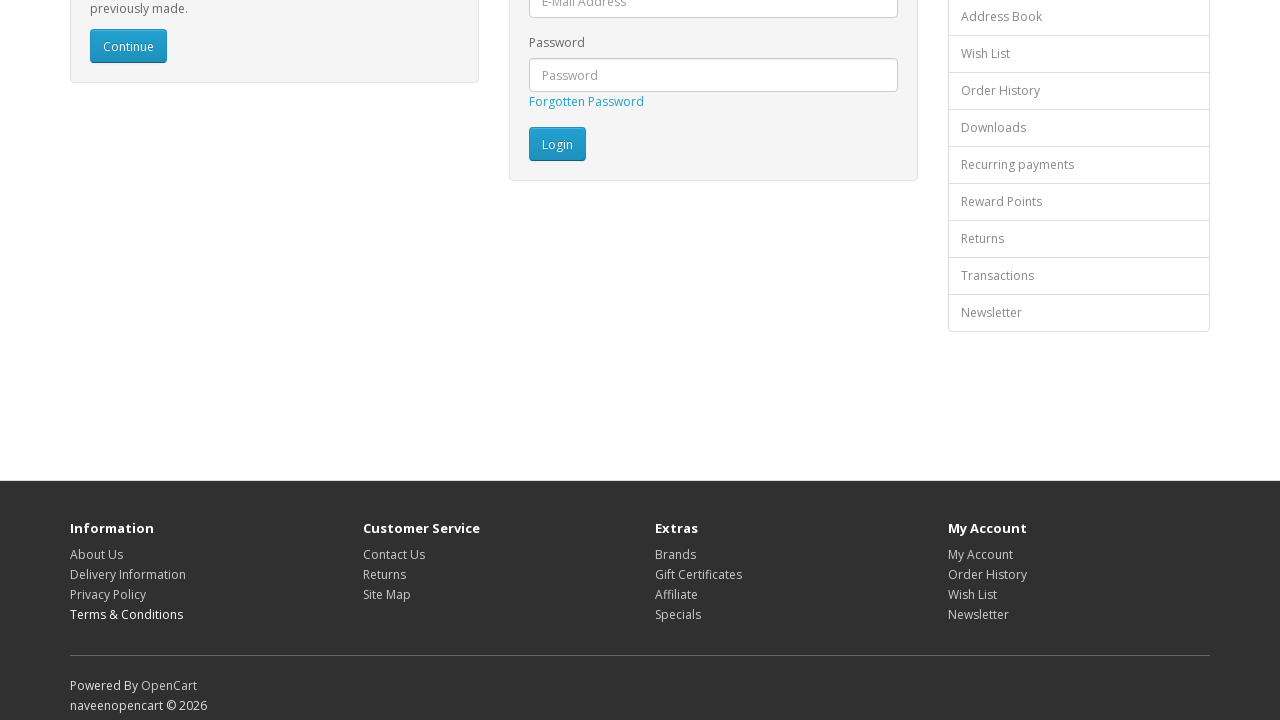

Waited for footer links to be visible again
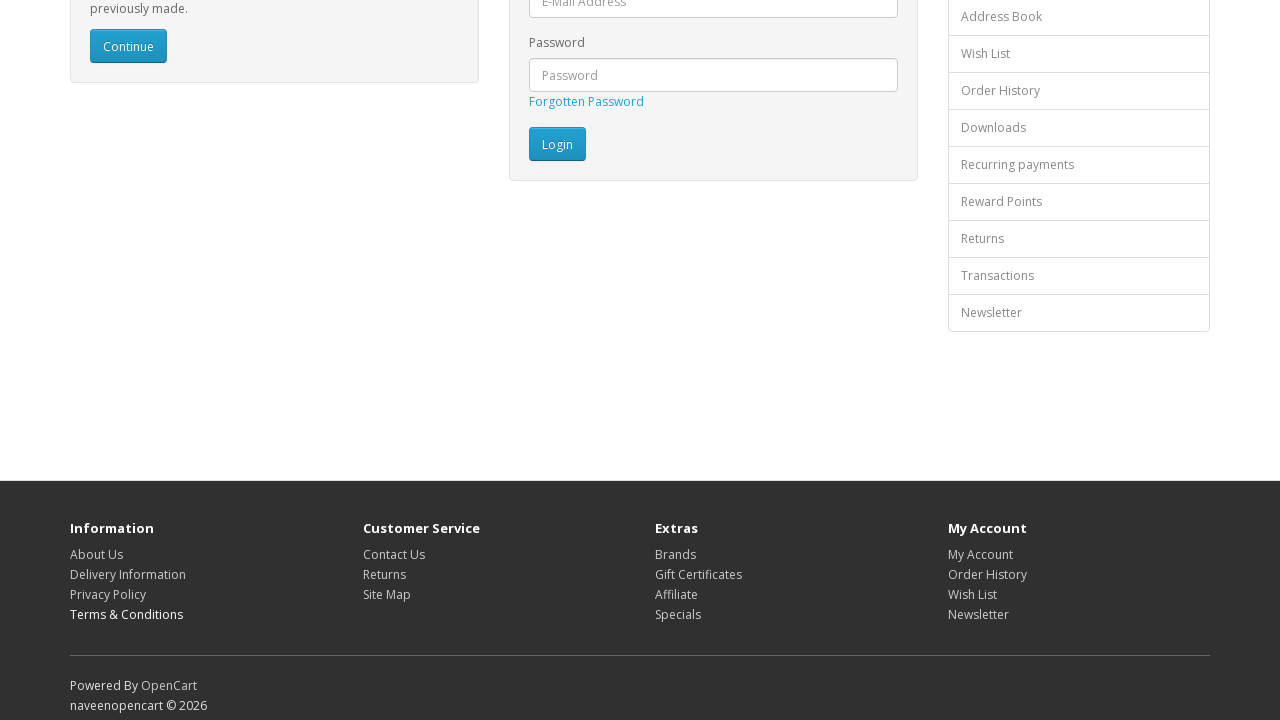

Re-fetched footer links to avoid stale references (iteration 5/16)
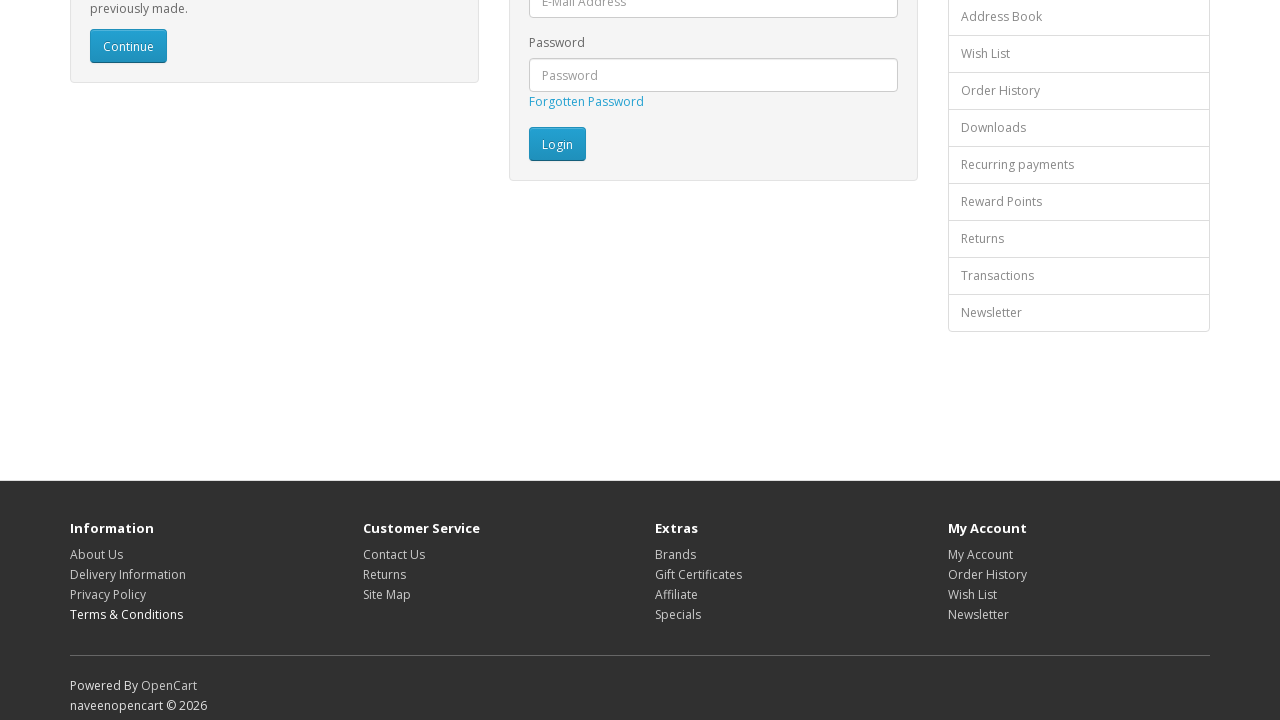

Identified footer link text: 'Contact Us'
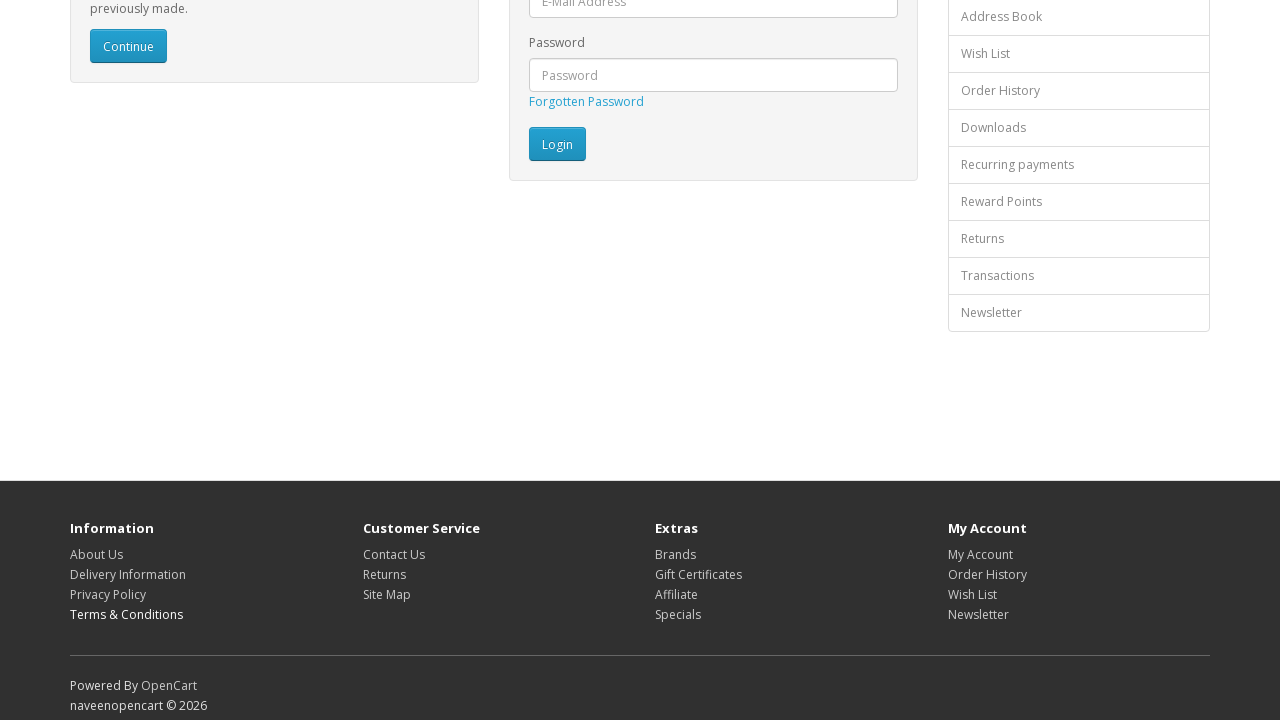

Clicked footer link: 'Contact Us' at (394, 554) on xpath=//footer//a[@href] >> nth=4
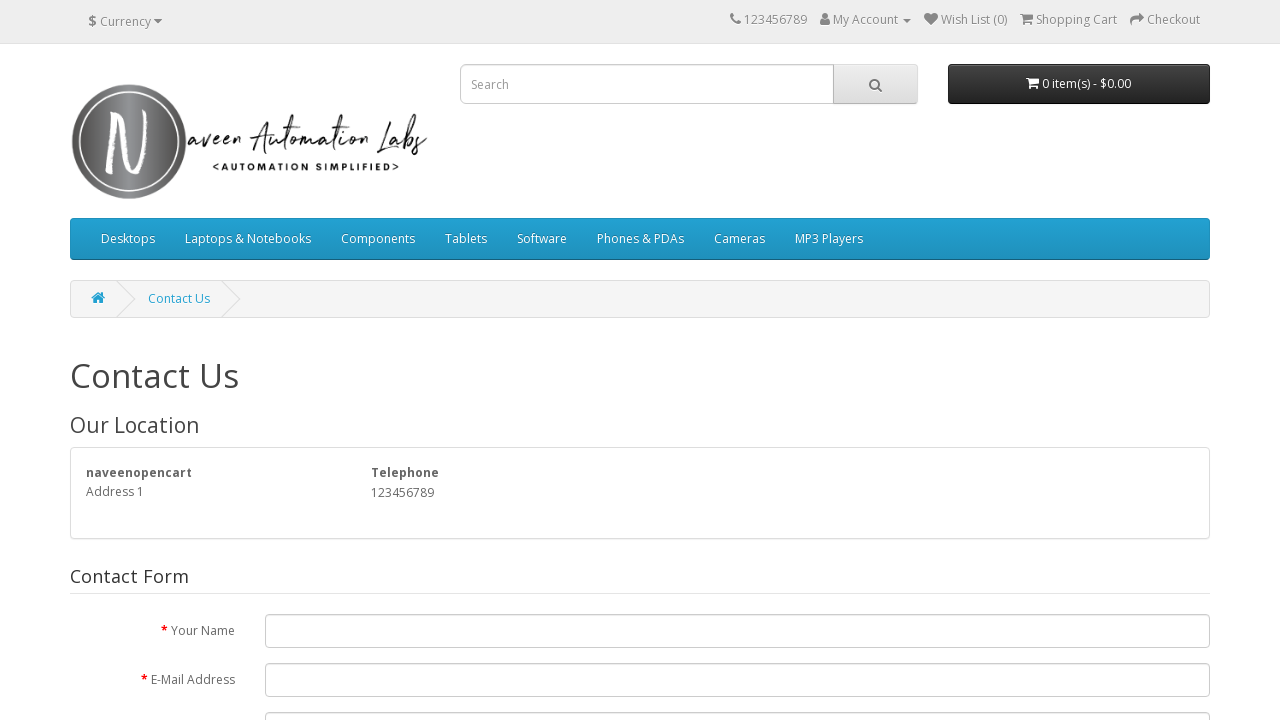

Waited for page to load after clicking 'Contact Us'
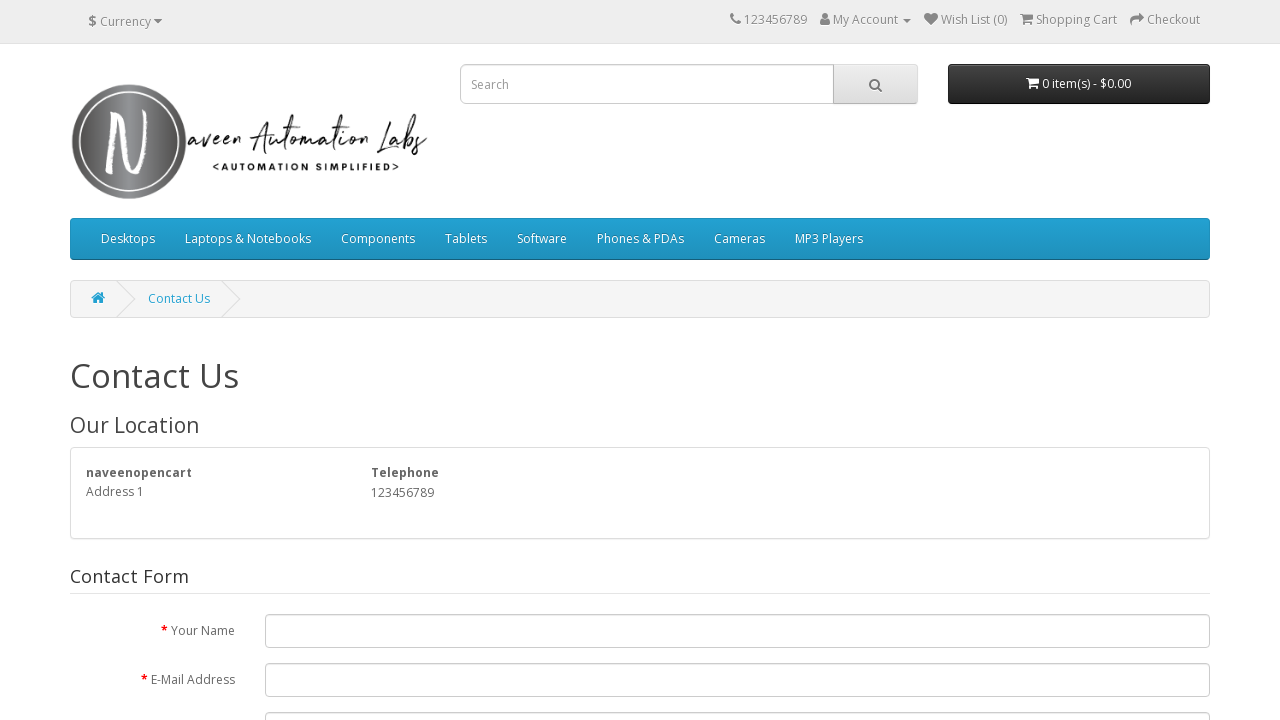

Navigated back to login page
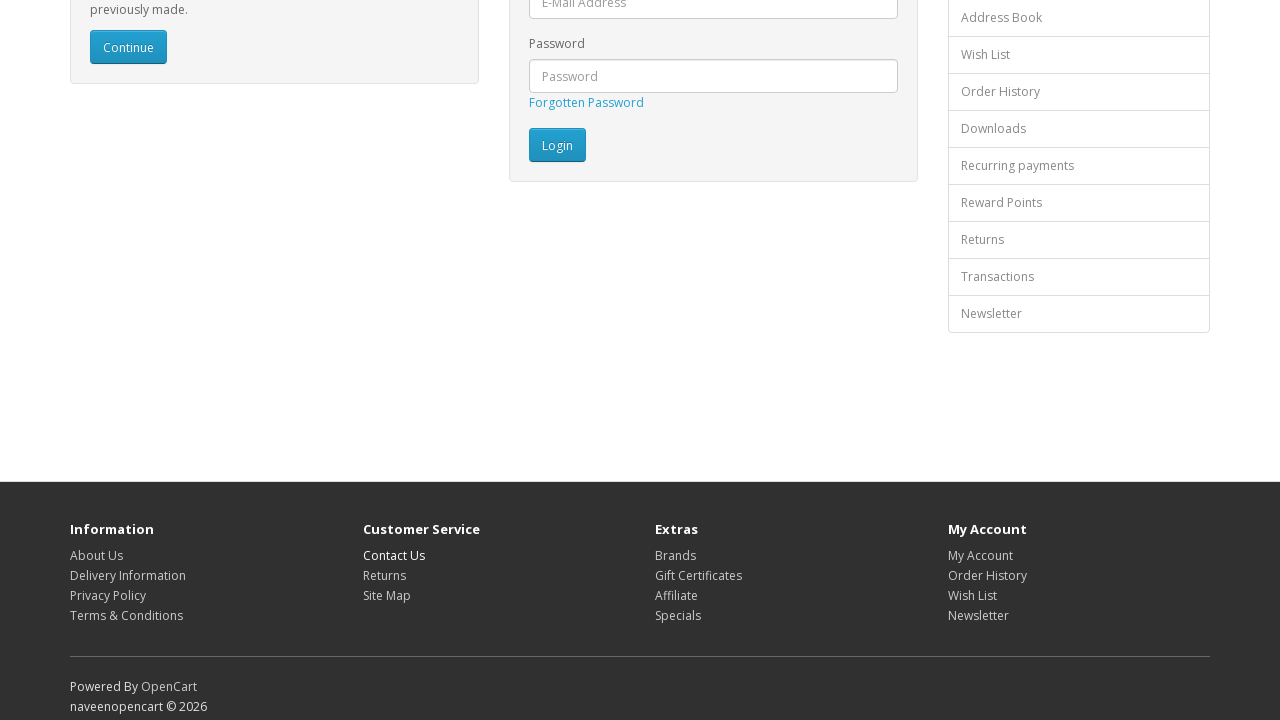

Waited for footer links to be visible again
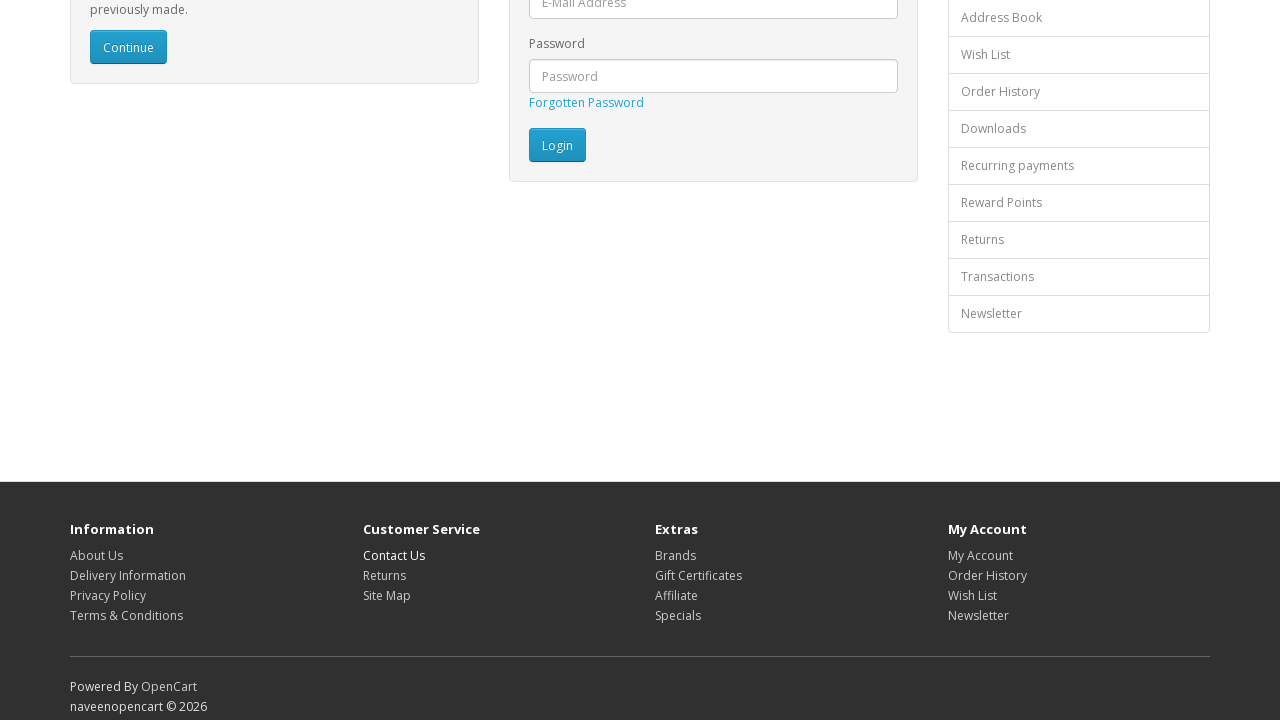

Re-fetched footer links to avoid stale references (iteration 6/16)
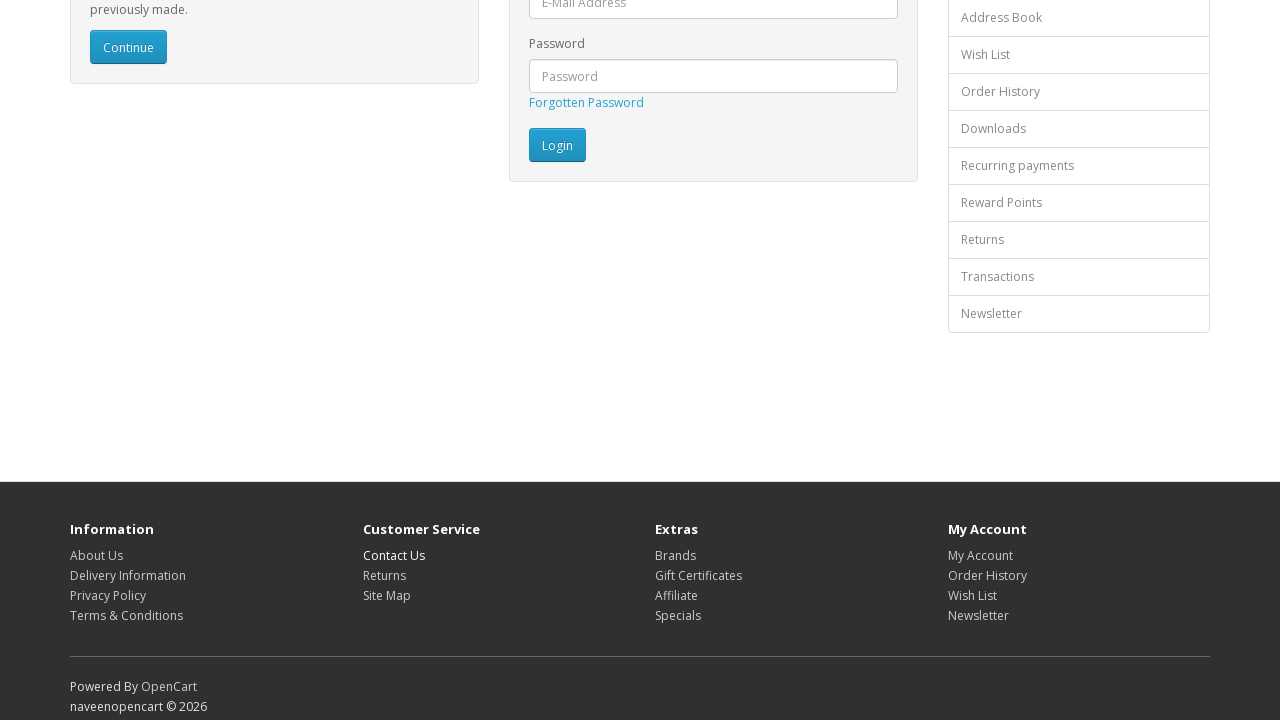

Identified footer link text: 'Returns'
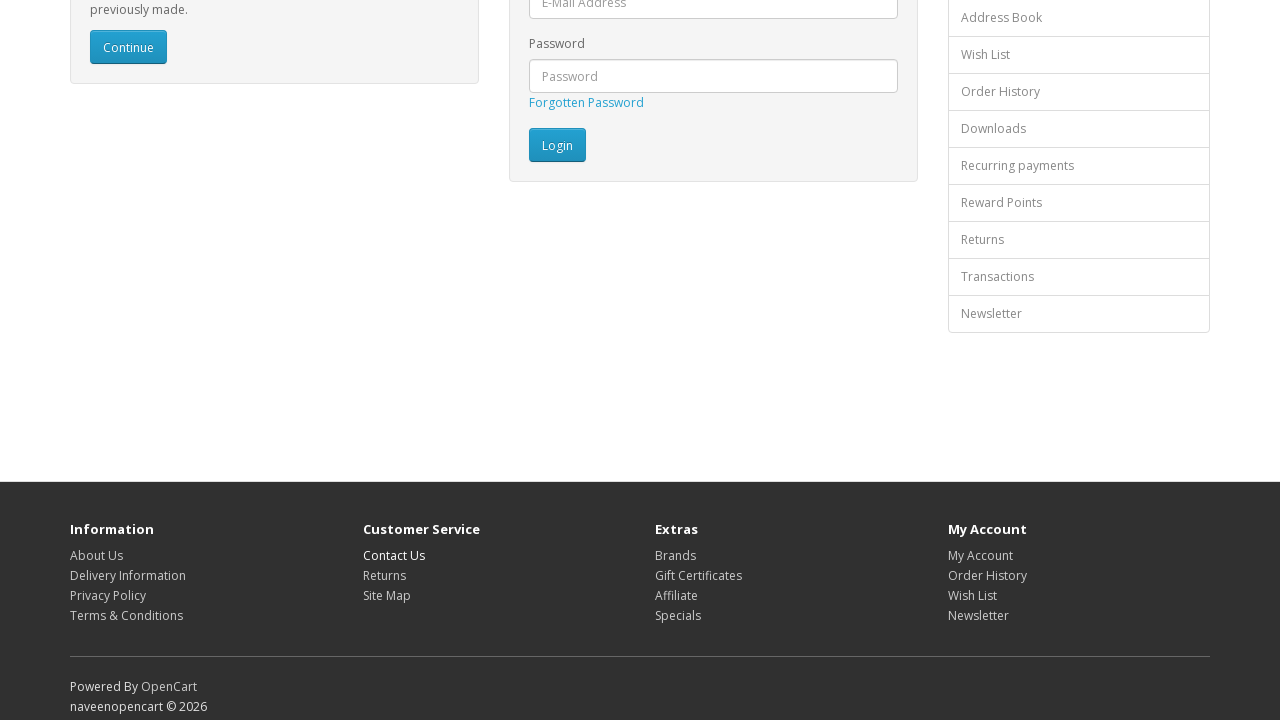

Clicked footer link: 'Returns' at (384, 575) on xpath=//footer//a[@href] >> nth=5
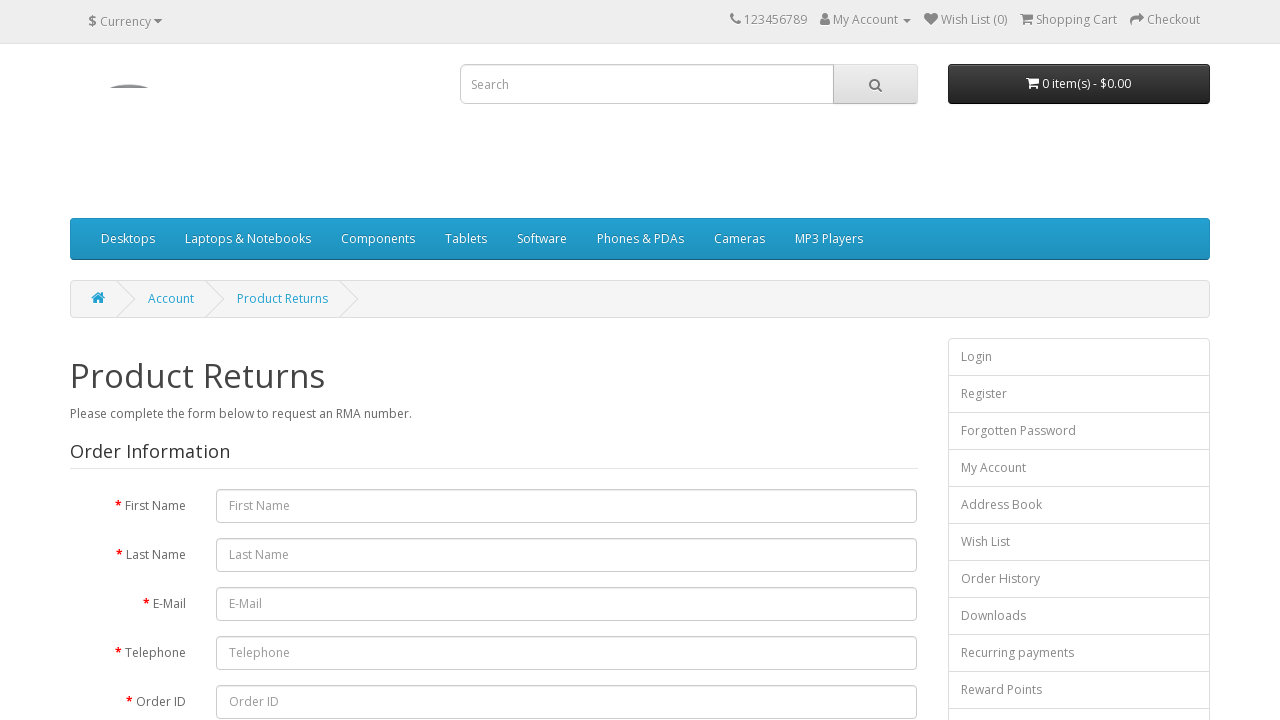

Waited for page to load after clicking 'Returns'
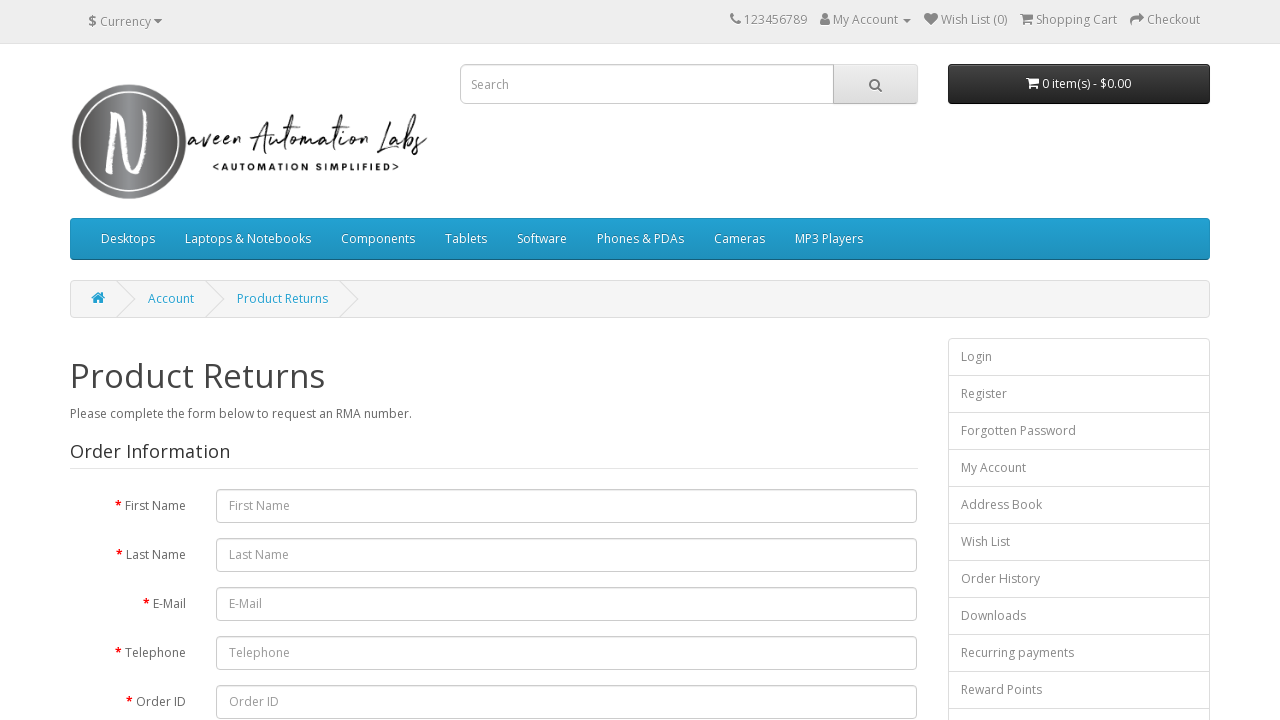

Navigated back to login page
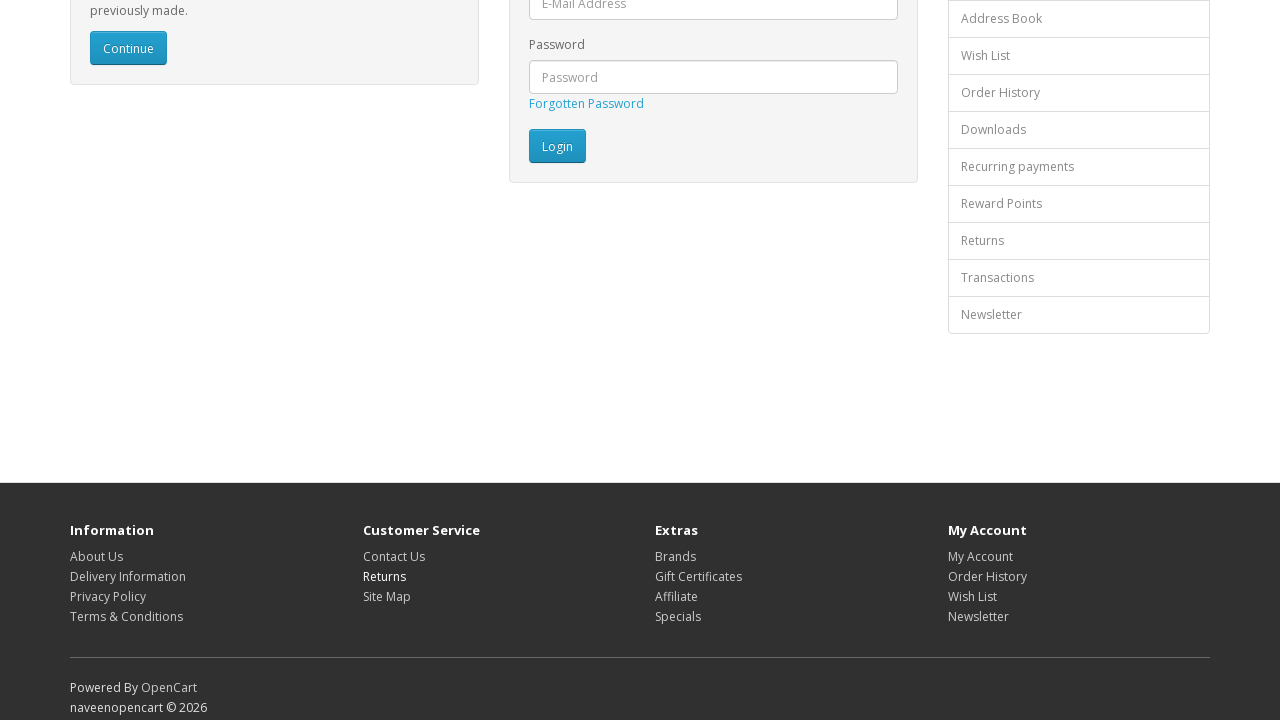

Waited for footer links to be visible again
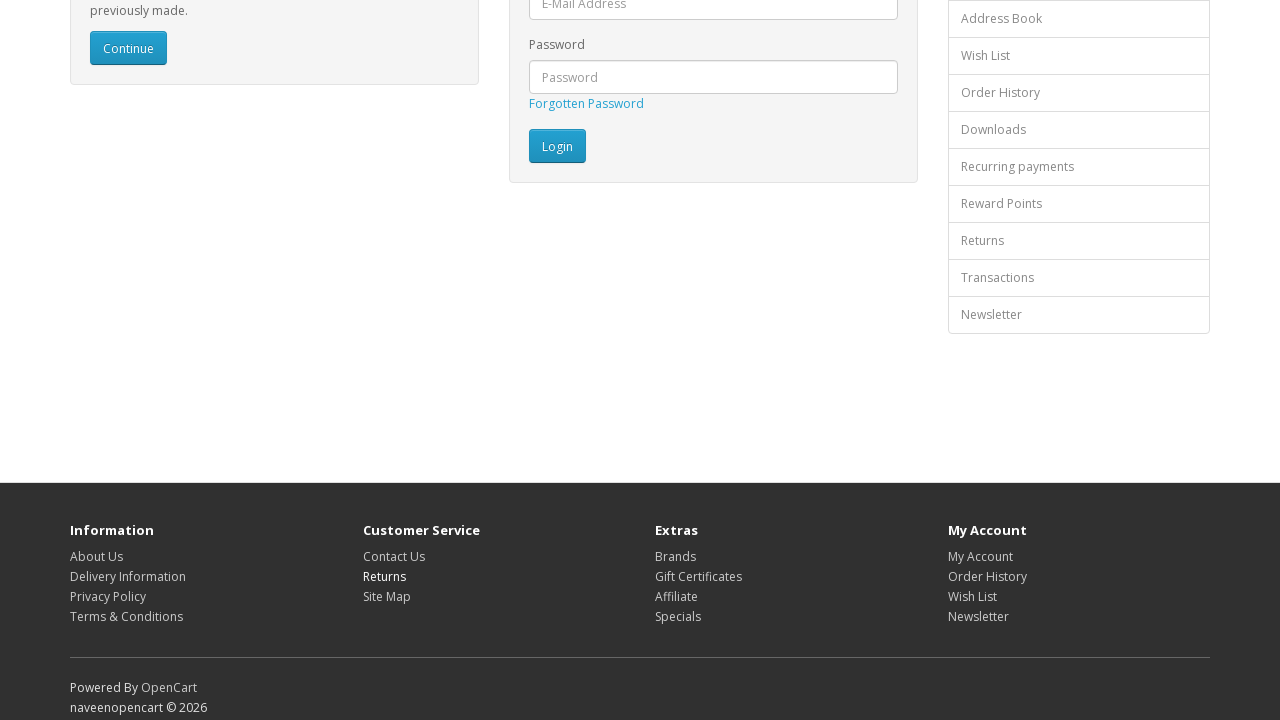

Re-fetched footer links to avoid stale references (iteration 7/16)
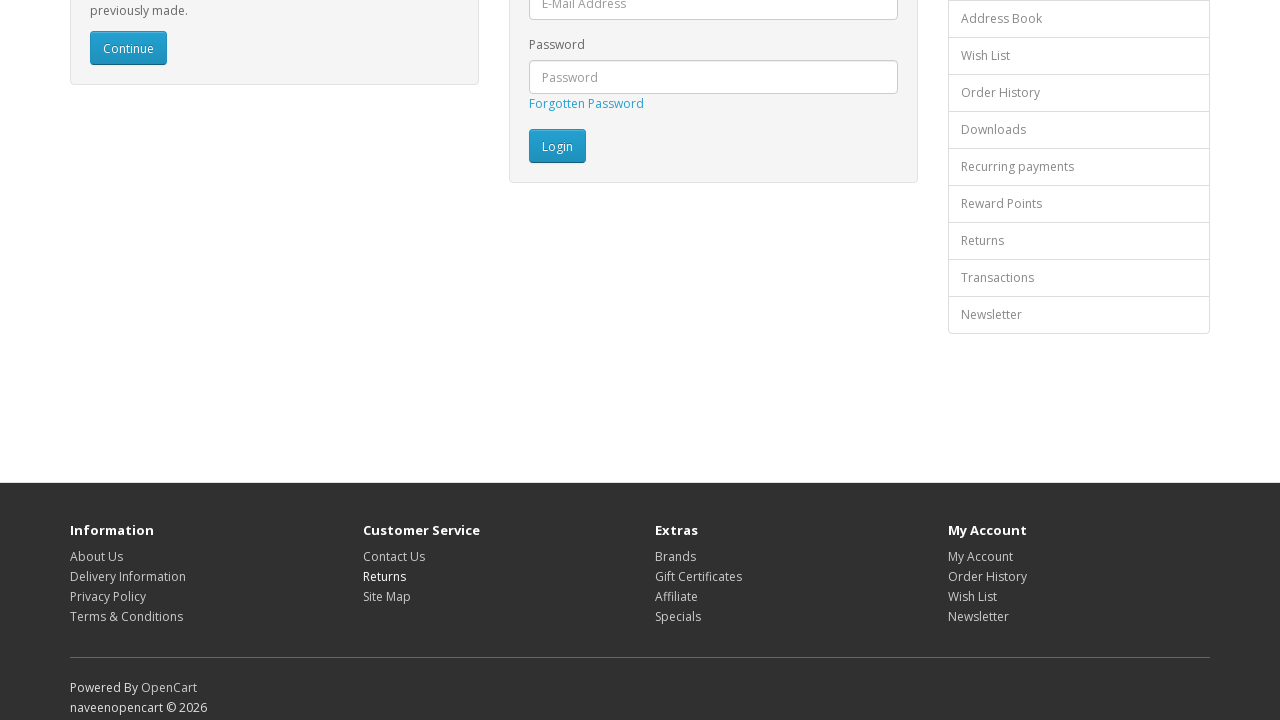

Identified footer link text: 'Site Map'
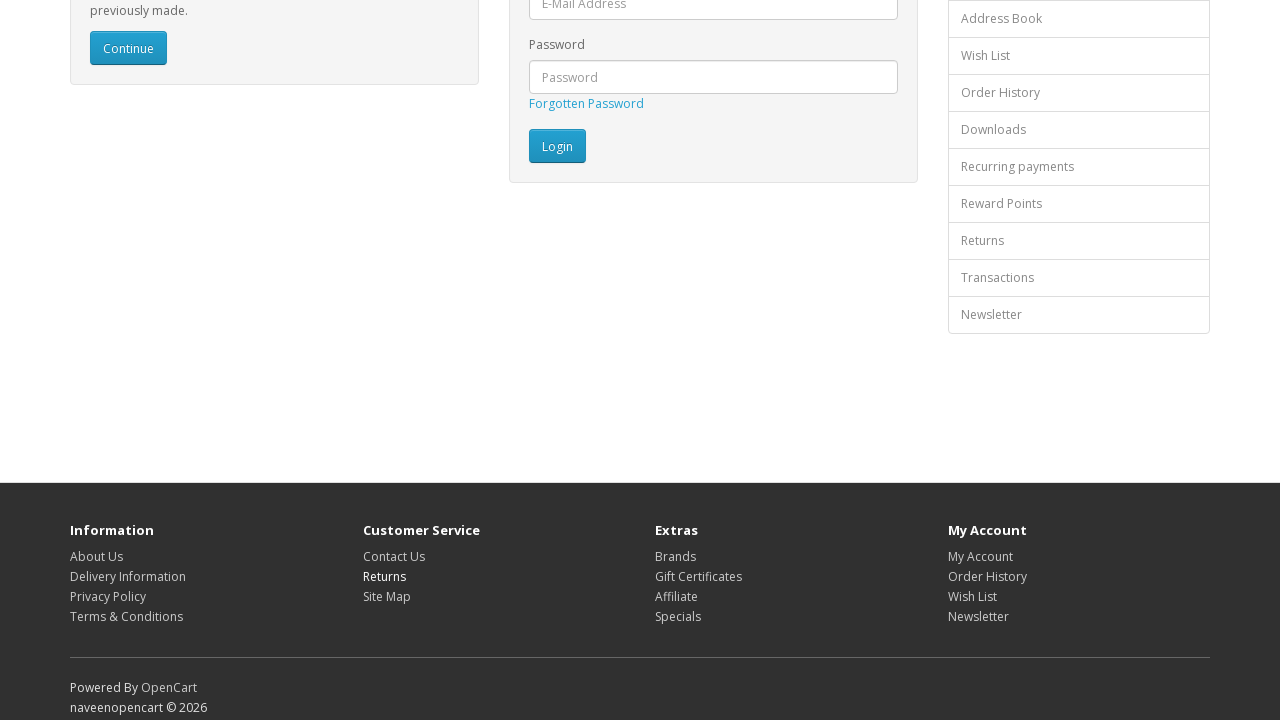

Clicked footer link: 'Site Map' at (386, 596) on xpath=//footer//a[@href] >> nth=6
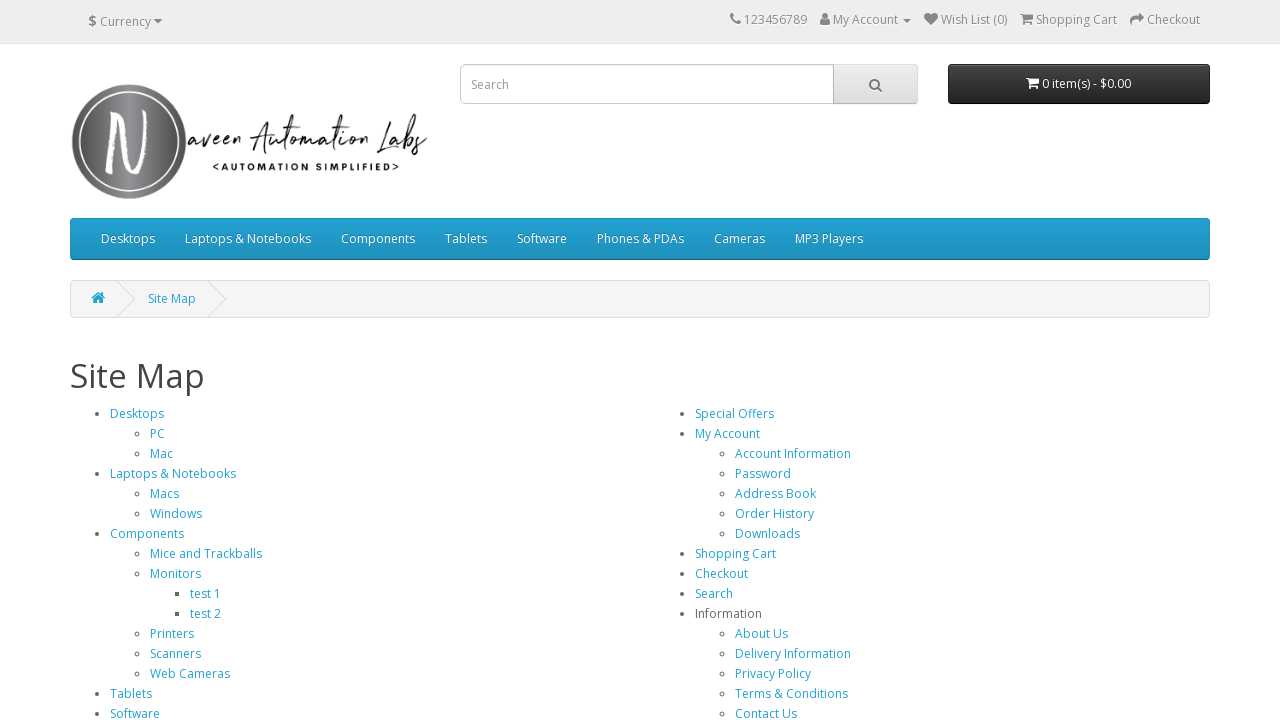

Waited for page to load after clicking 'Site Map'
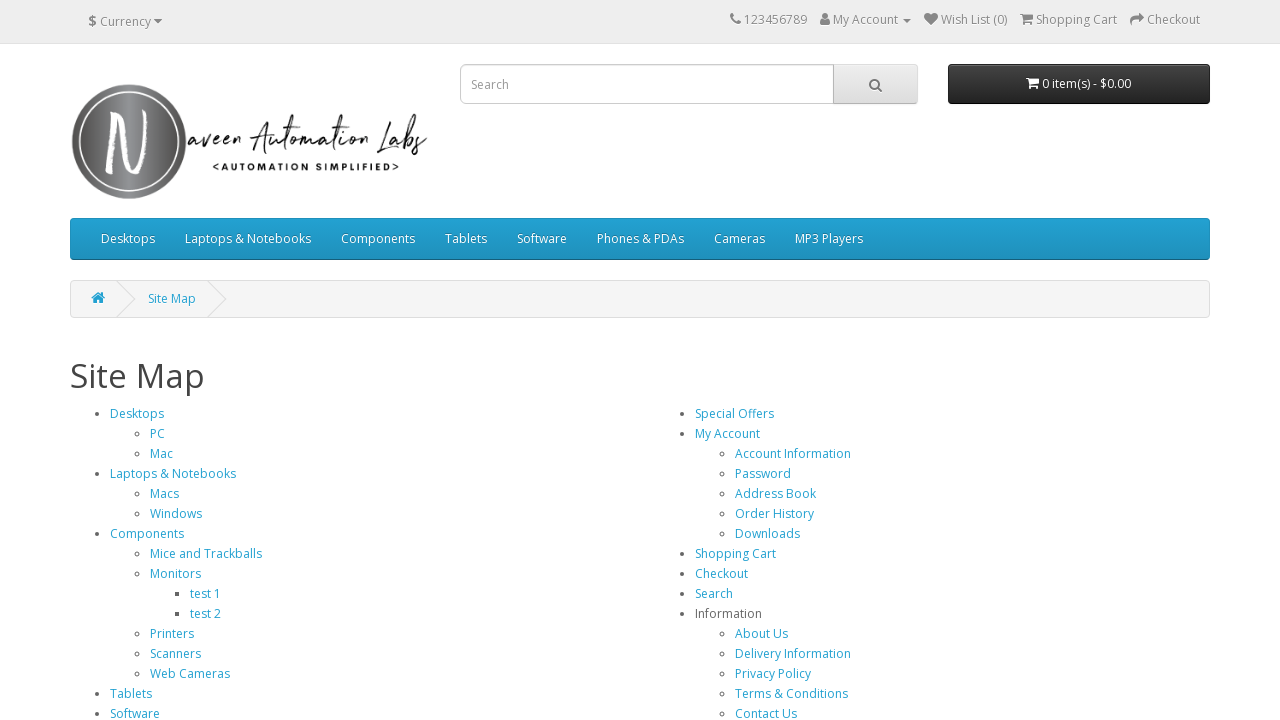

Navigated back to login page
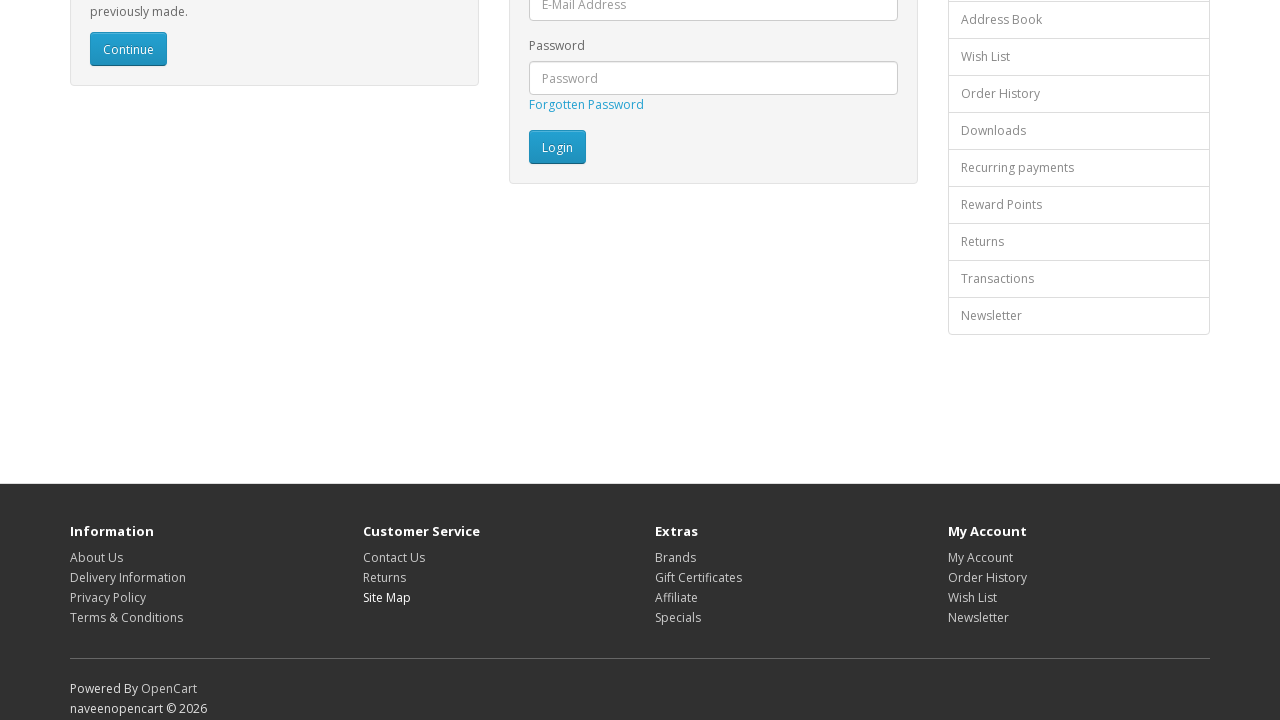

Waited for footer links to be visible again
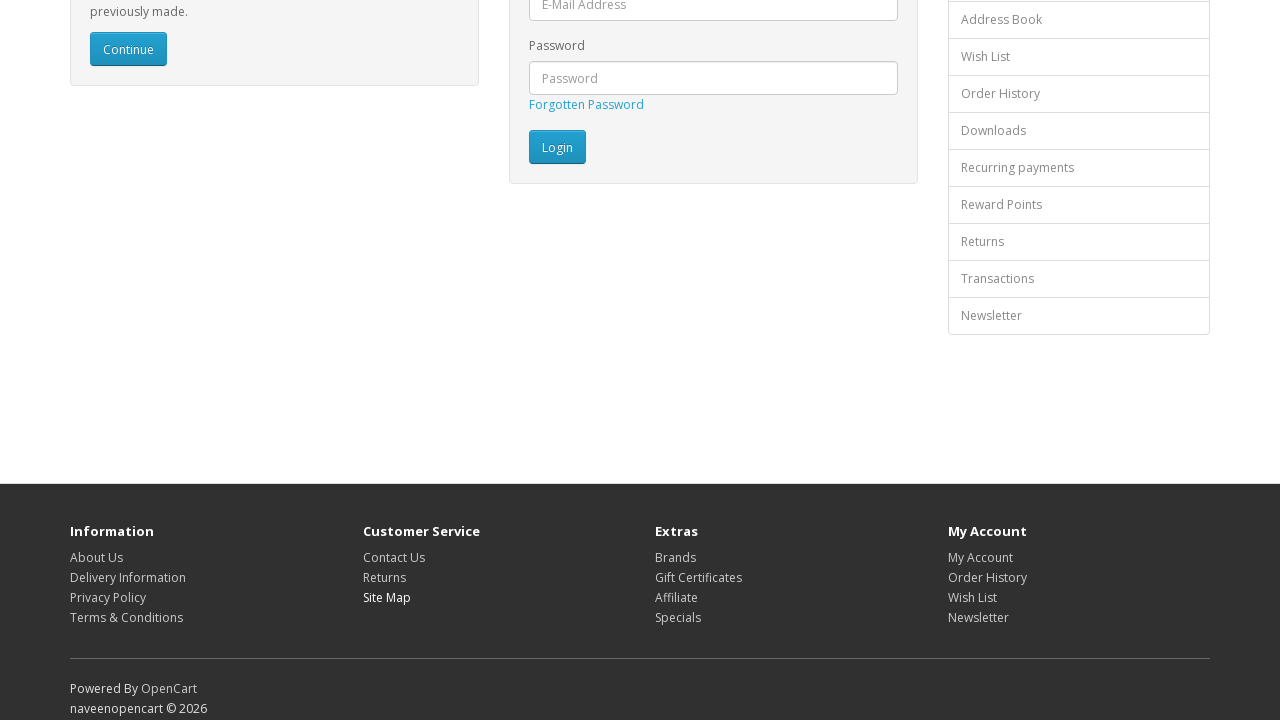

Re-fetched footer links to avoid stale references (iteration 8/16)
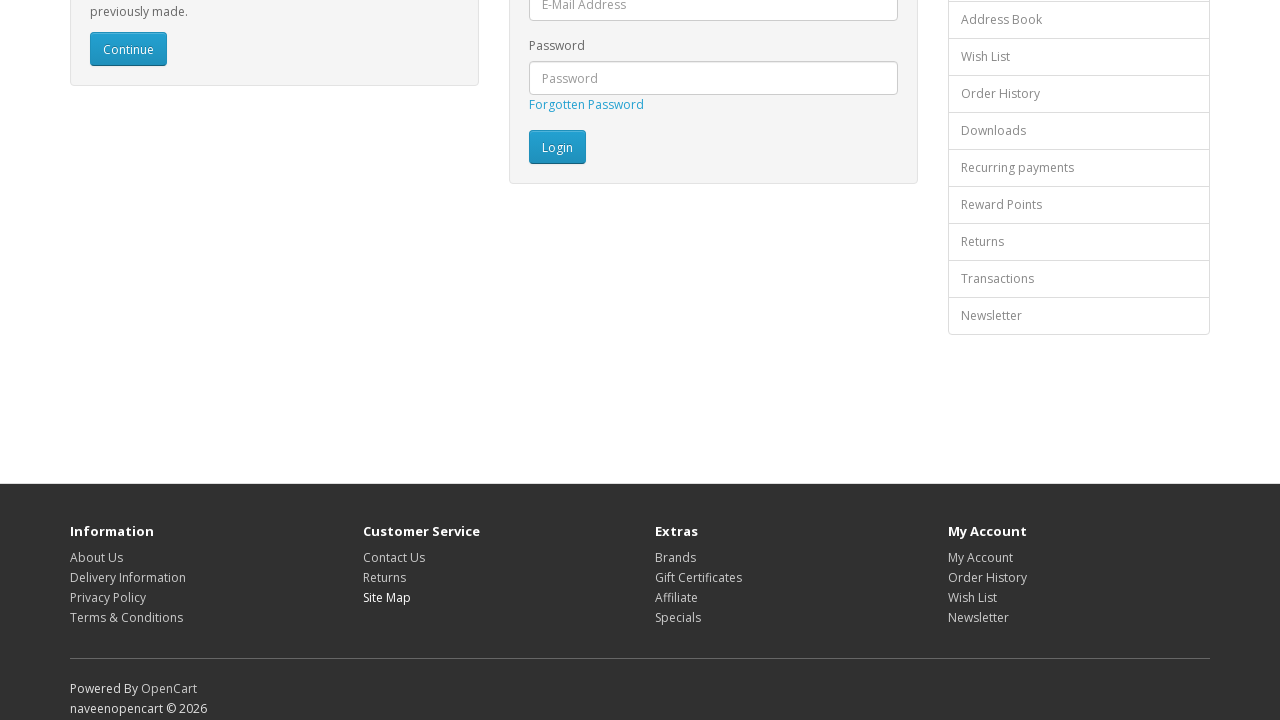

Identified footer link text: 'Brands'
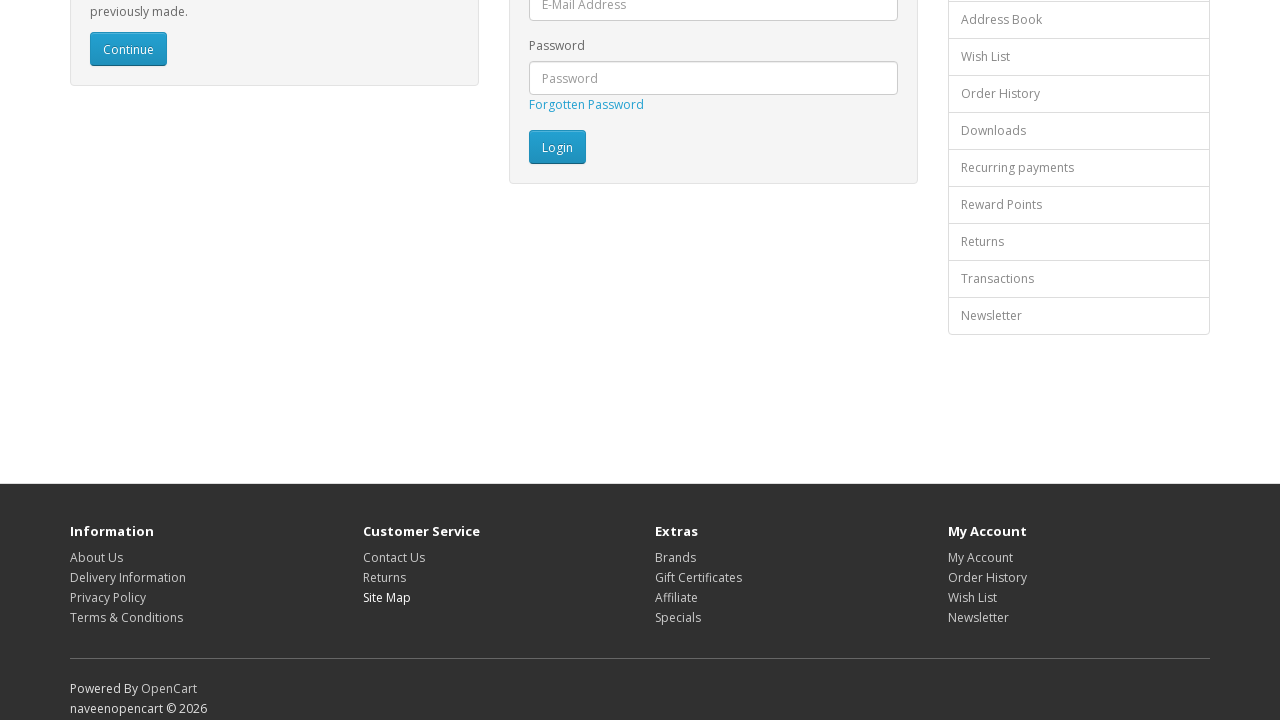

Clicked footer link: 'Brands' at (676, 557) on xpath=//footer//a[@href] >> nth=7
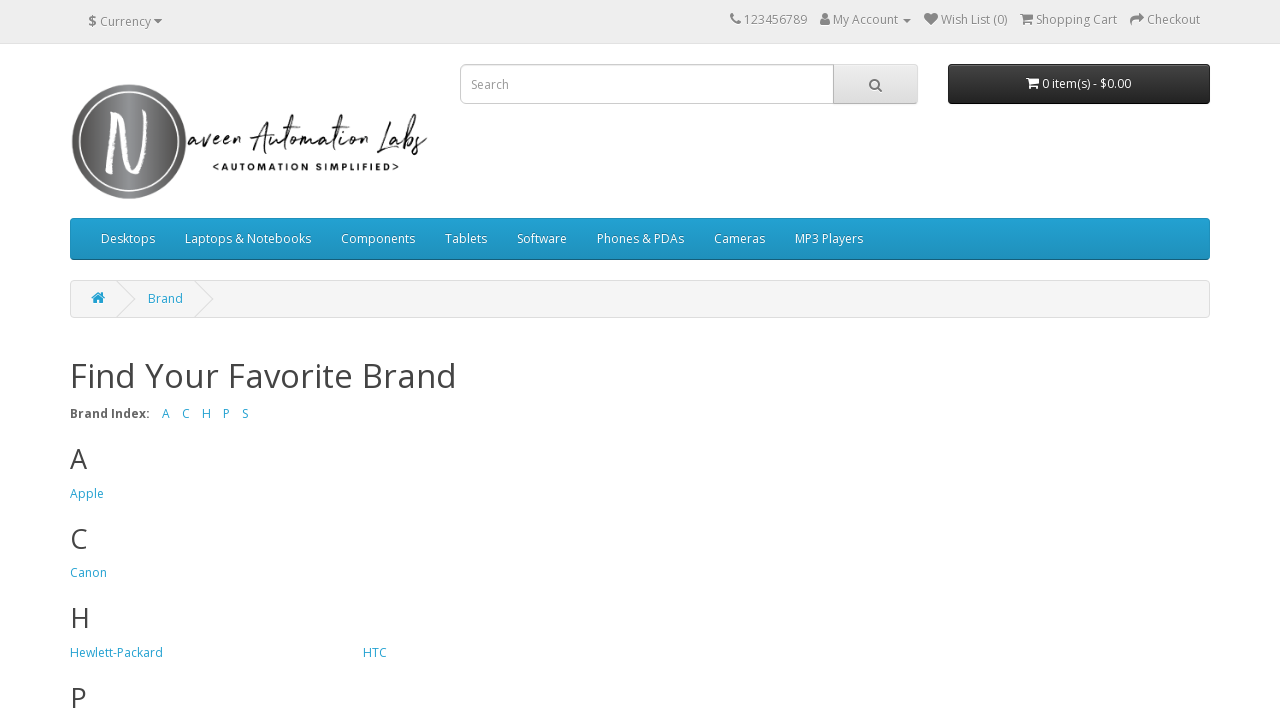

Waited for page to load after clicking 'Brands'
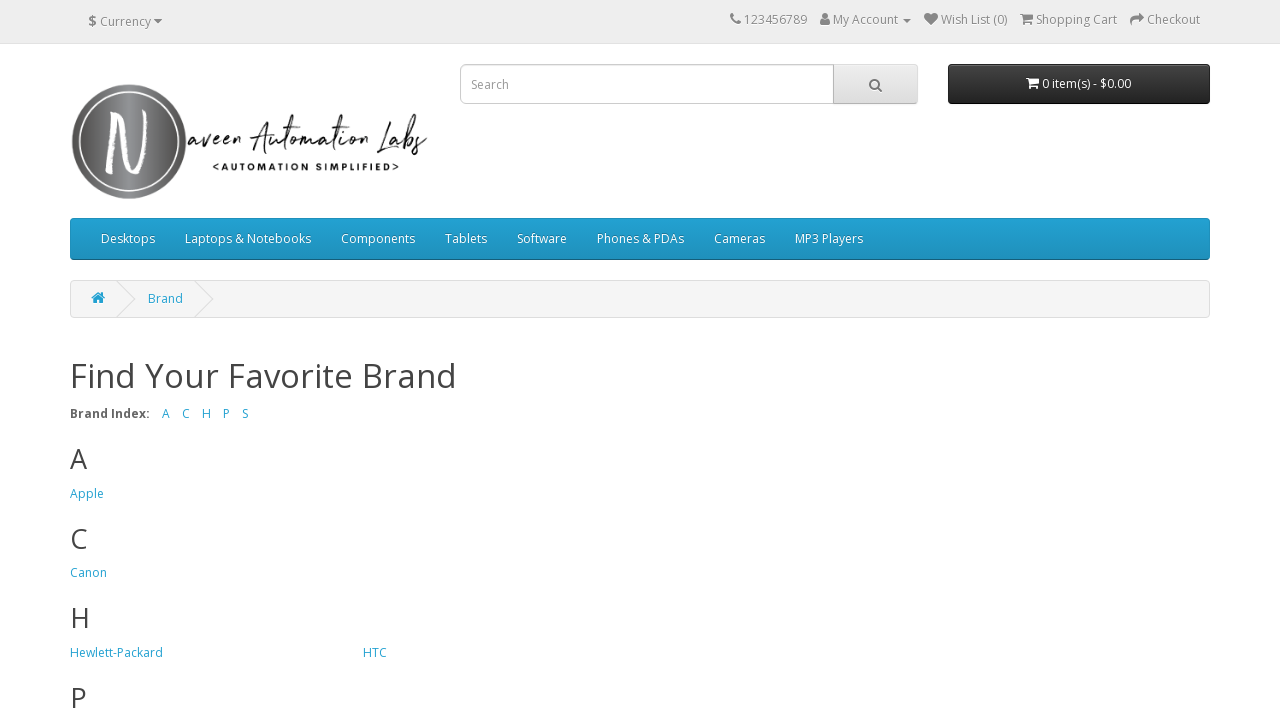

Navigated back to login page
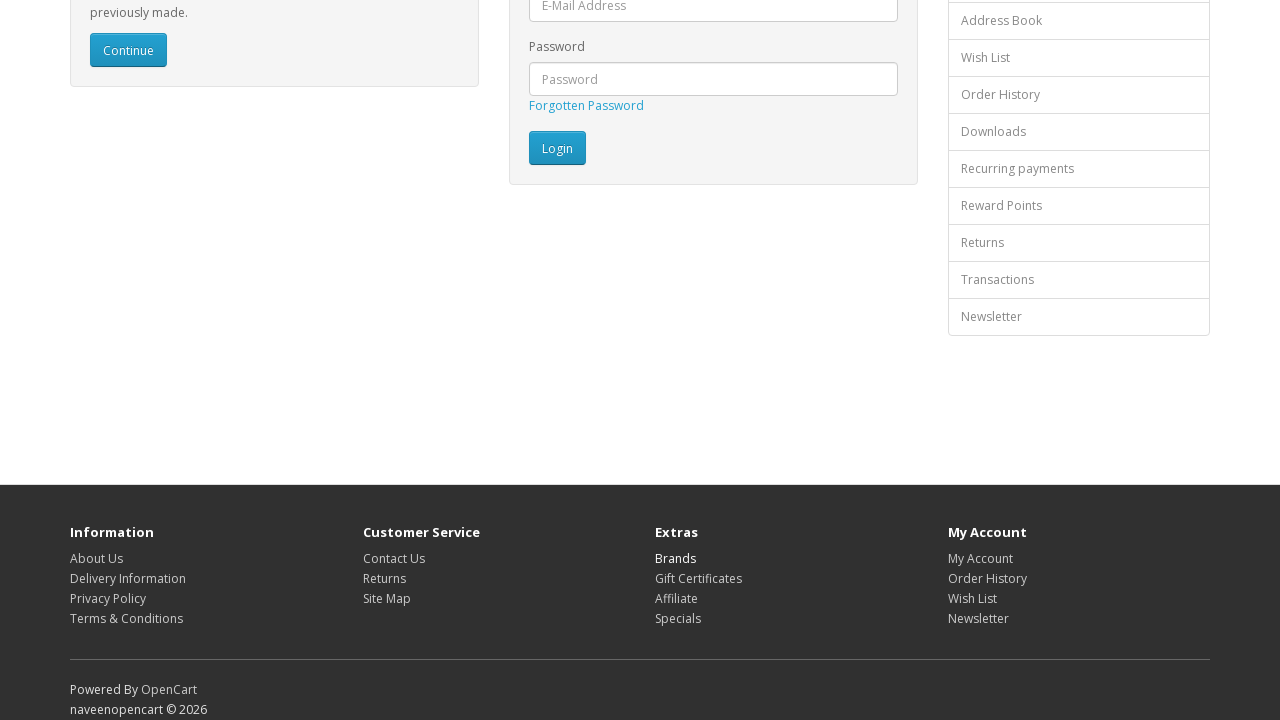

Waited for footer links to be visible again
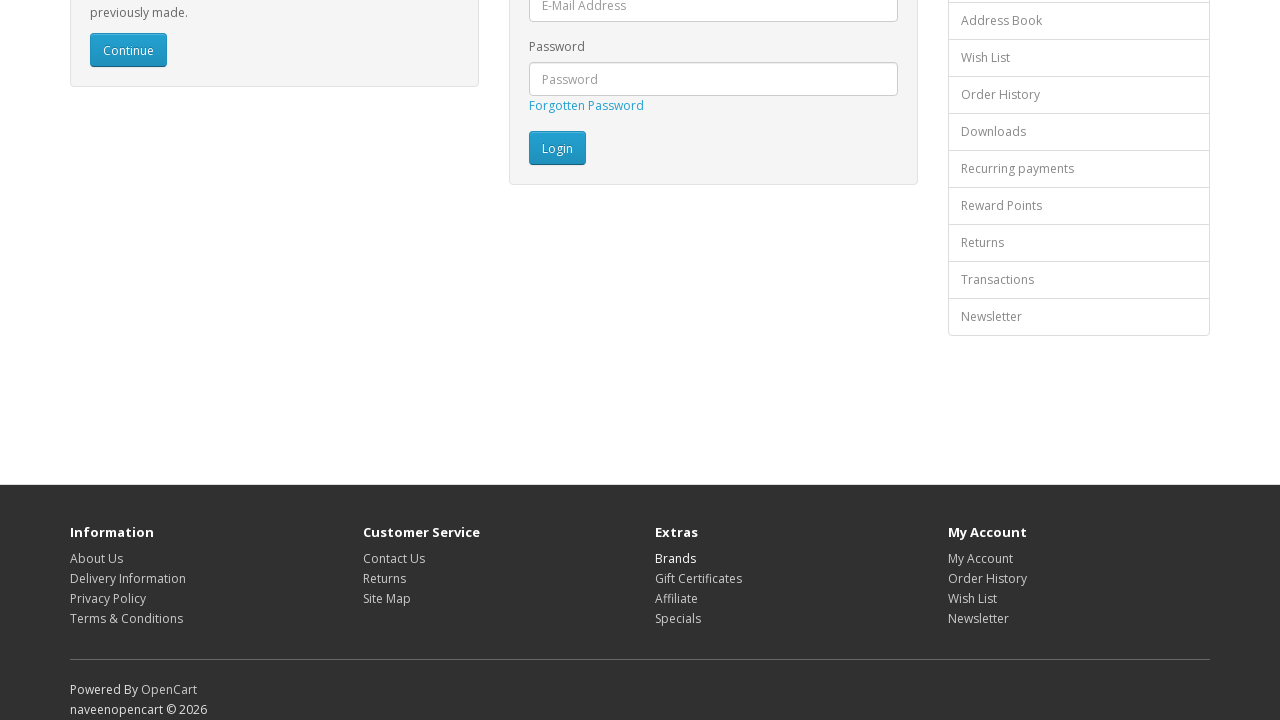

Re-fetched footer links to avoid stale references (iteration 9/16)
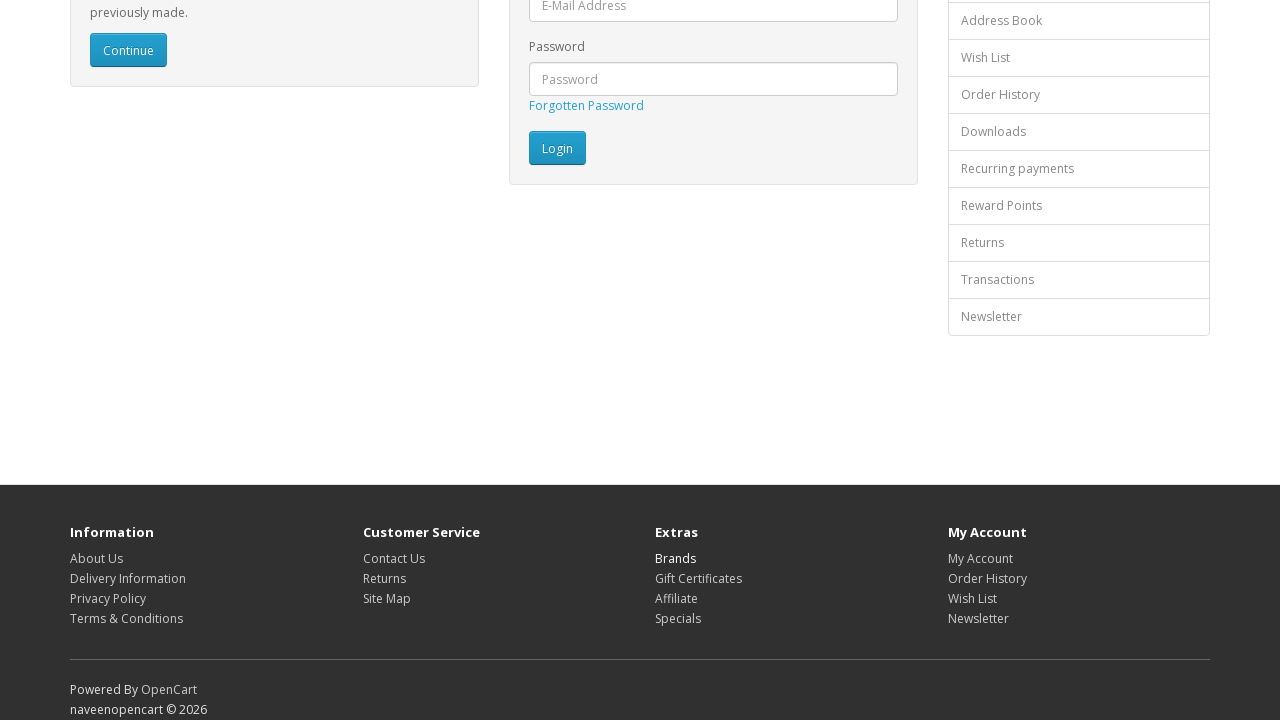

Identified footer link text: 'Gift Certificates'
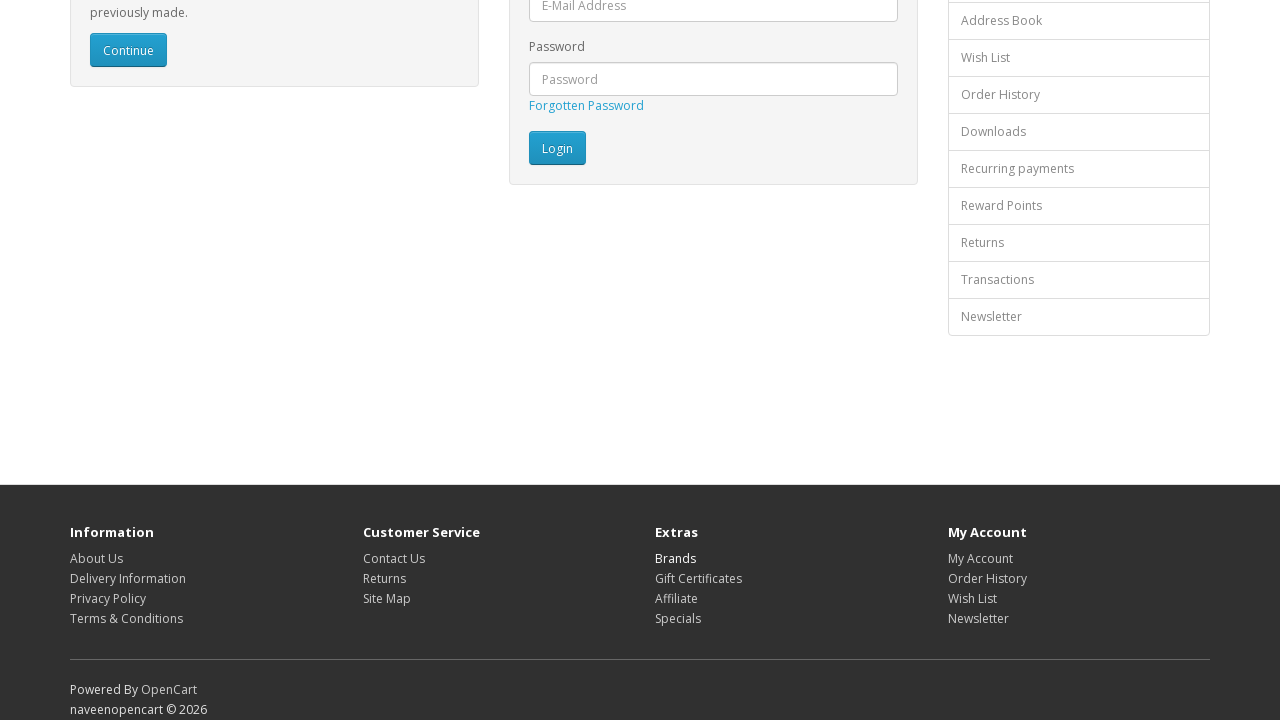

Clicked footer link: 'Gift Certificates' at (698, 578) on xpath=//footer//a[@href] >> nth=8
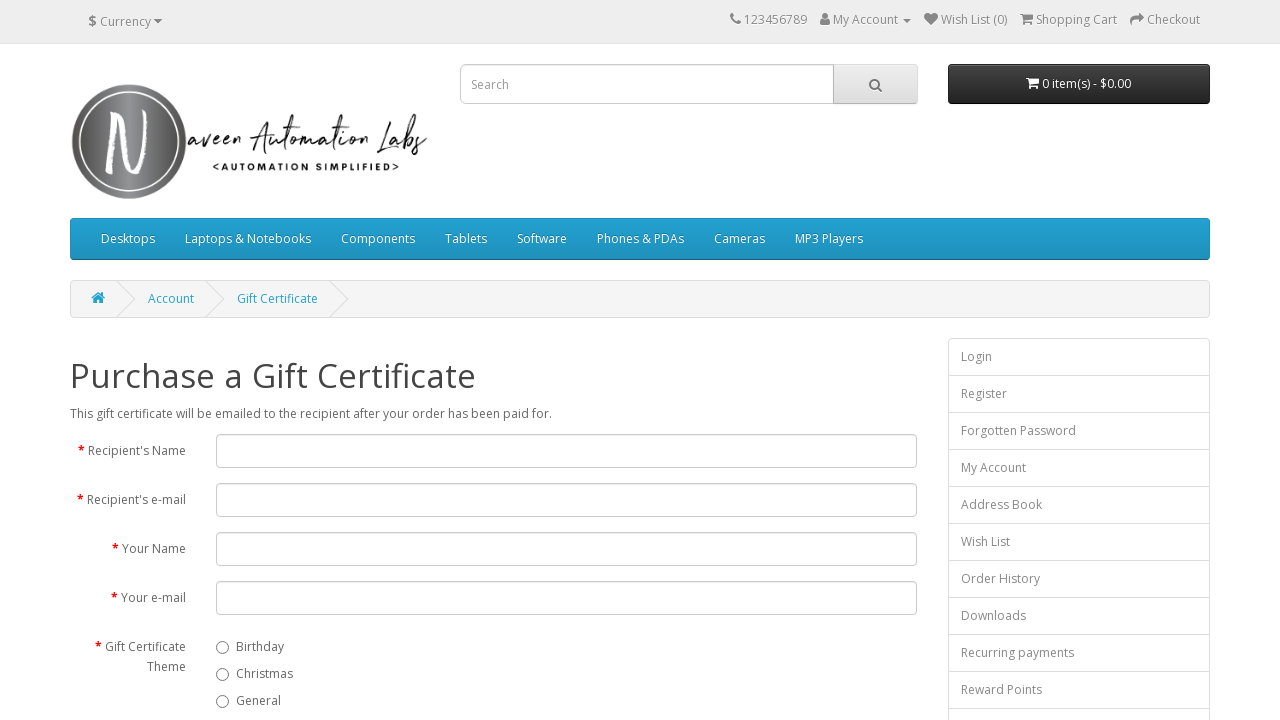

Waited for page to load after clicking 'Gift Certificates'
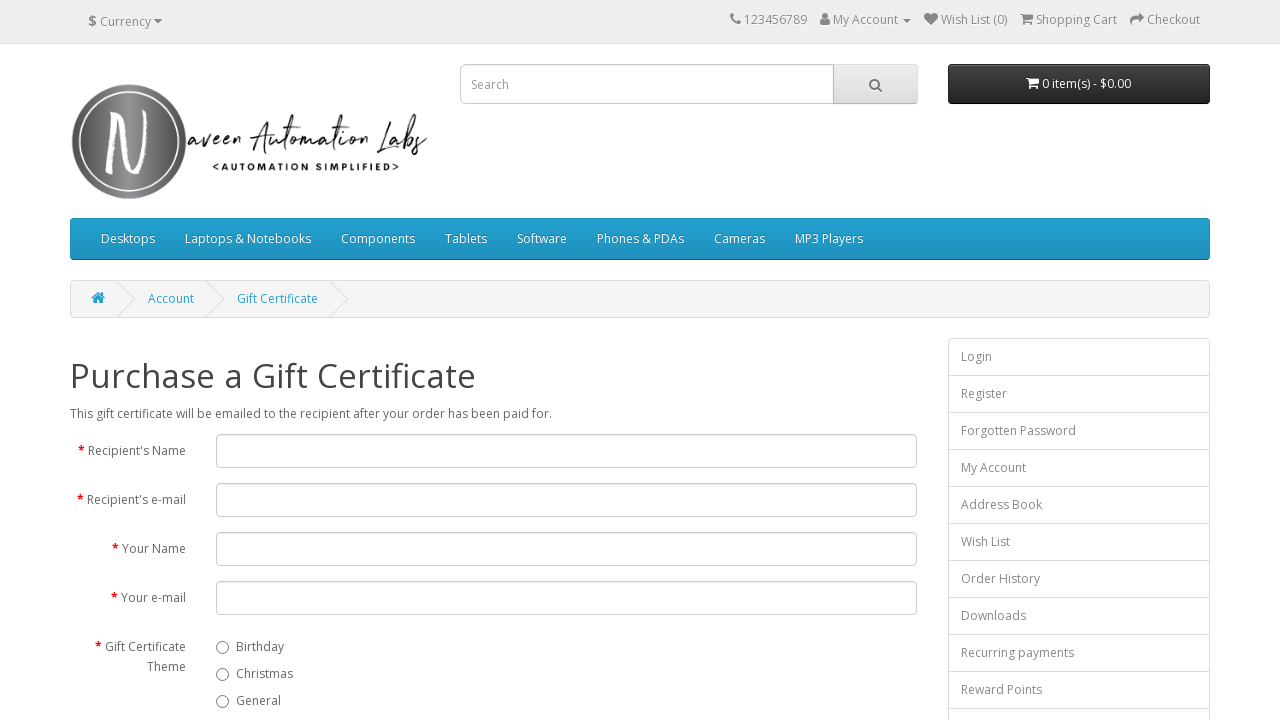

Navigated back to login page
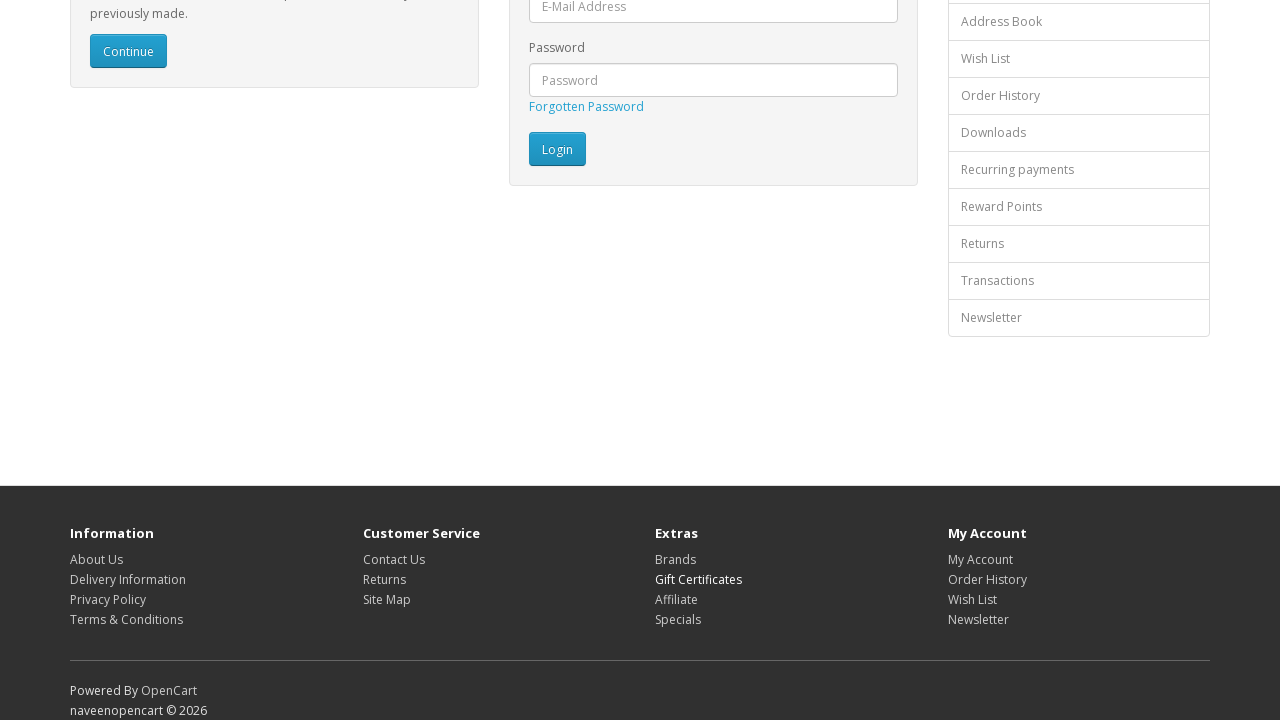

Waited for footer links to be visible again
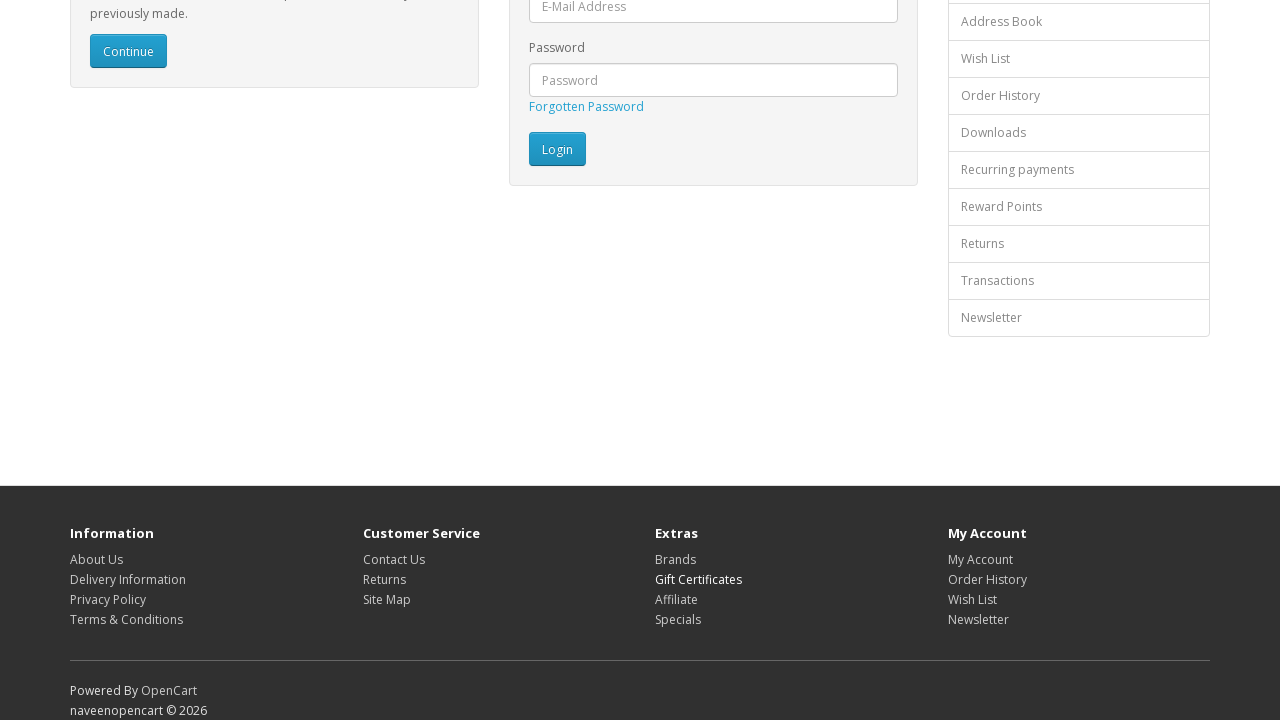

Re-fetched footer links to avoid stale references (iteration 10/16)
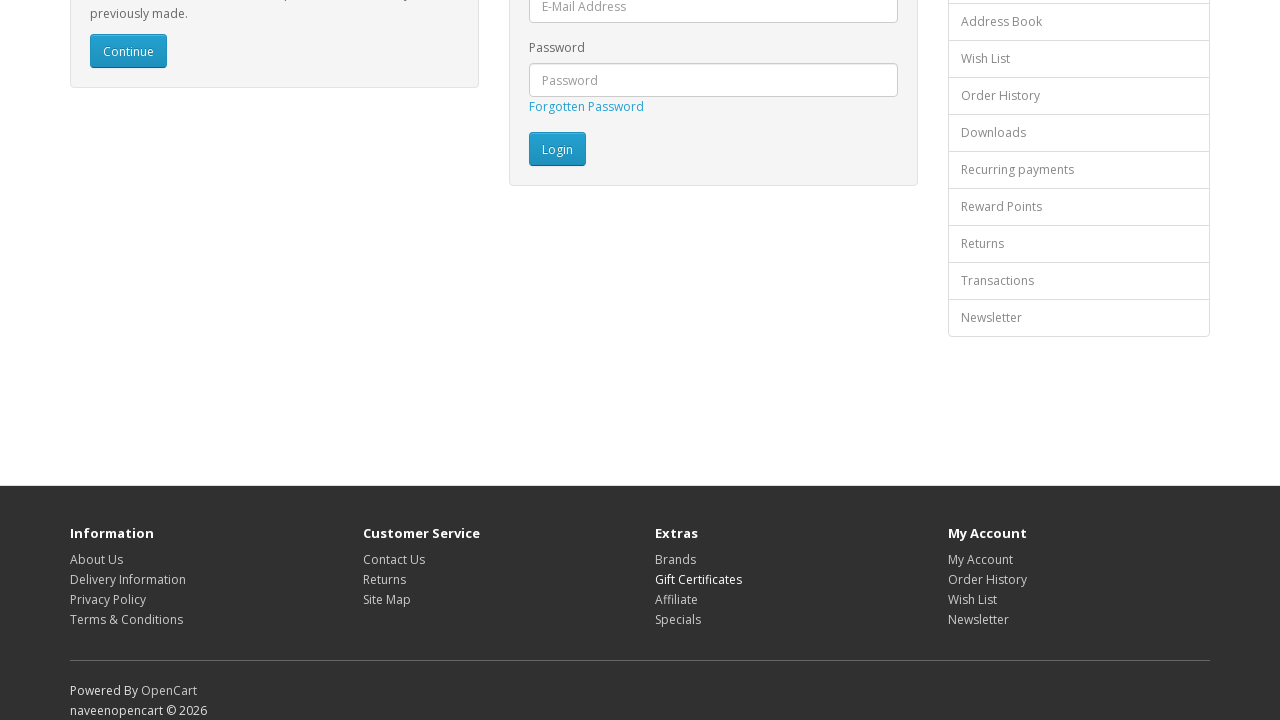

Identified footer link text: 'Affiliate'
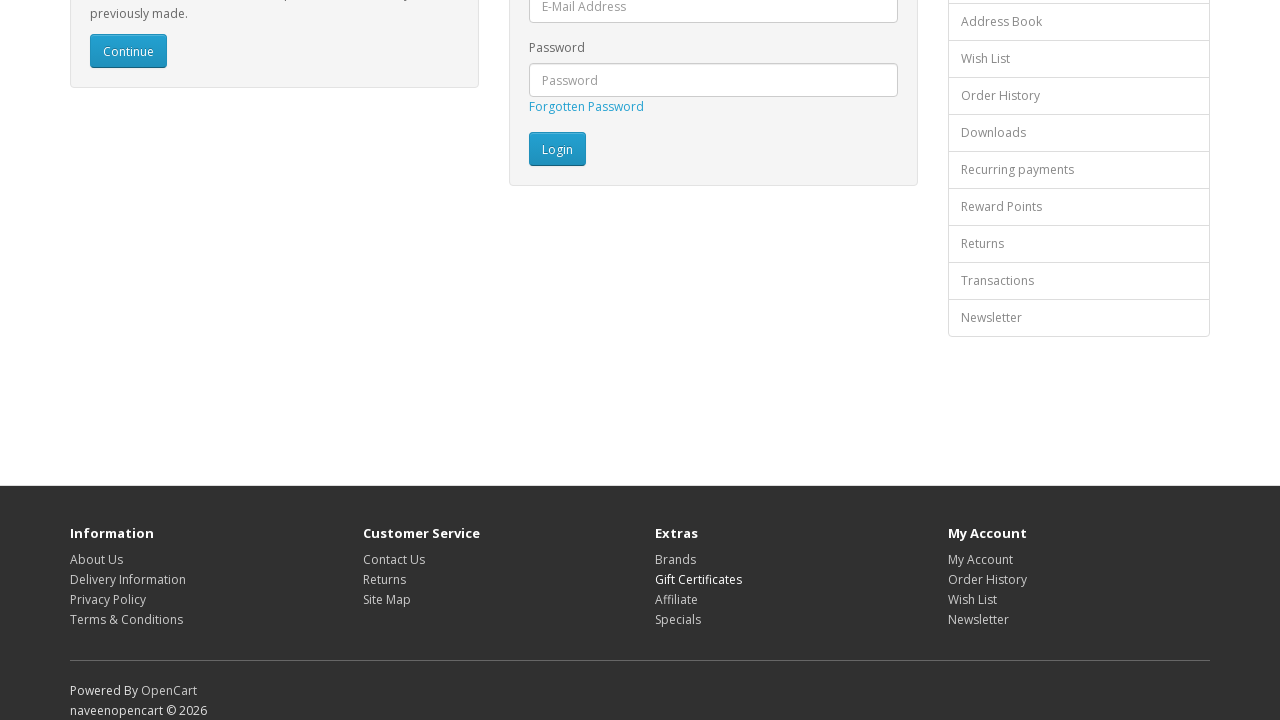

Clicked footer link: 'Affiliate' at (676, 599) on xpath=//footer//a[@href] >> nth=9
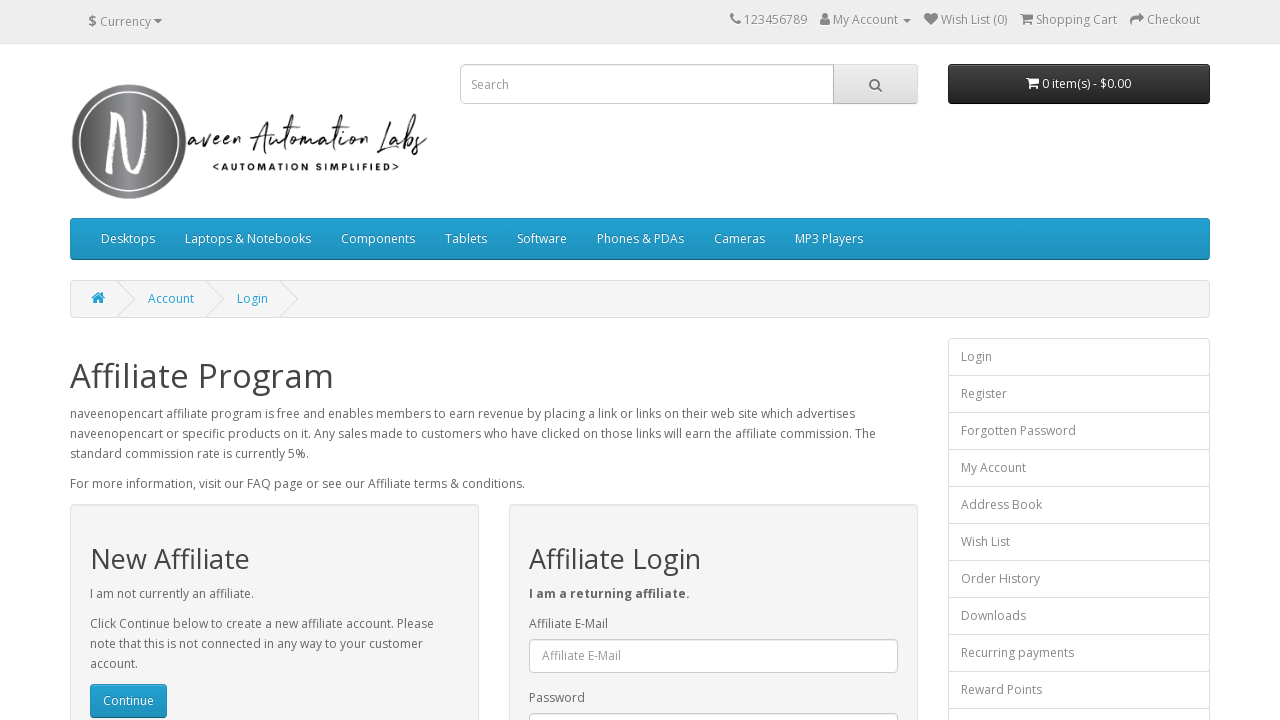

Waited for page to load after clicking 'Affiliate'
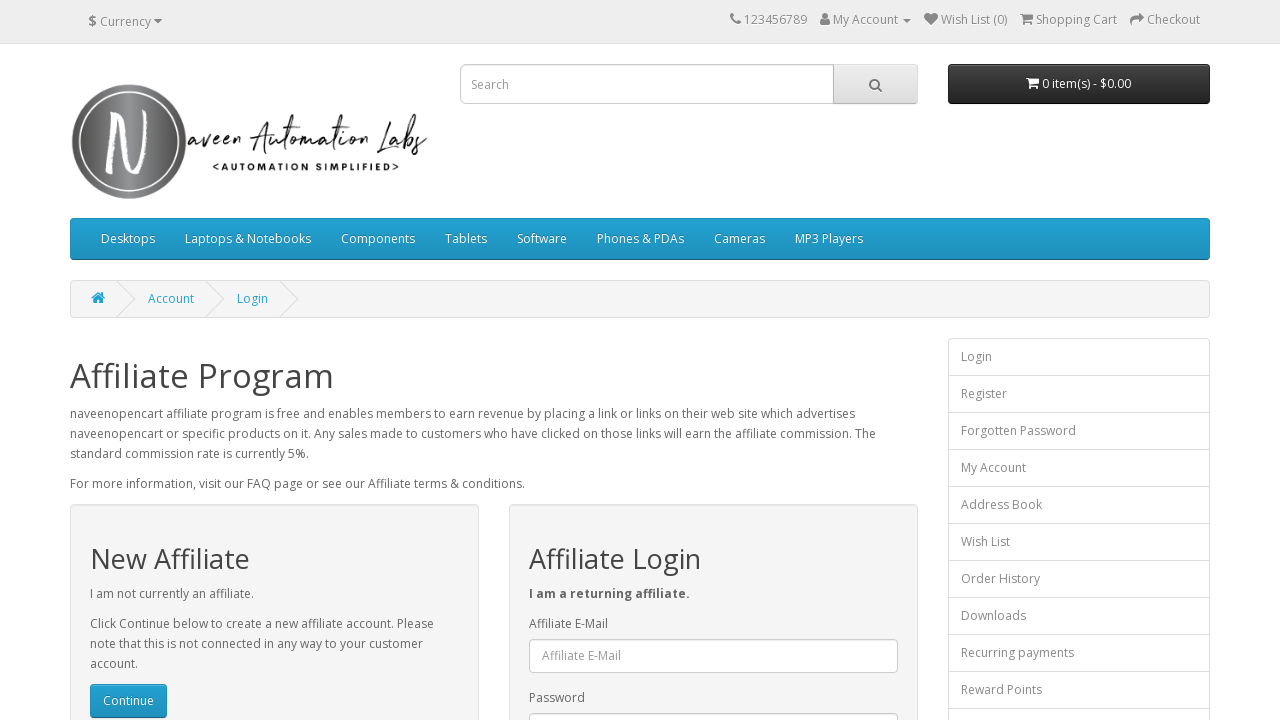

Navigated back to login page
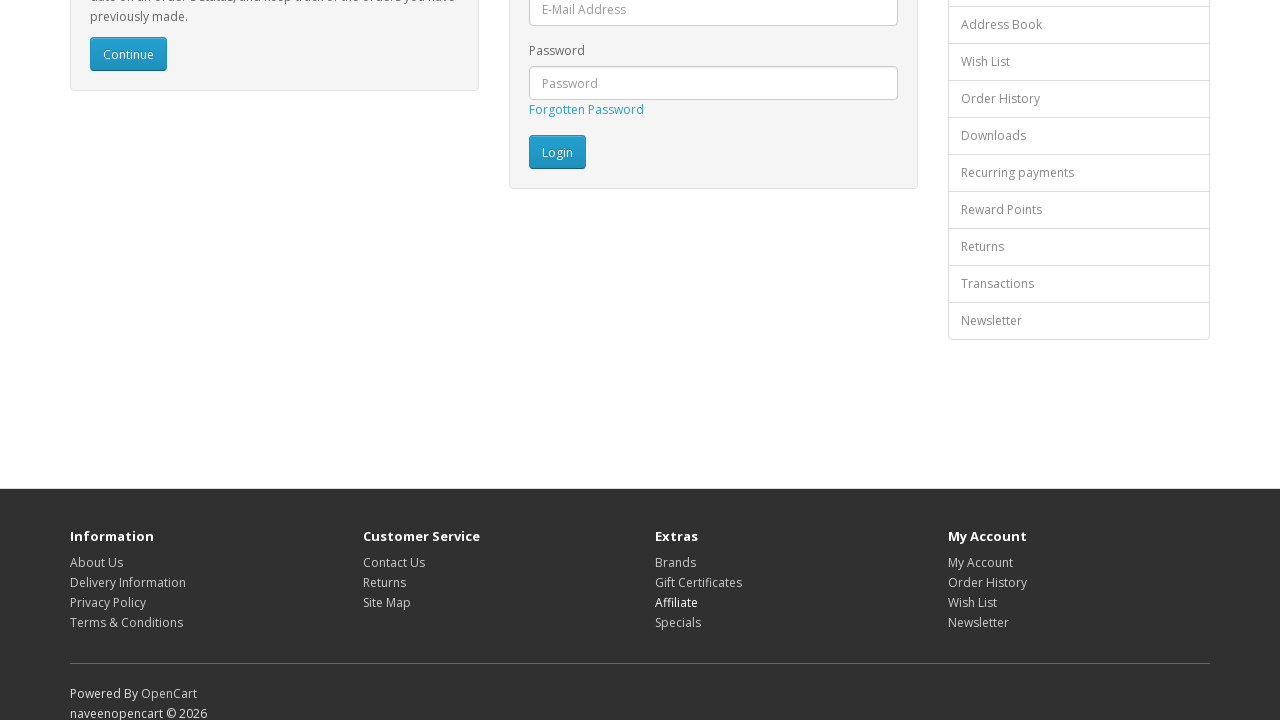

Waited for footer links to be visible again
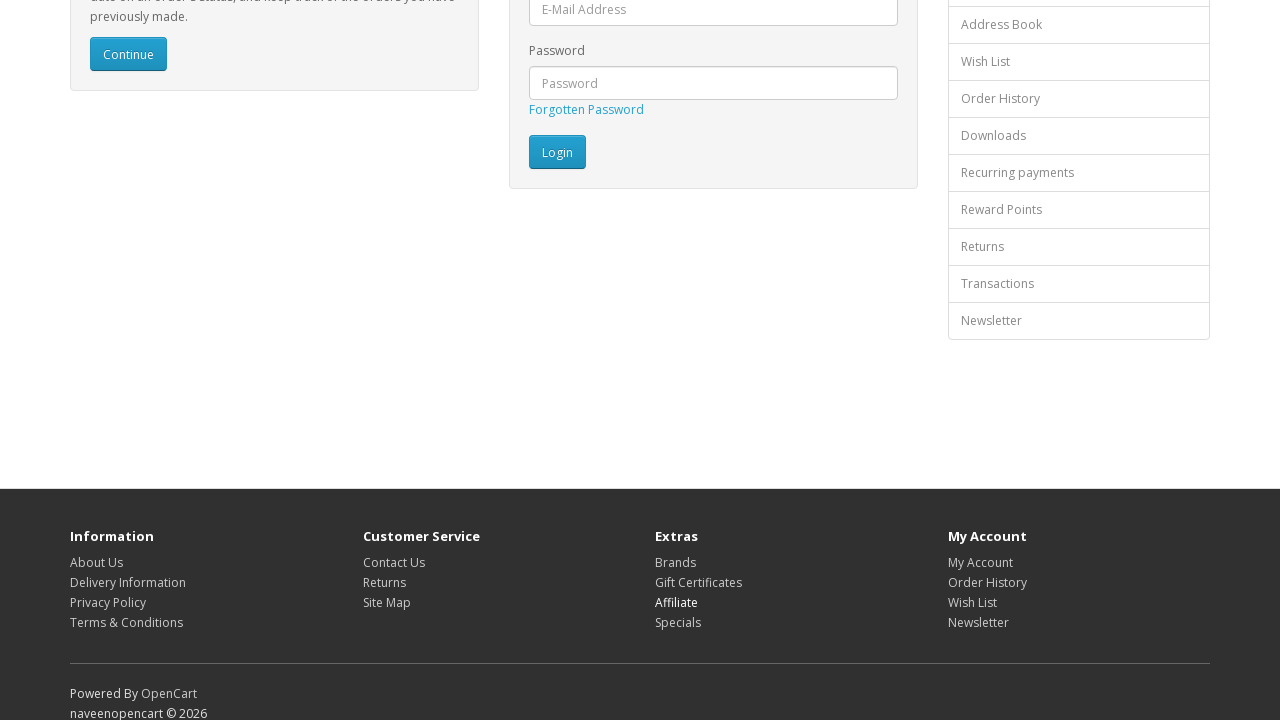

Re-fetched footer links to avoid stale references (iteration 11/16)
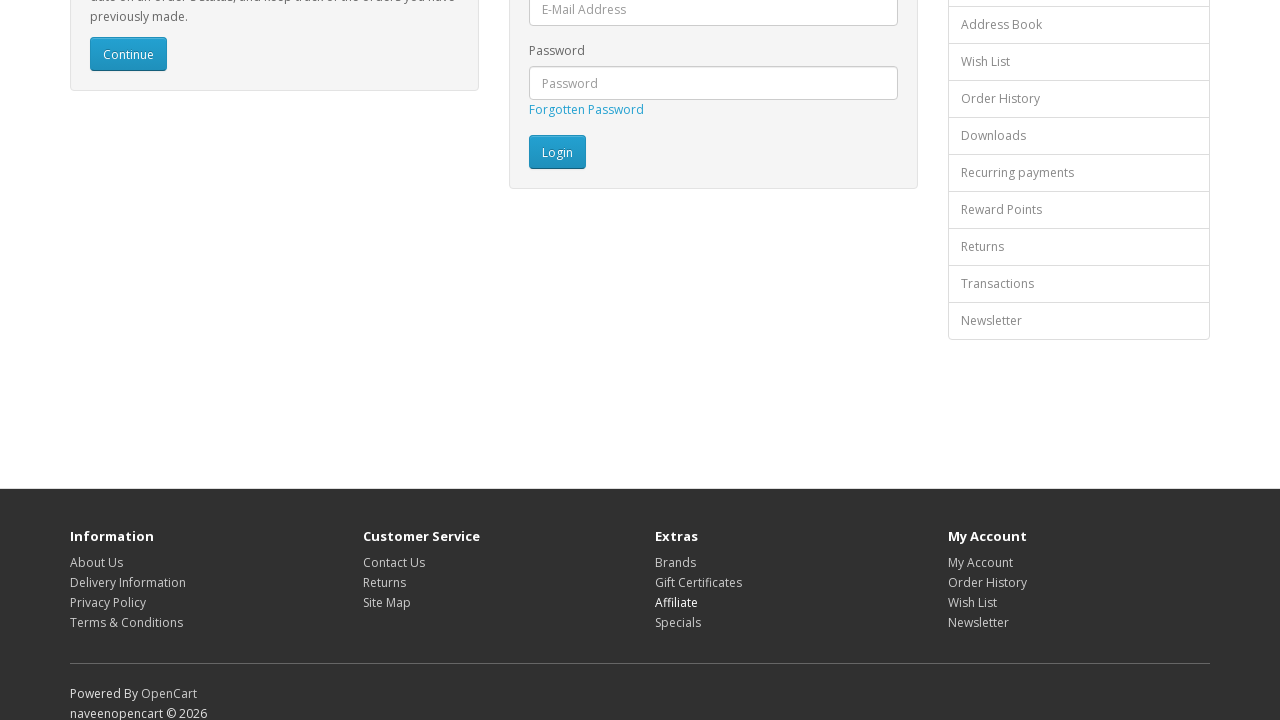

Identified footer link text: 'Specials'
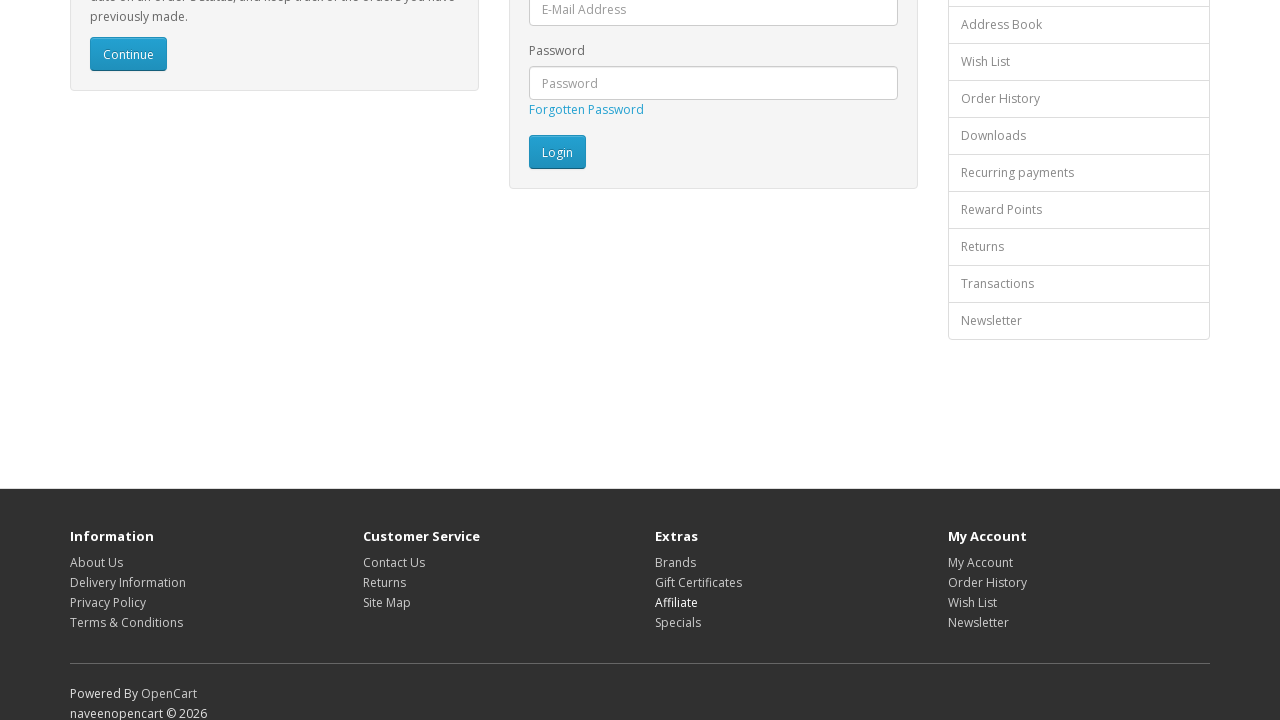

Clicked footer link: 'Specials' at (678, 622) on xpath=//footer//a[@href] >> nth=10
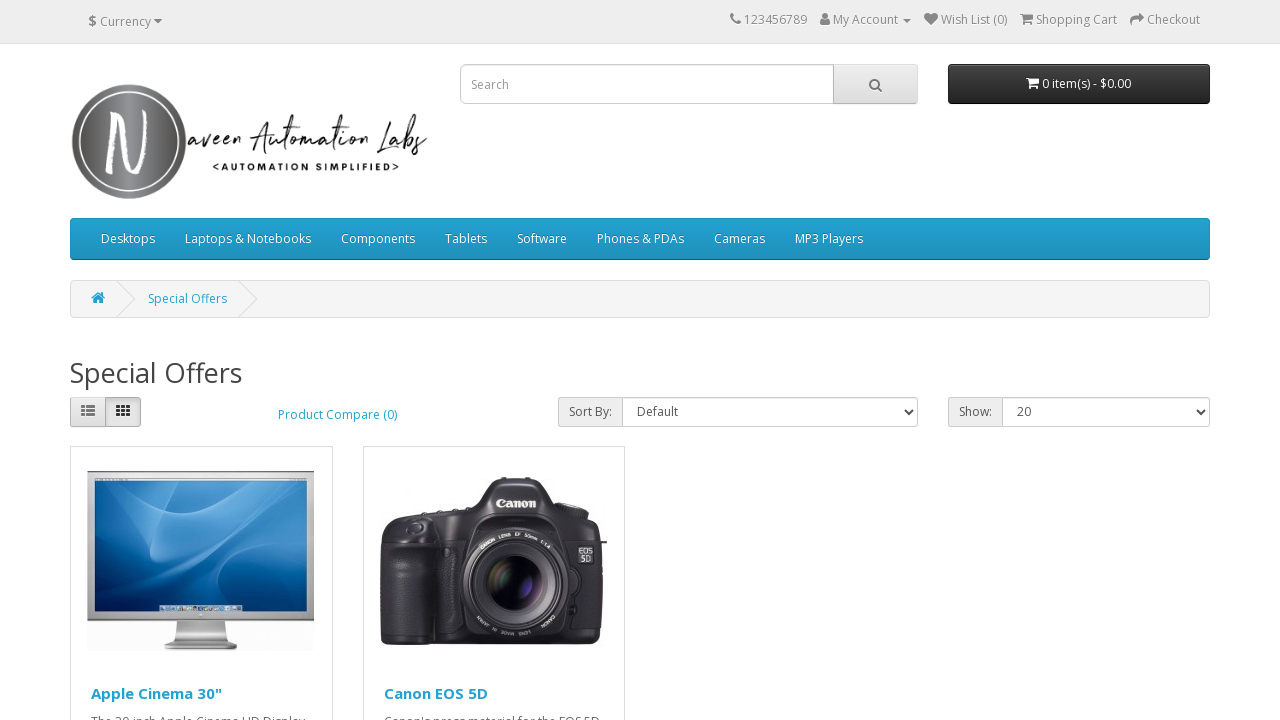

Waited for page to load after clicking 'Specials'
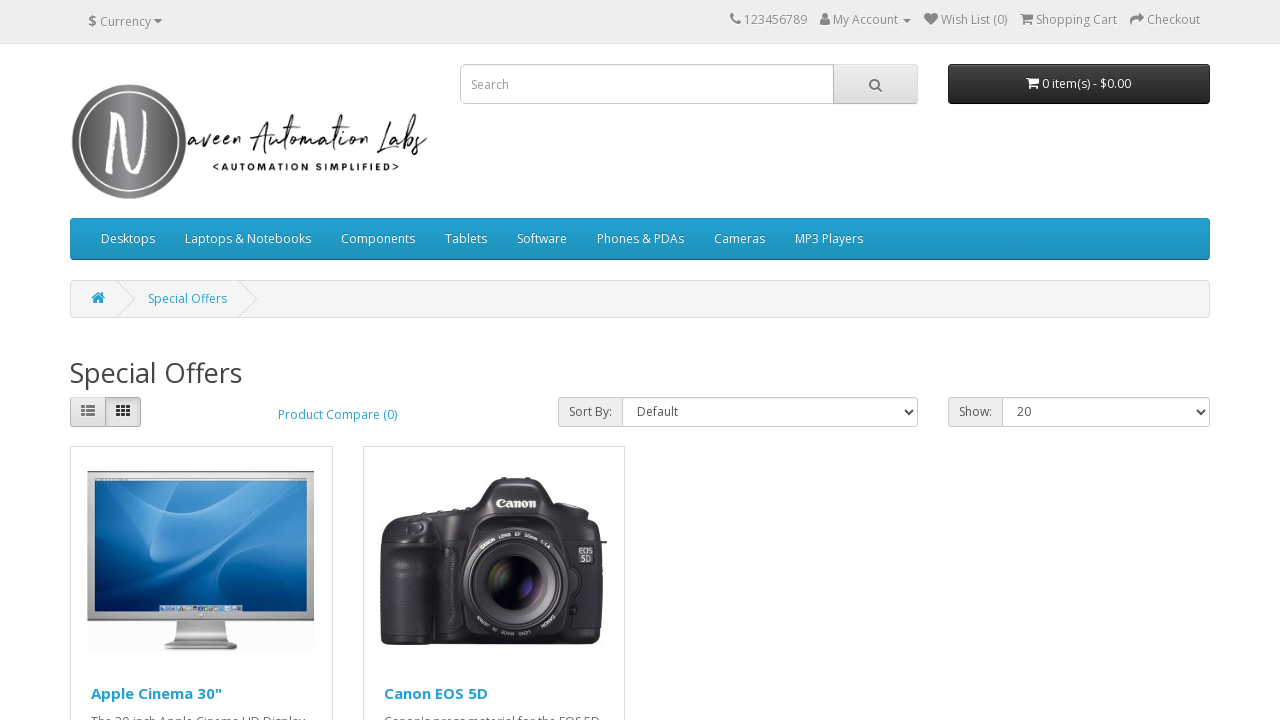

Navigated back to login page
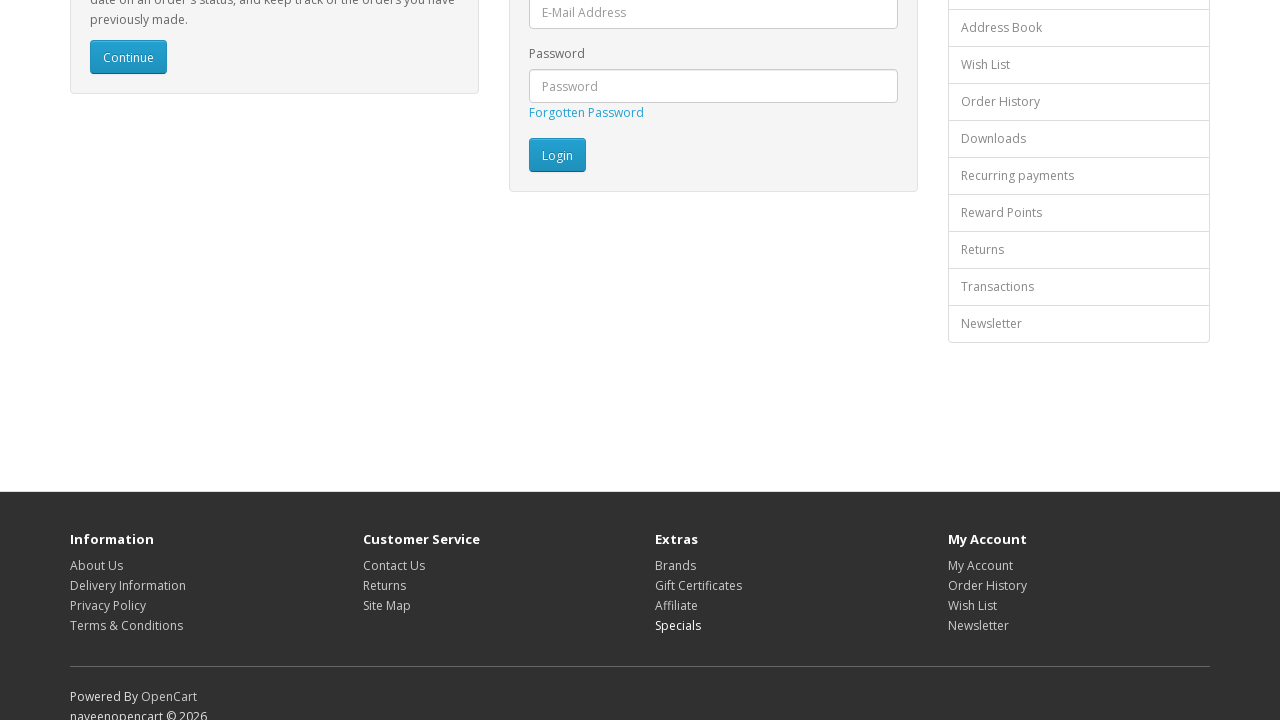

Waited for footer links to be visible again
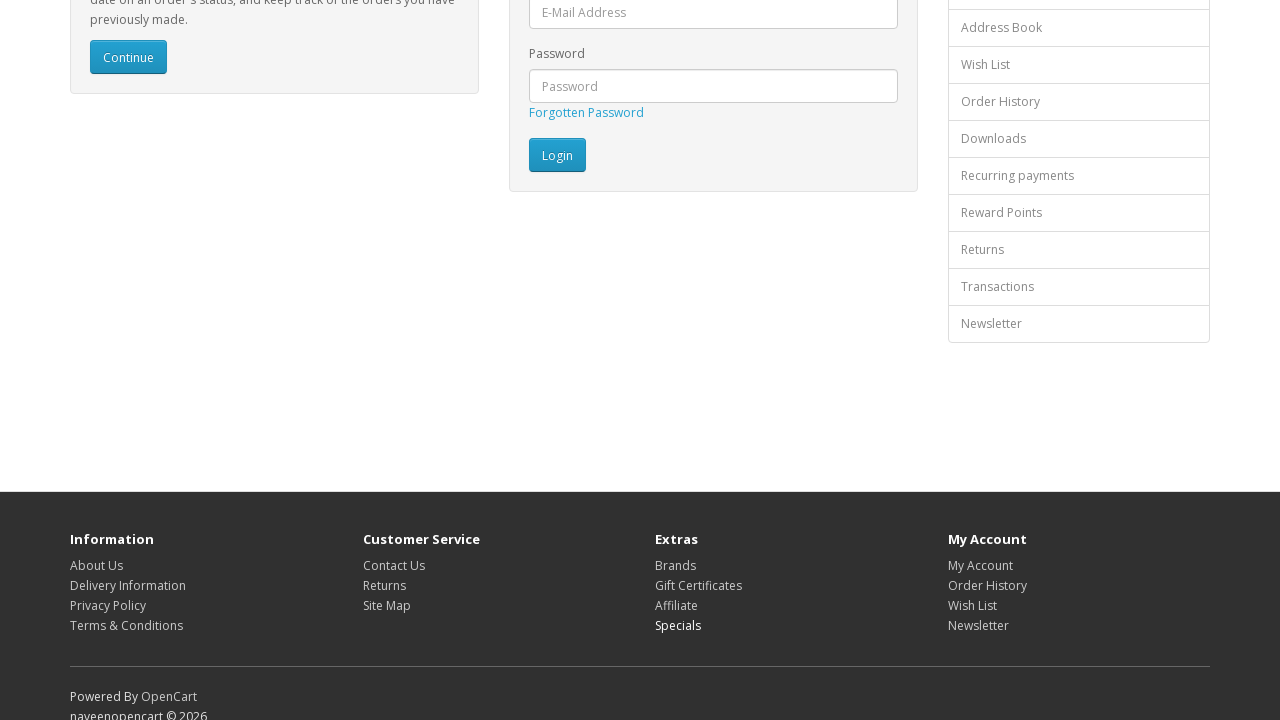

Re-fetched footer links to avoid stale references (iteration 12/16)
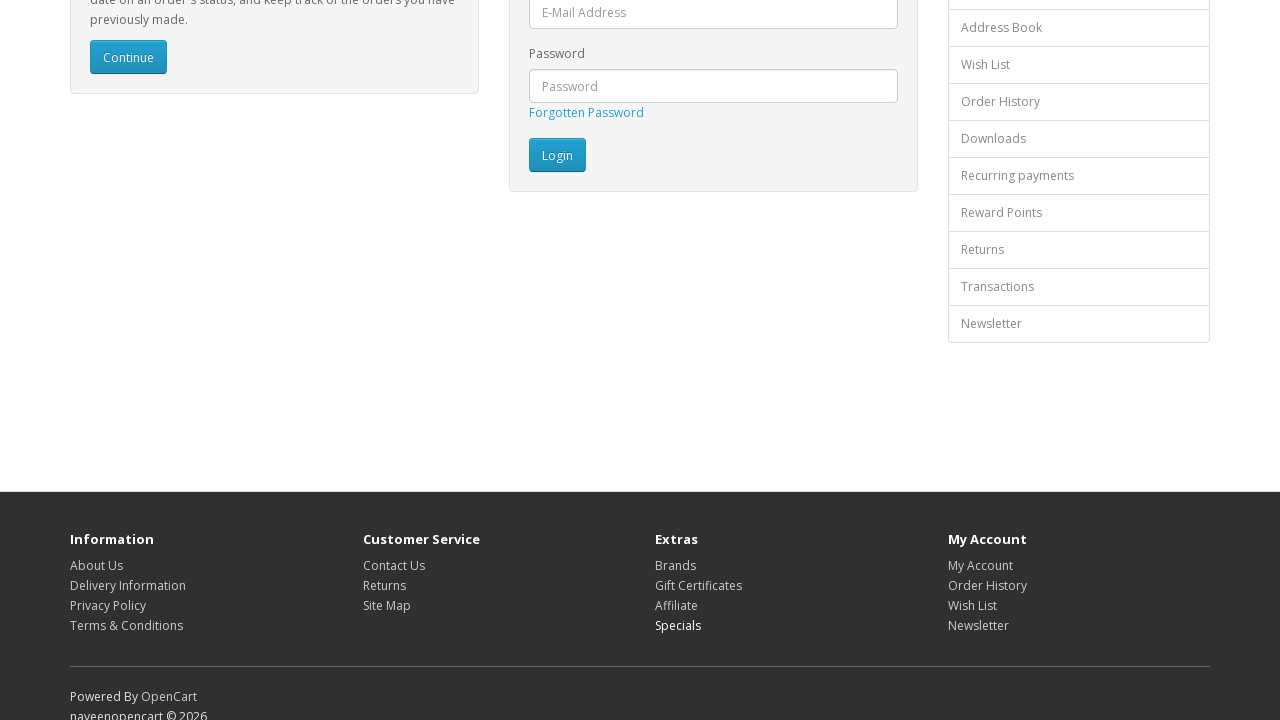

Identified footer link text: 'My Account'
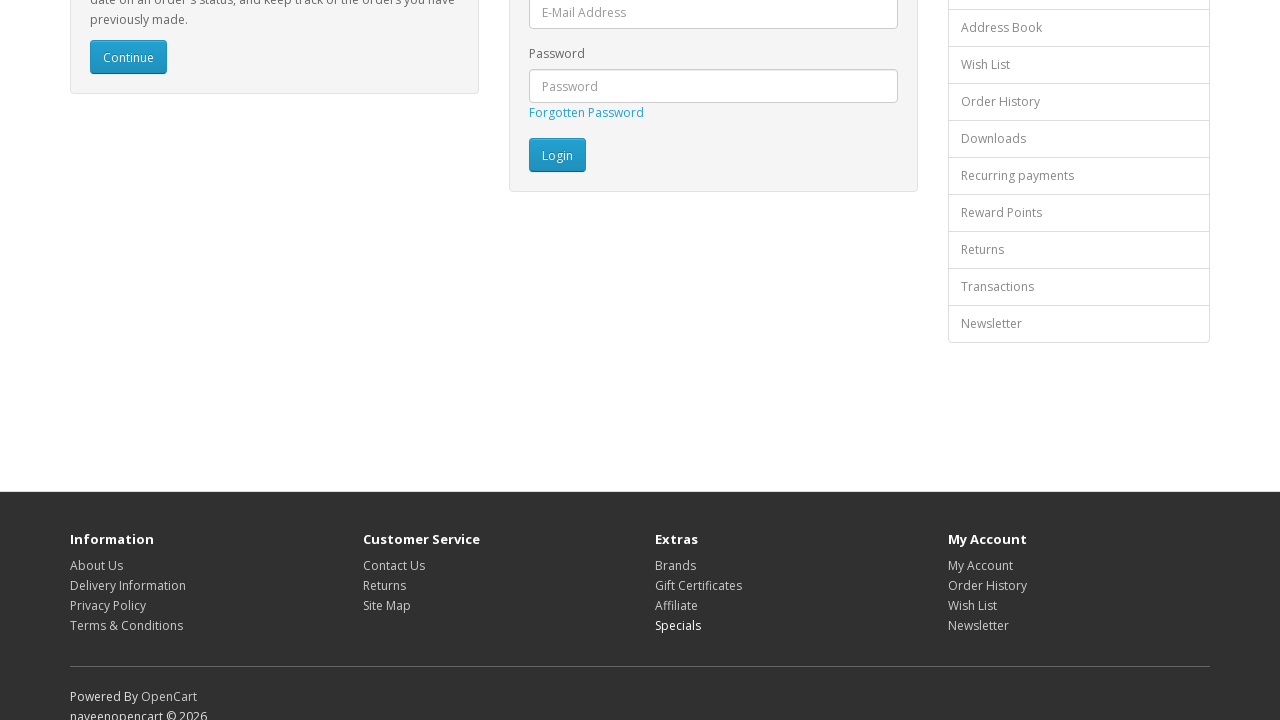

Clicked footer link: 'My Account' at (980, 565) on xpath=//footer//a[@href] >> nth=11
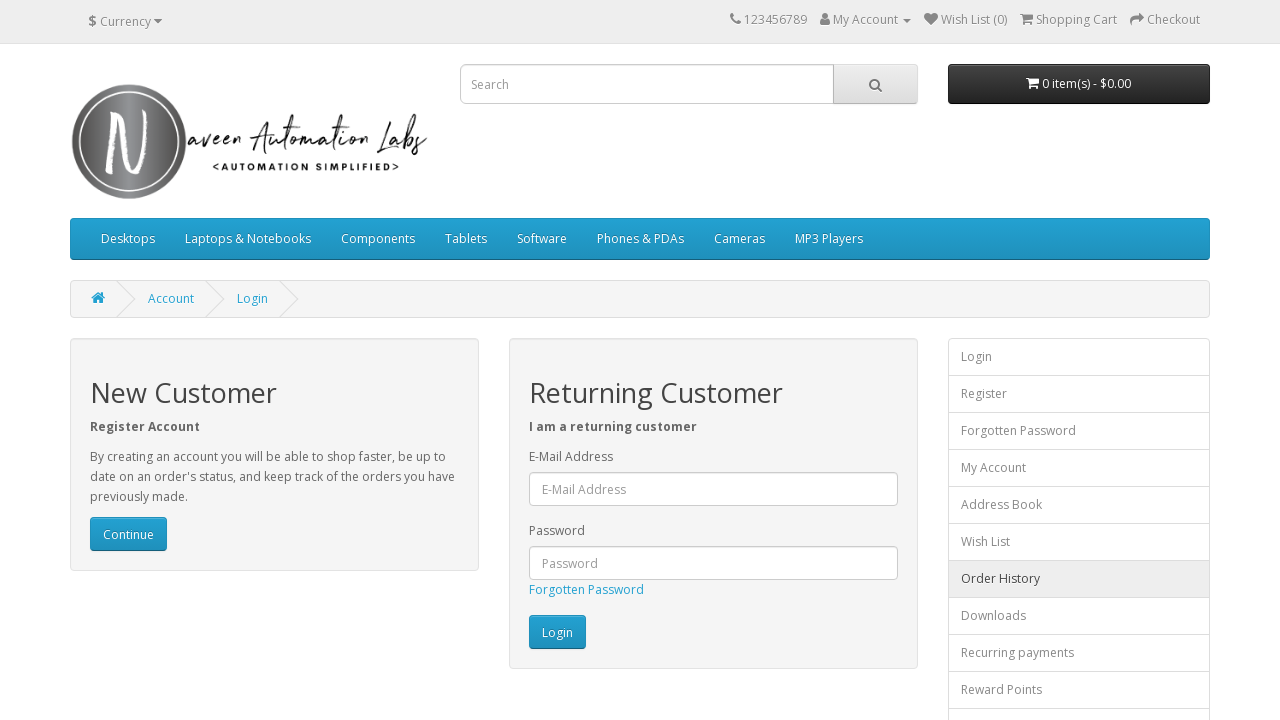

Waited for page to load after clicking 'My Account'
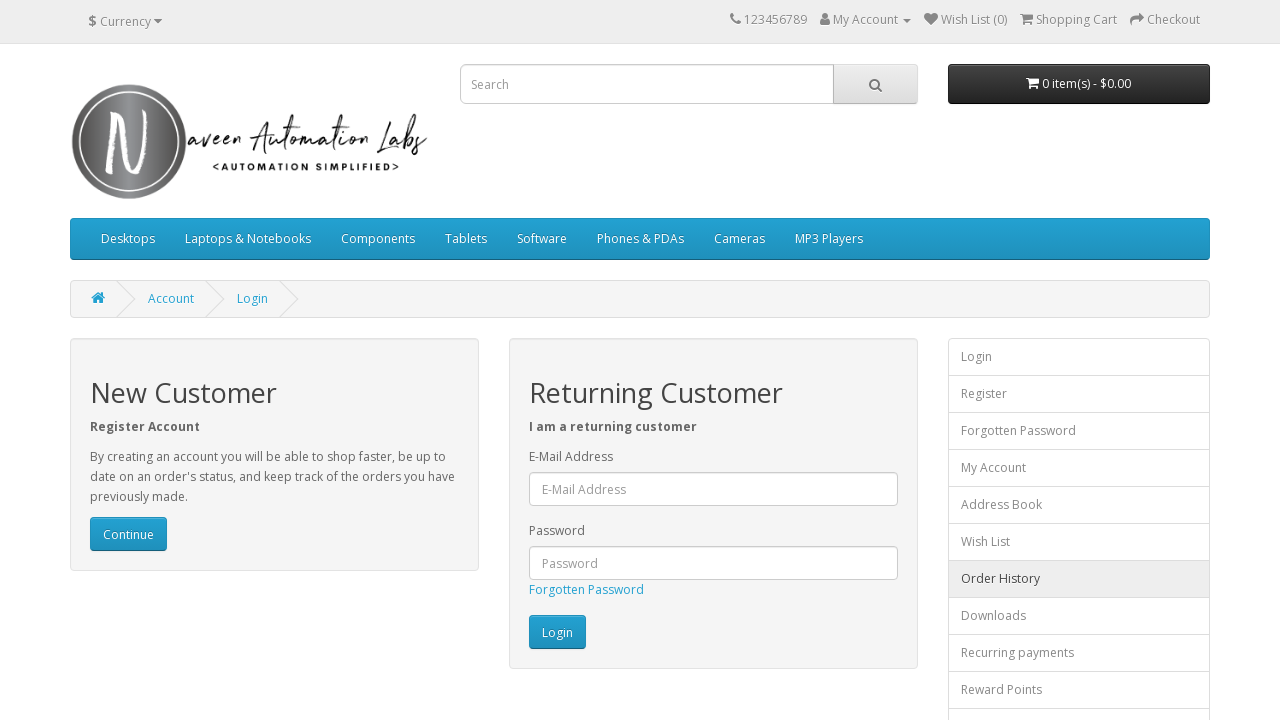

Navigated back to login page
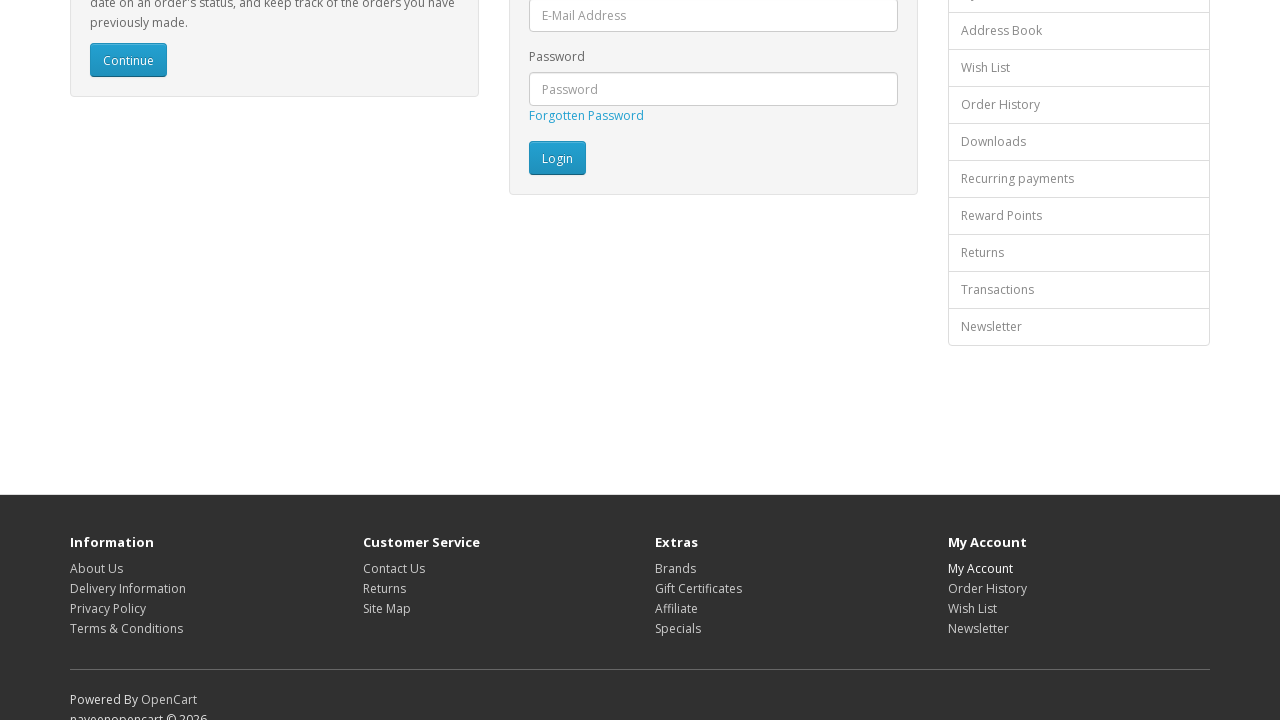

Waited for footer links to be visible again
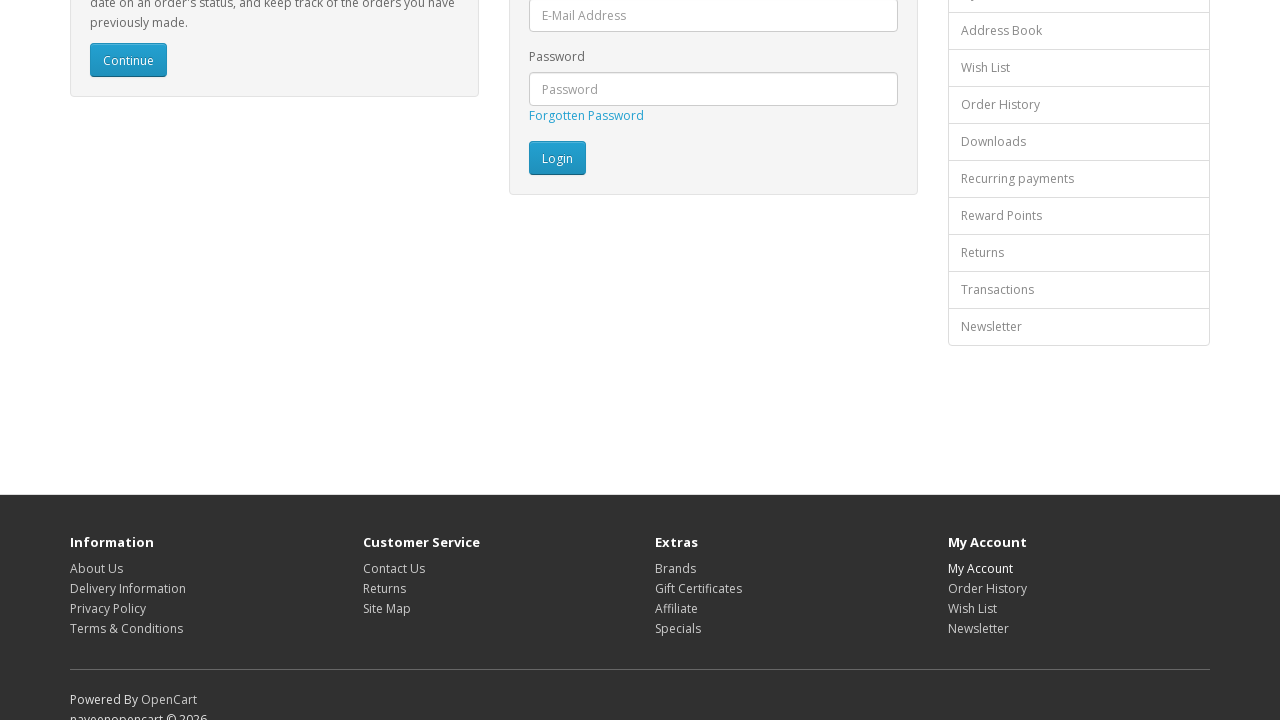

Re-fetched footer links to avoid stale references (iteration 13/16)
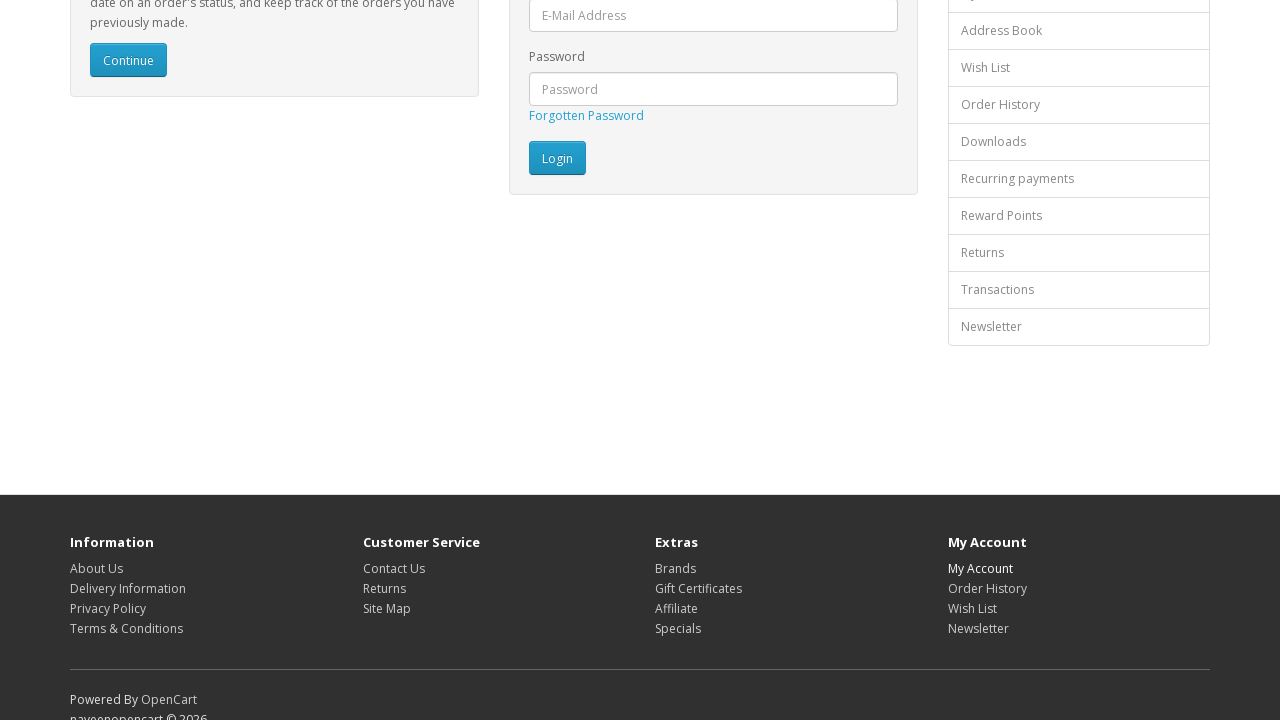

Identified footer link text: 'Order History'
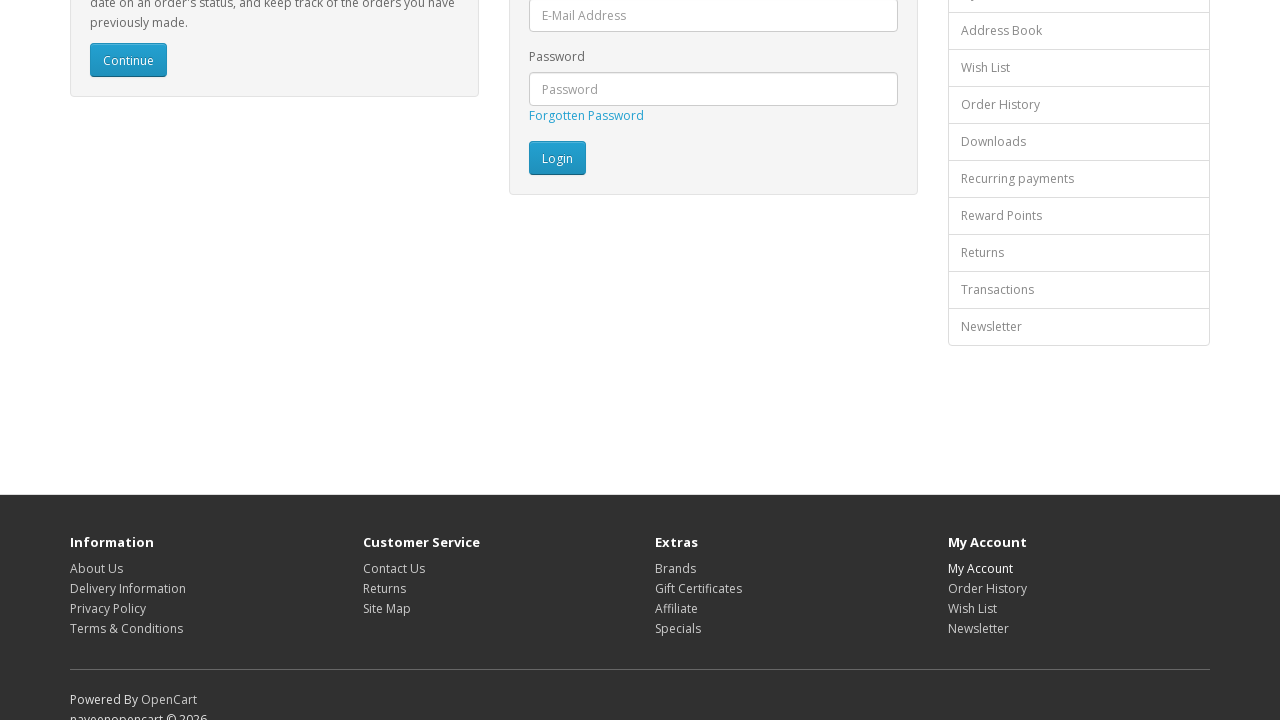

Clicked footer link: 'Order History' at (987, 588) on xpath=//footer//a[@href] >> nth=12
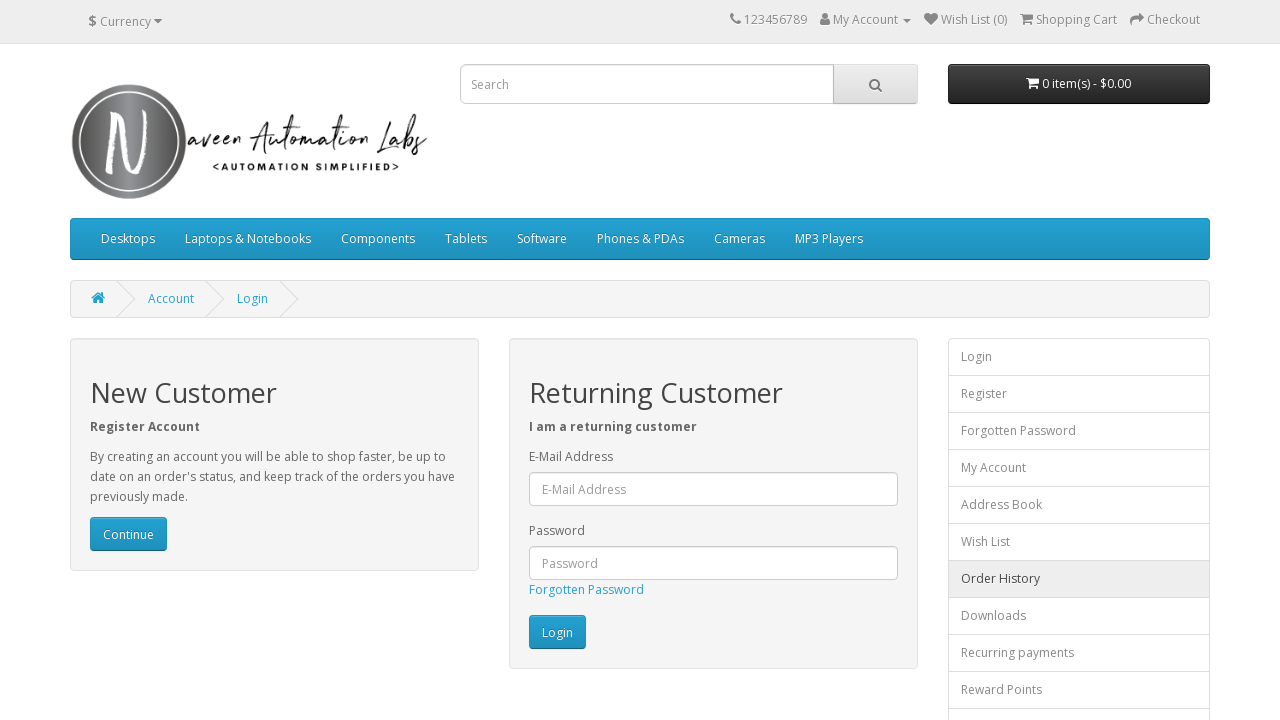

Waited for page to load after clicking 'Order History'
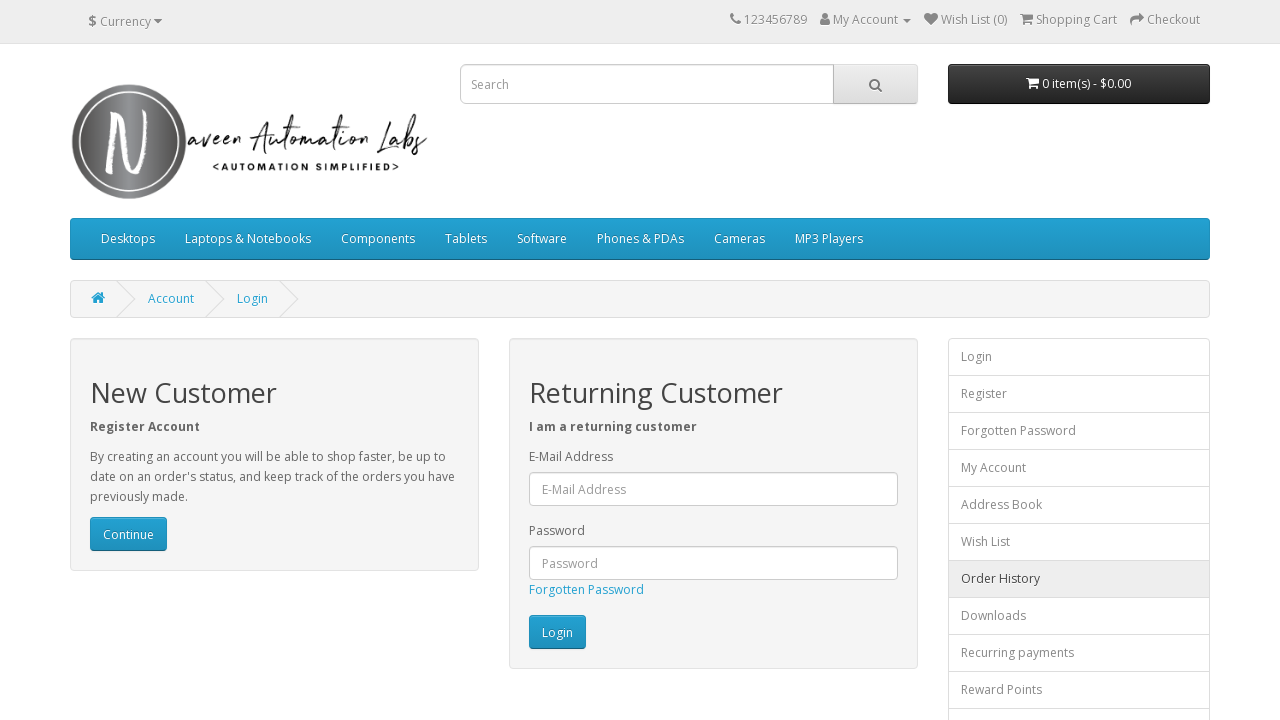

Navigated back to login page
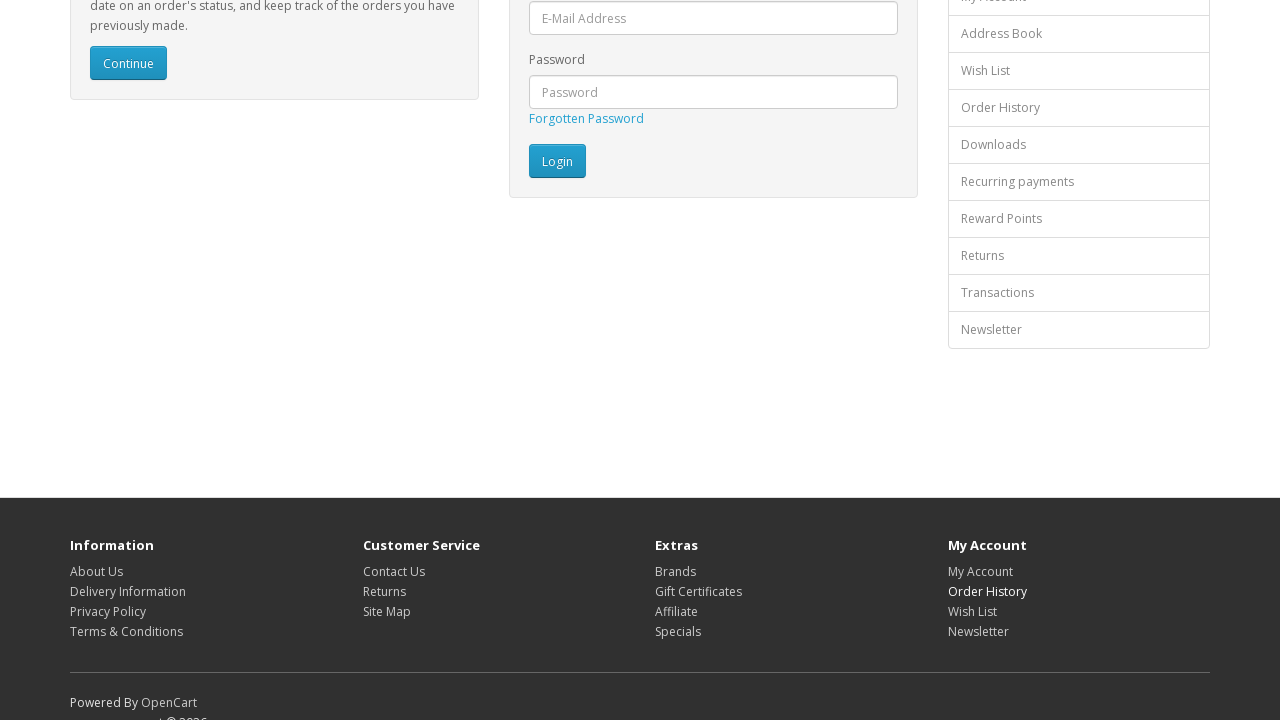

Waited for footer links to be visible again
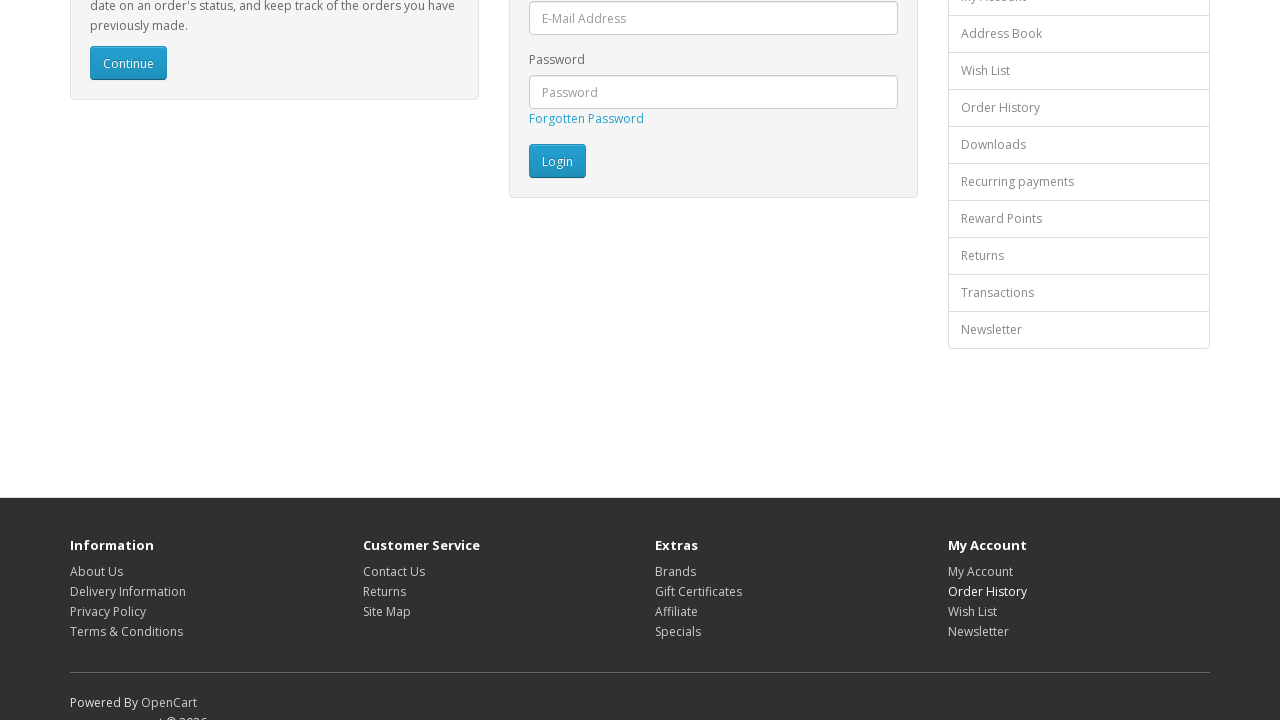

Re-fetched footer links to avoid stale references (iteration 14/16)
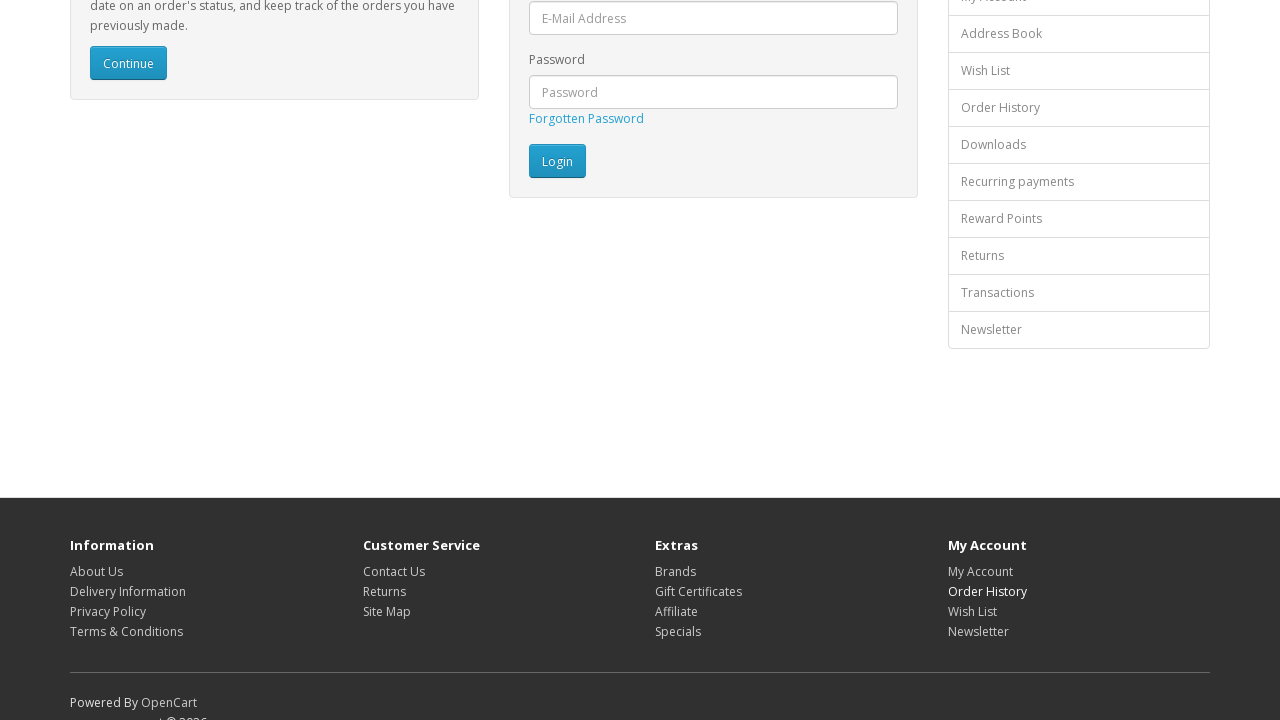

Identified footer link text: 'Wish List'
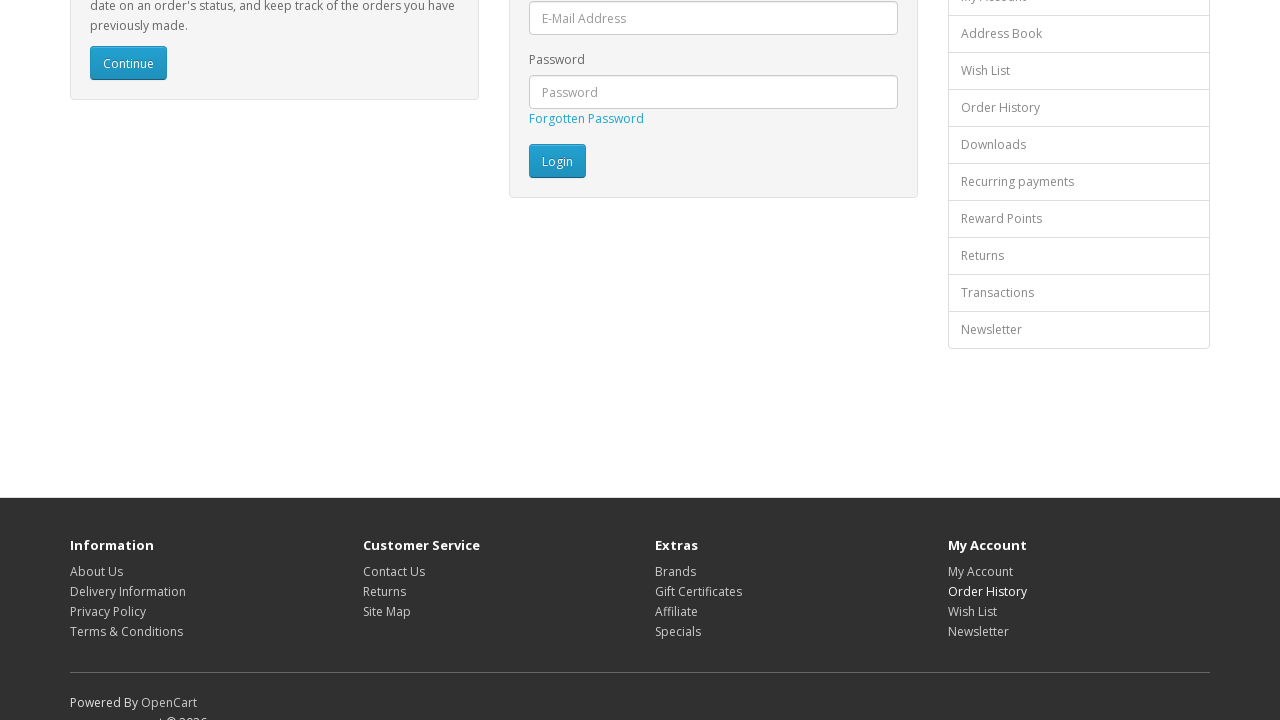

Clicked footer link: 'Wish List' at (972, 611) on xpath=//footer//a[@href] >> nth=13
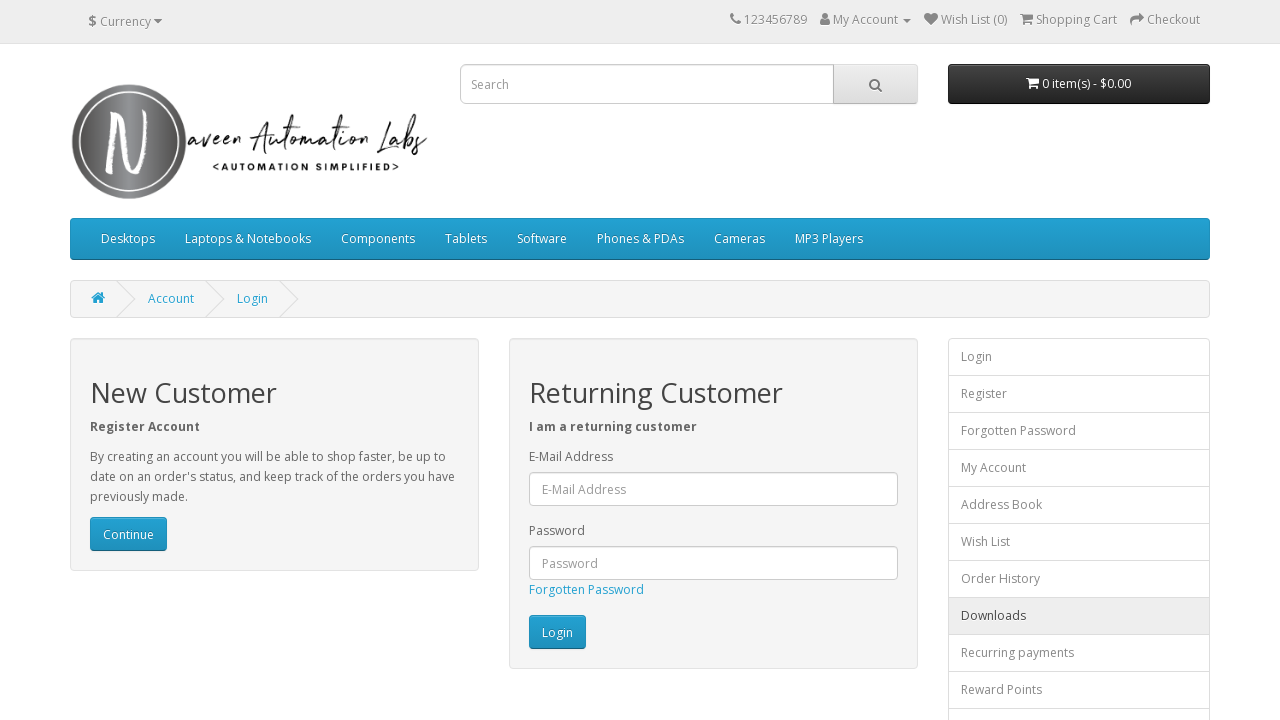

Waited for page to load after clicking 'Wish List'
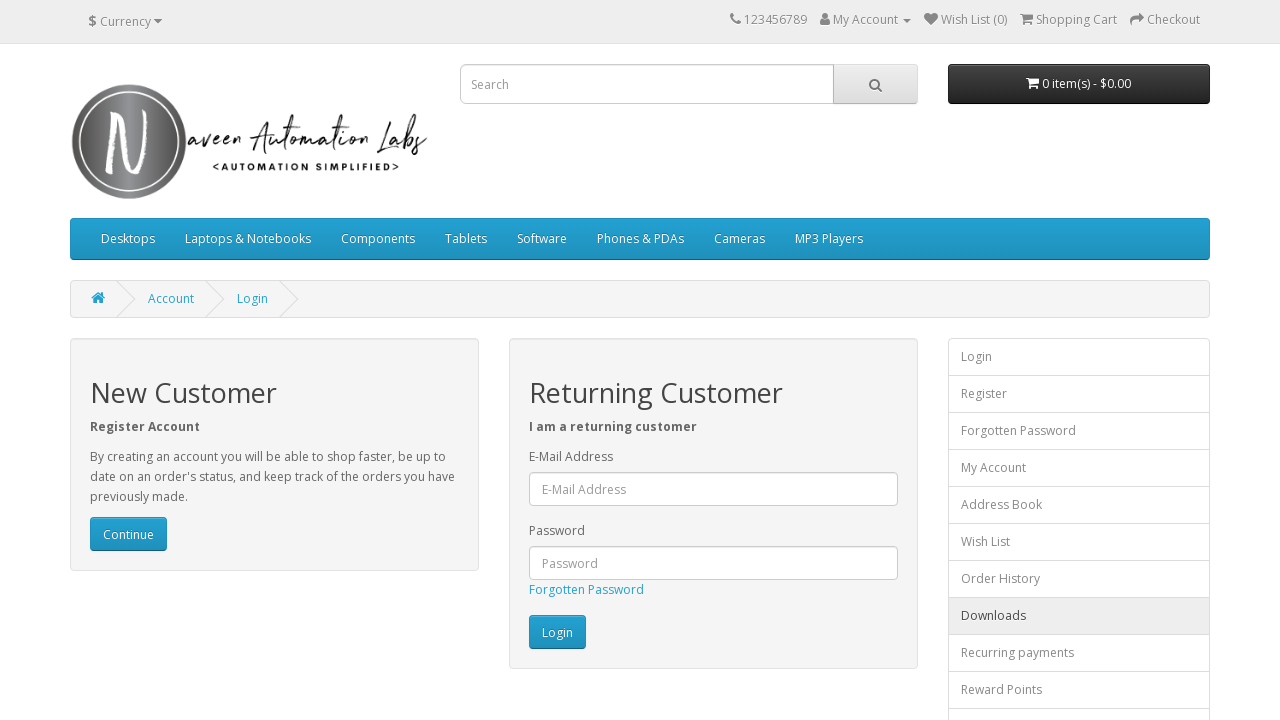

Navigated back to login page
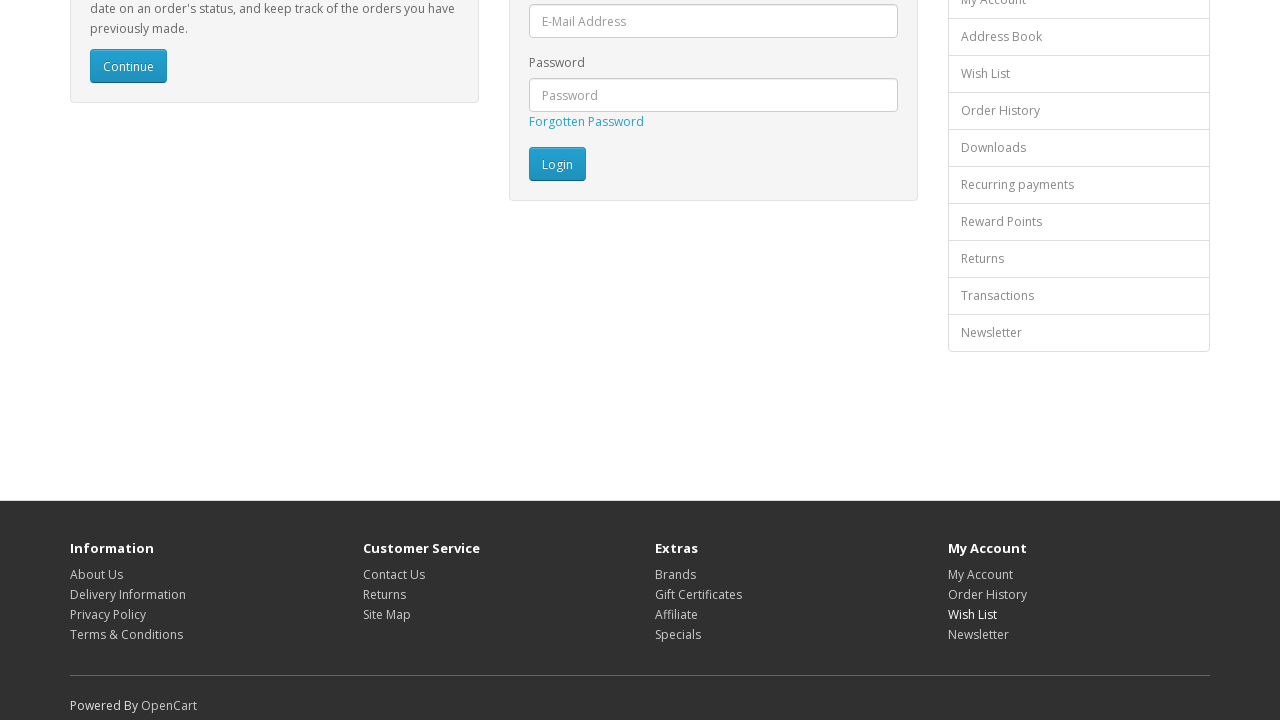

Waited for footer links to be visible again
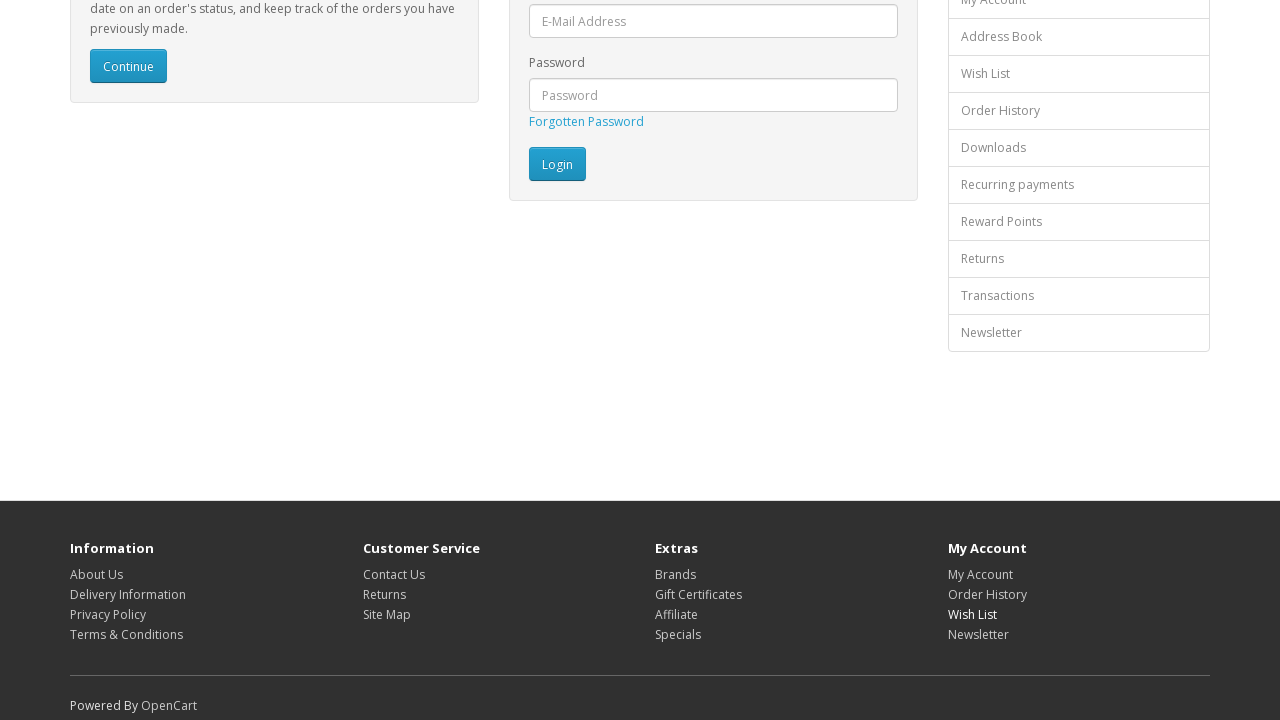

Re-fetched footer links to avoid stale references (iteration 15/16)
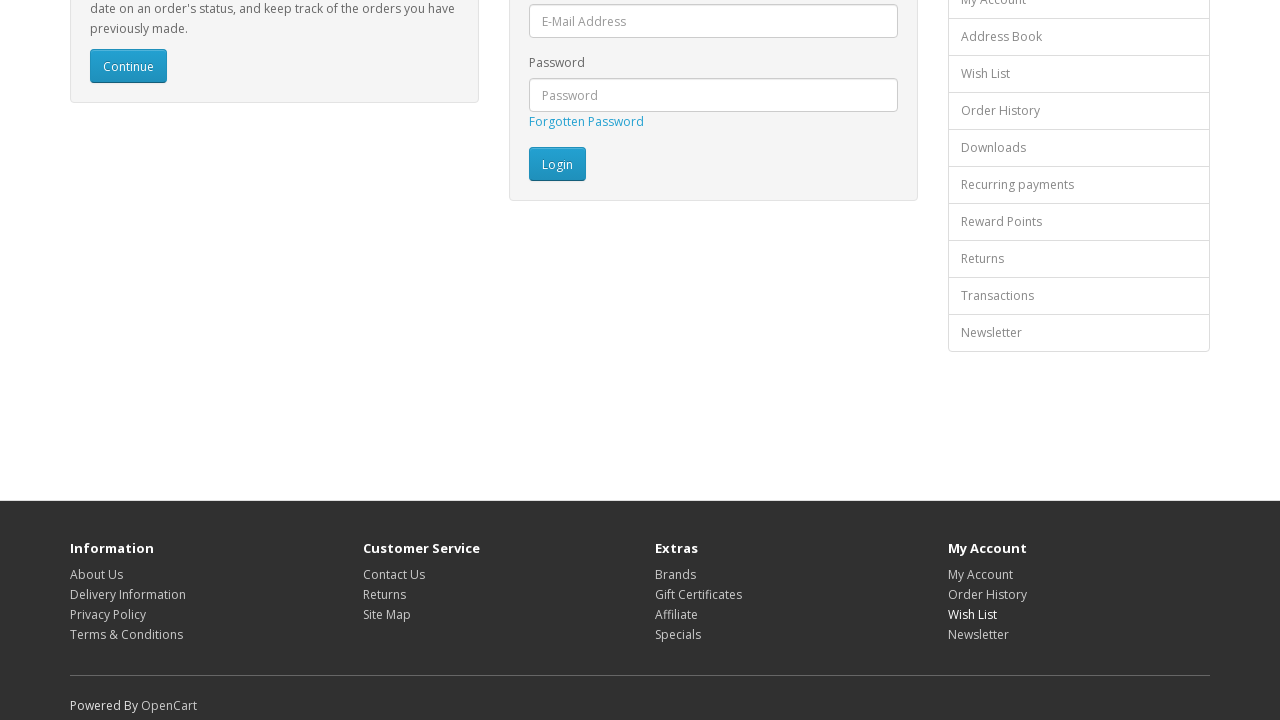

Identified footer link text: 'Newsletter'
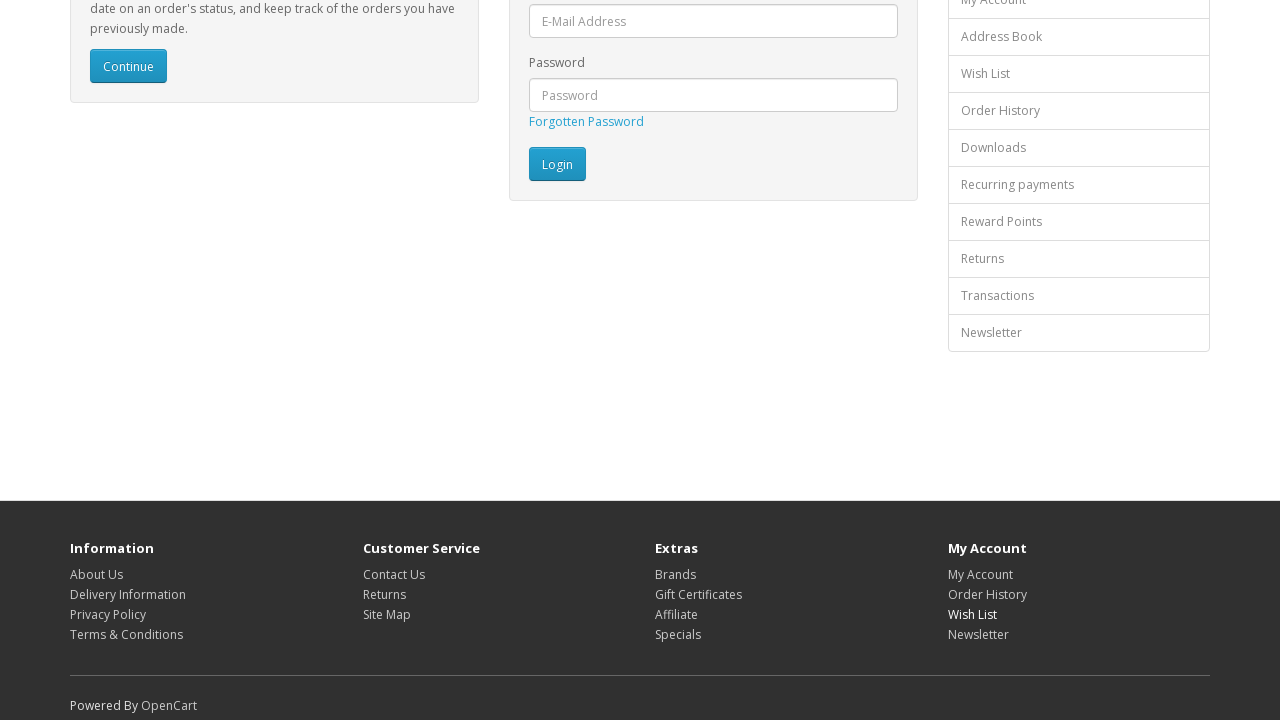

Clicked footer link: 'Newsletter' at (978, 634) on xpath=//footer//a[@href] >> nth=14
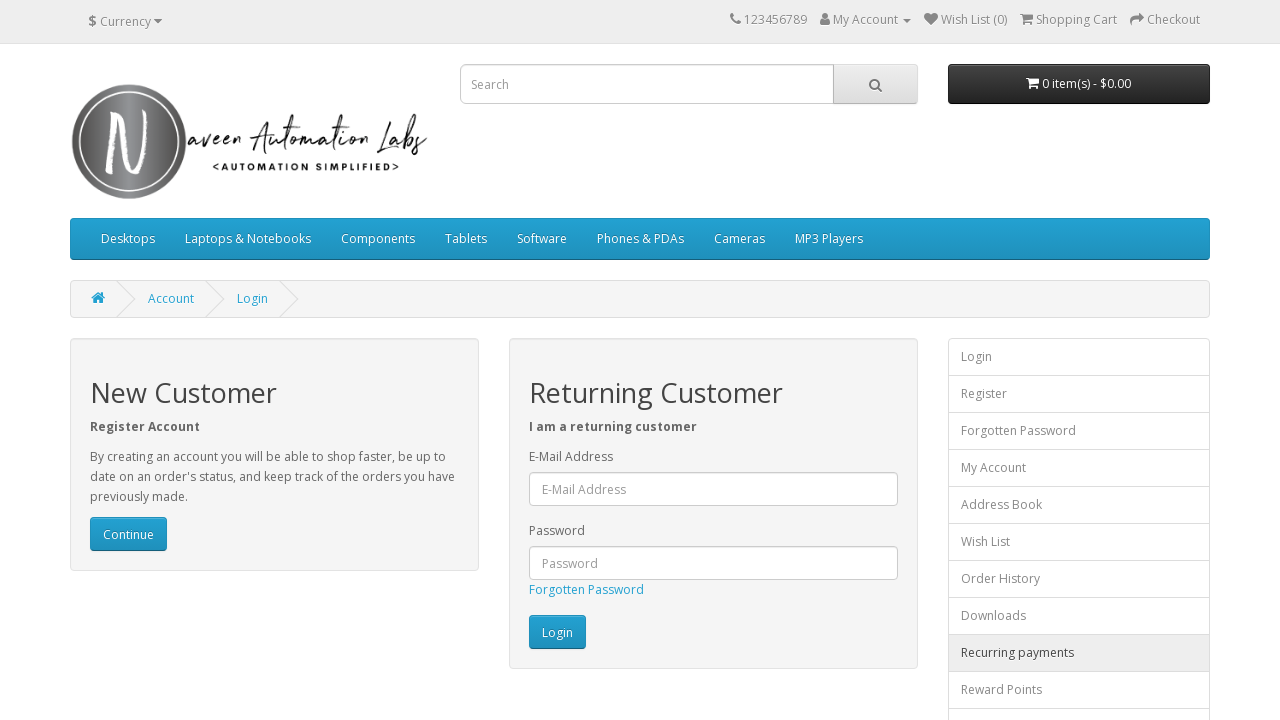

Waited for page to load after clicking 'Newsletter'
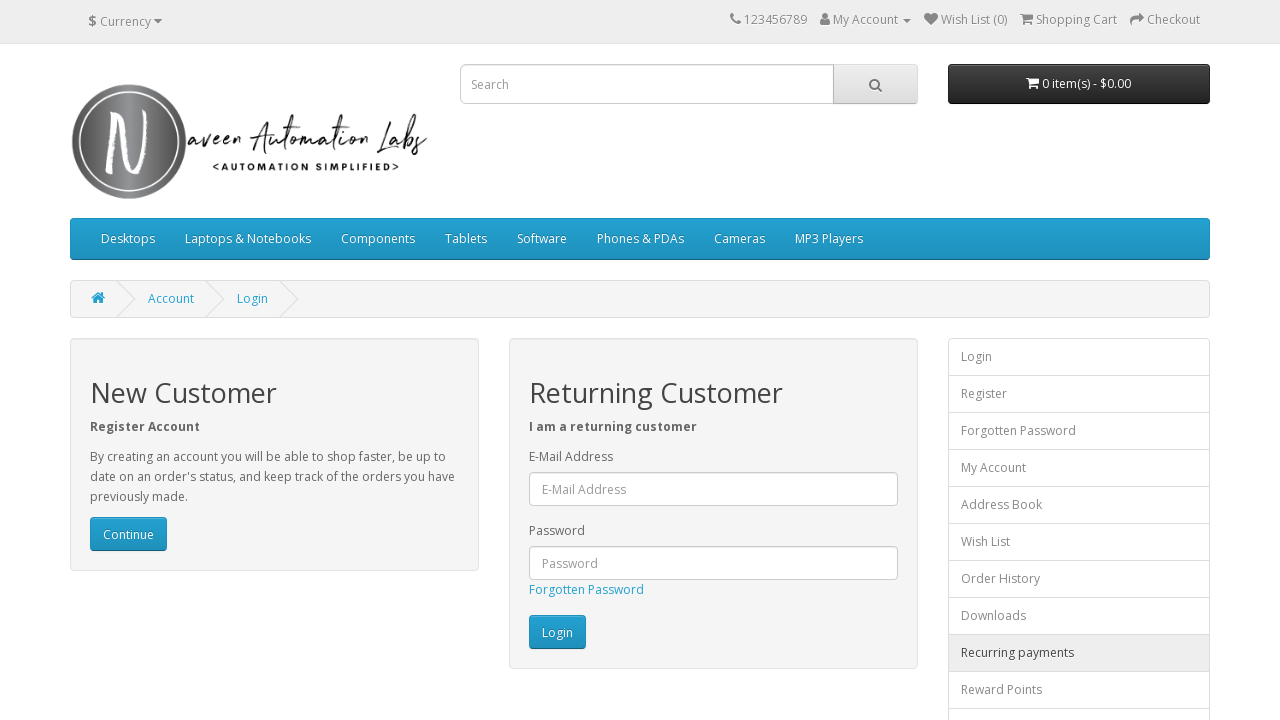

Navigated back to login page
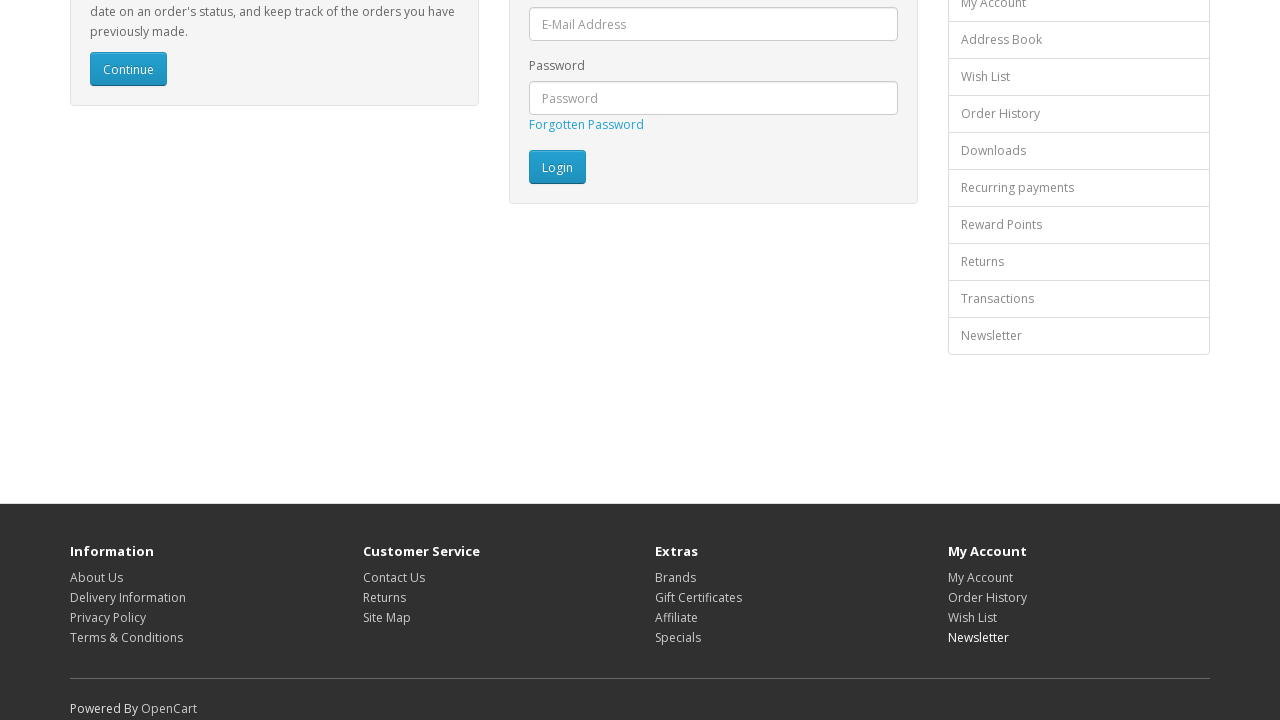

Waited for footer links to be visible again
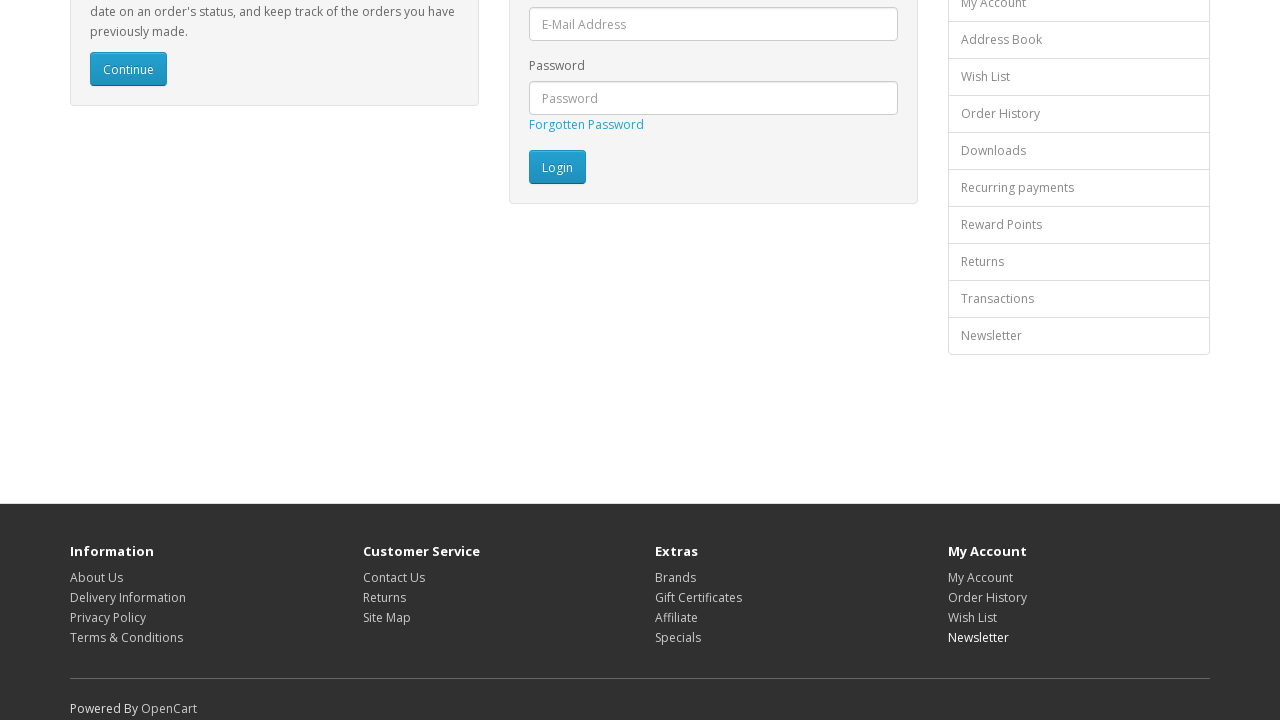

Re-fetched footer links to avoid stale references (iteration 16/16)
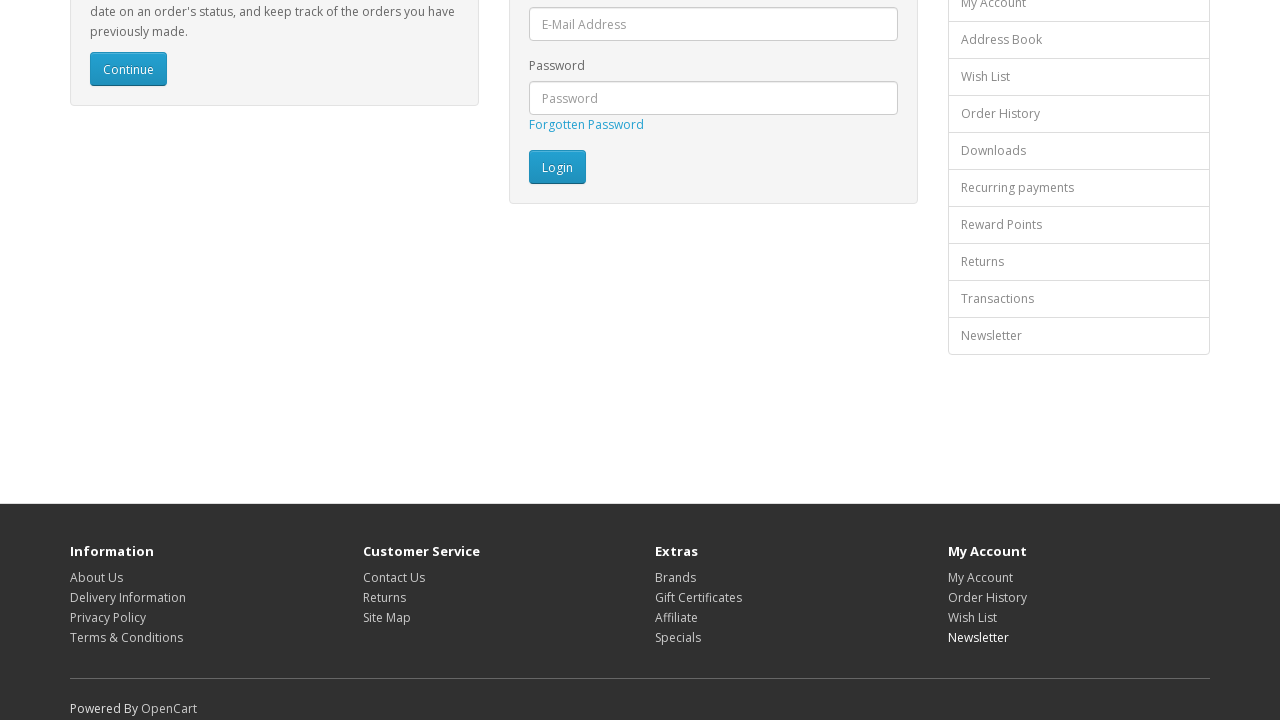

Identified footer link text: 'OpenCart'
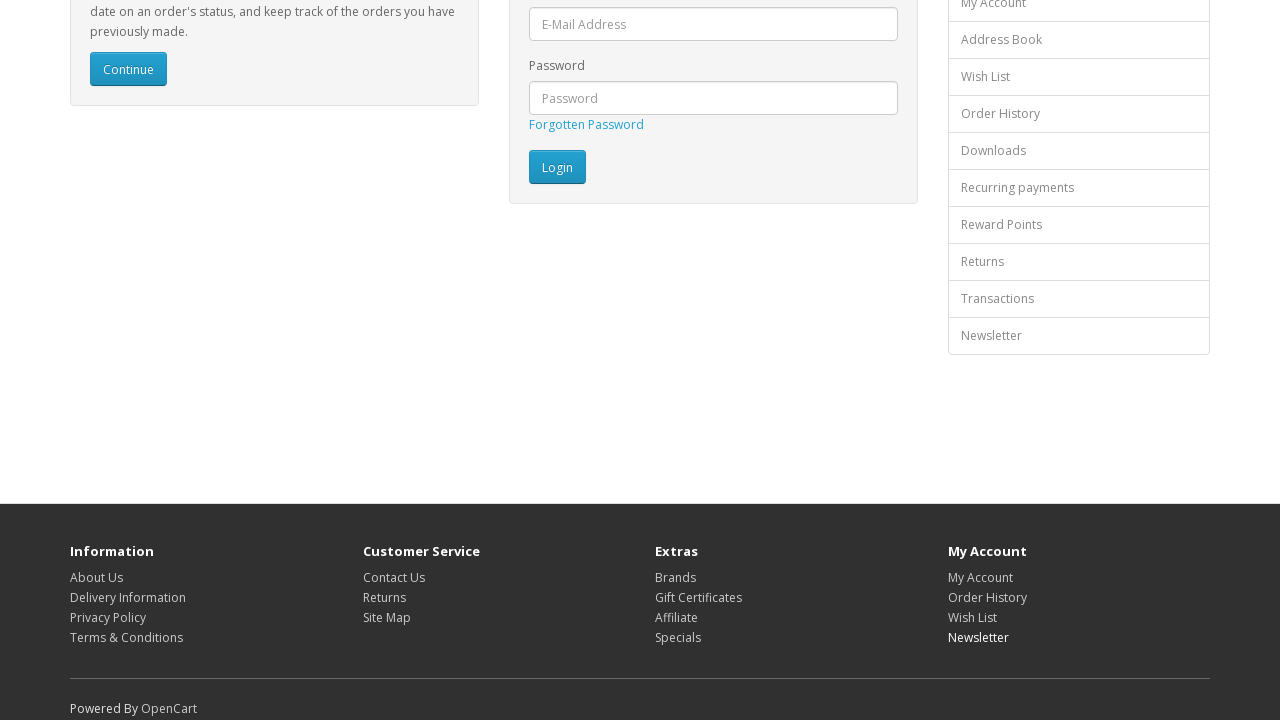

Clicked footer link: 'OpenCart' at (169, 708) on xpath=//footer//a[@href] >> nth=15
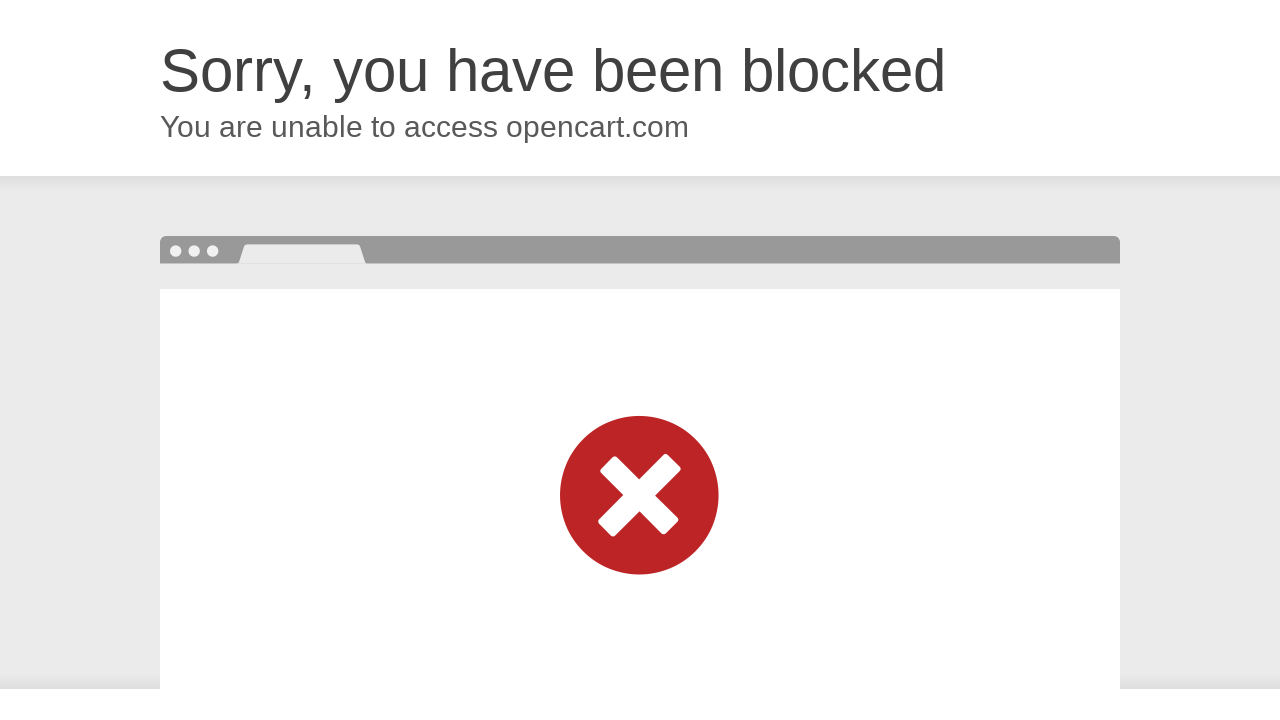

Waited for page to load after clicking 'OpenCart'
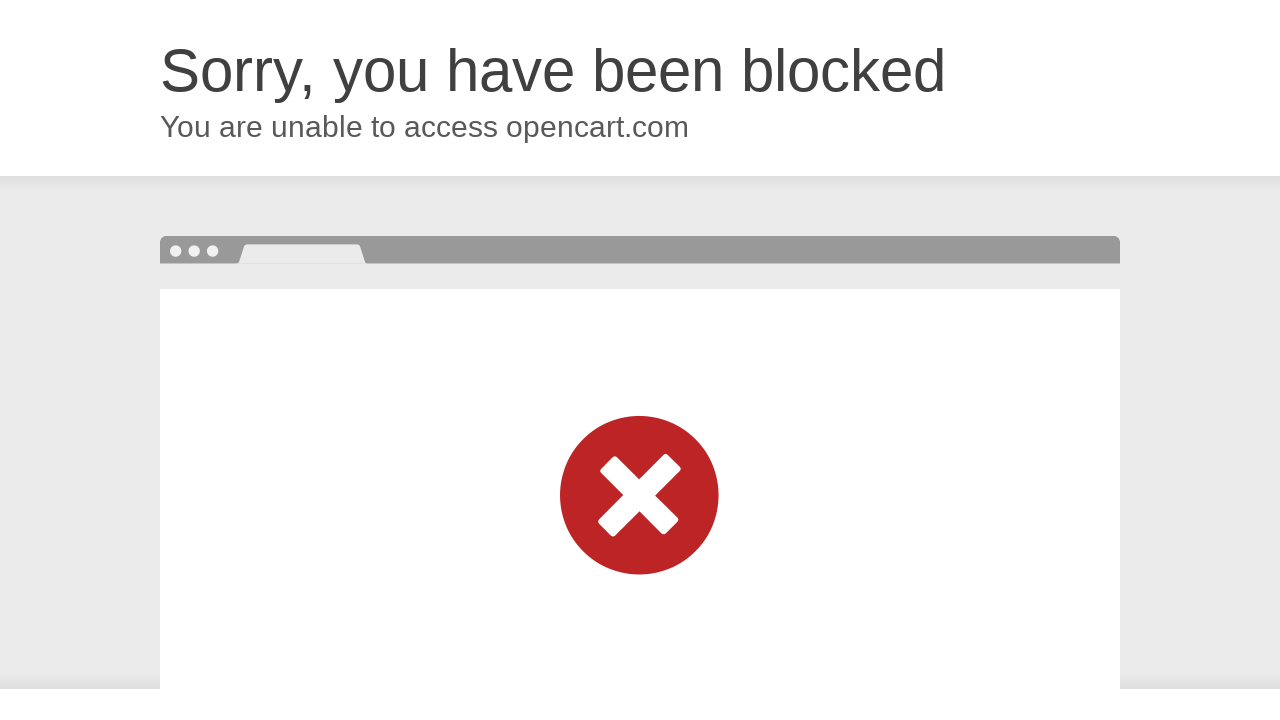

Navigated back to login page
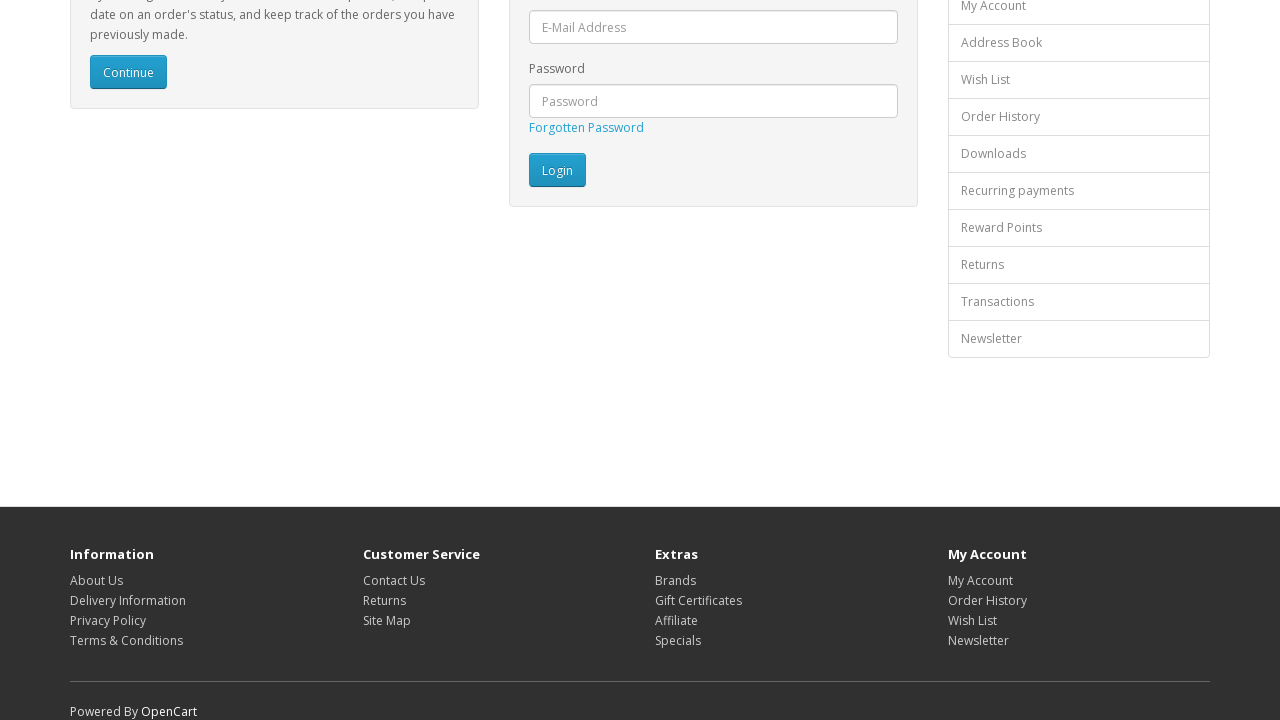

Waited for footer links to be visible again
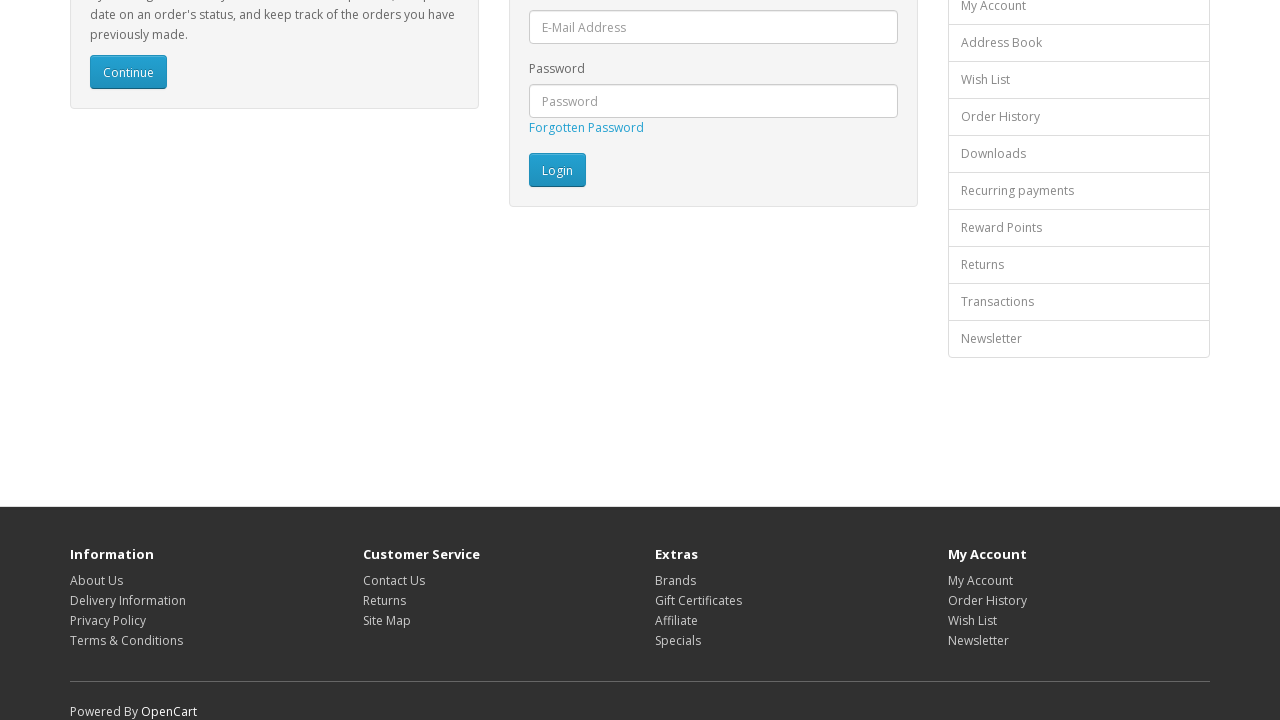

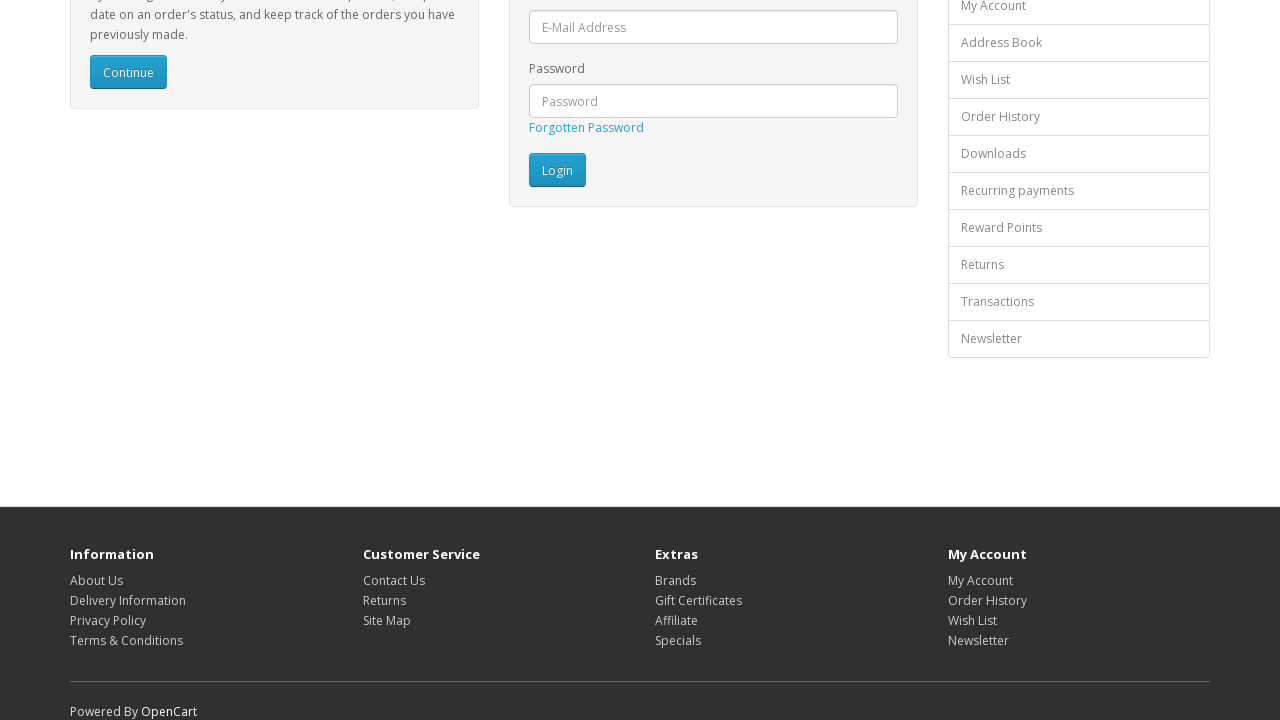